Tests filling a large form with multiple input fields by entering random text into all input elements and submitting the form

Starting URL: http://suninjuly.github.io/huge_form.html

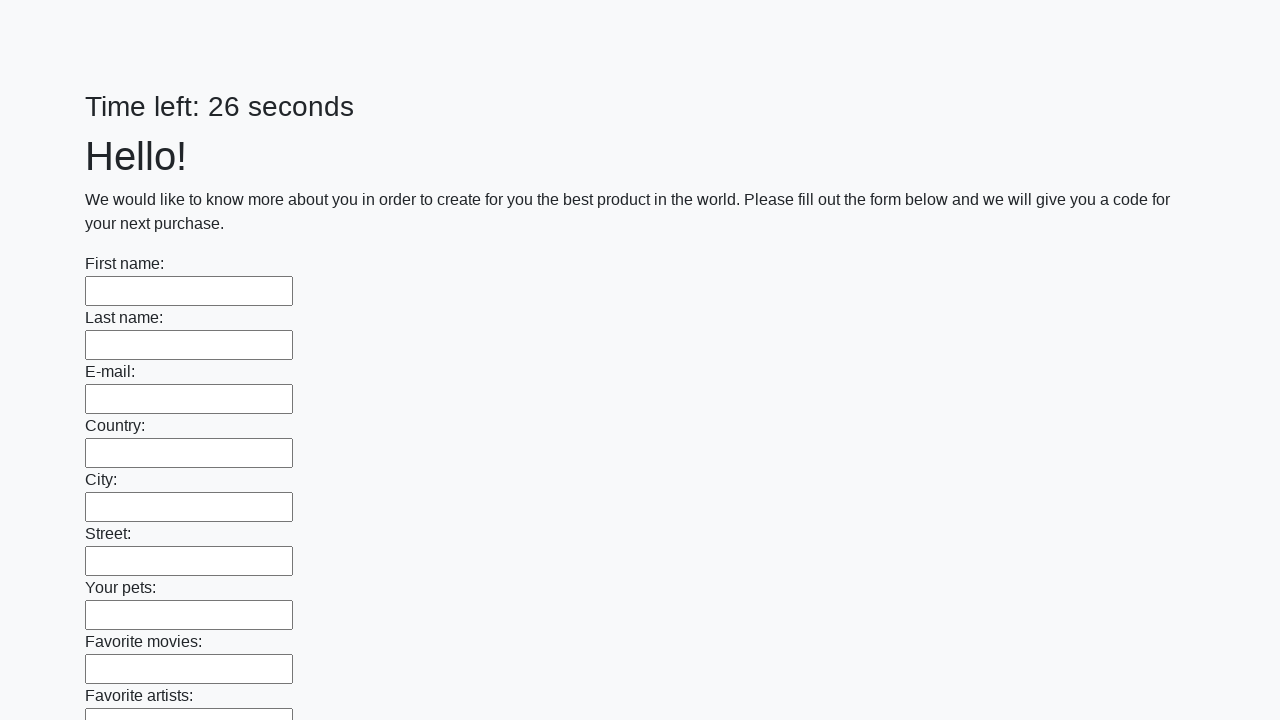

Generated random 10-character string for form fields
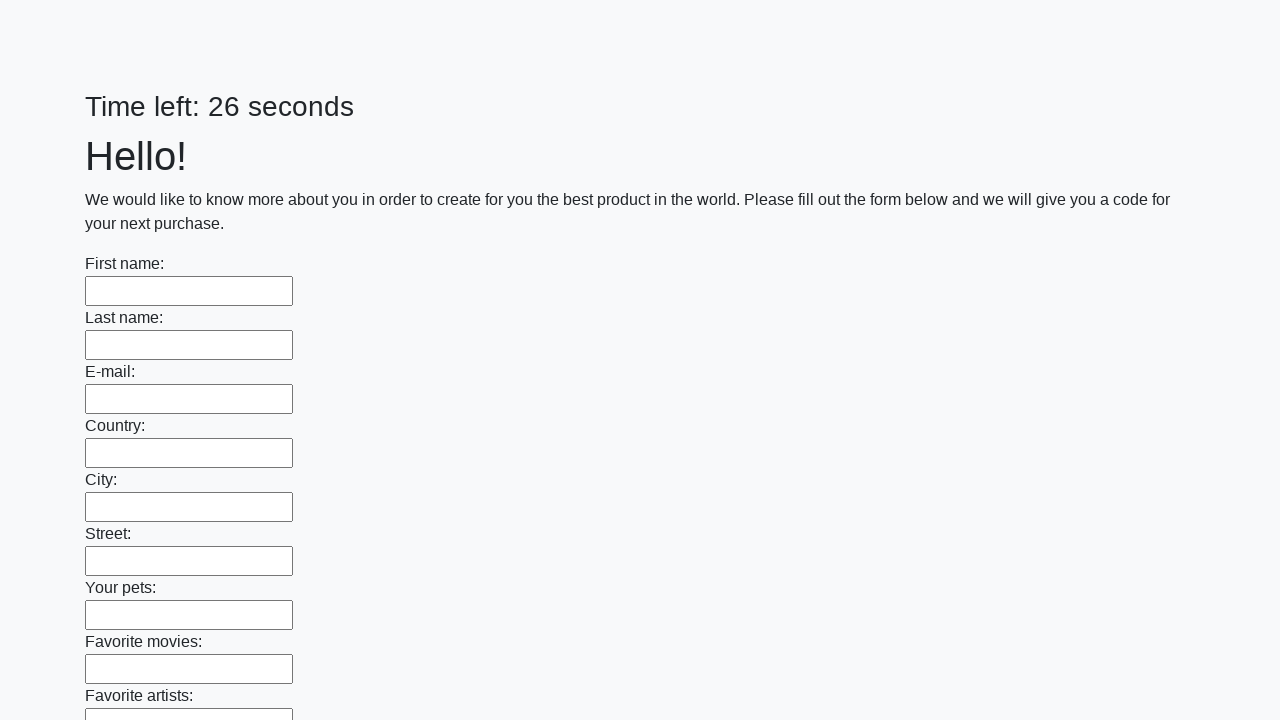

Located all input elements on the form
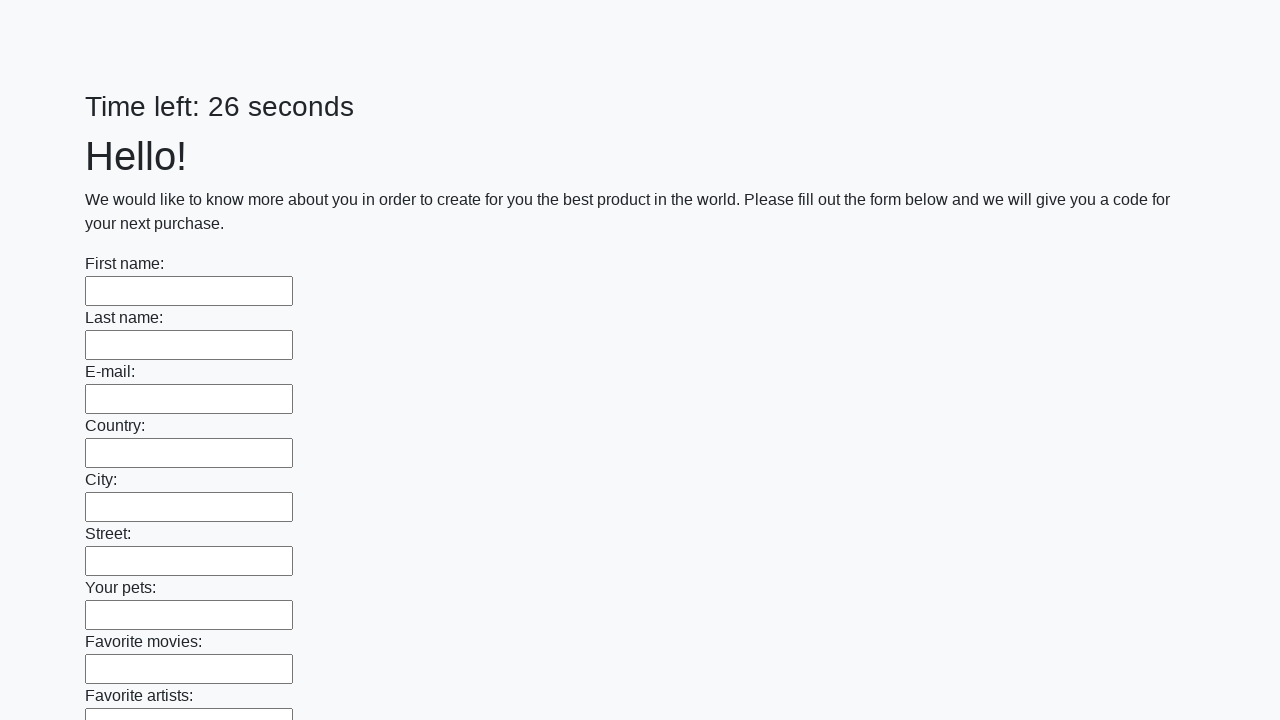

Filled input field with random text: 'MukIhsXucD' on input >> nth=0
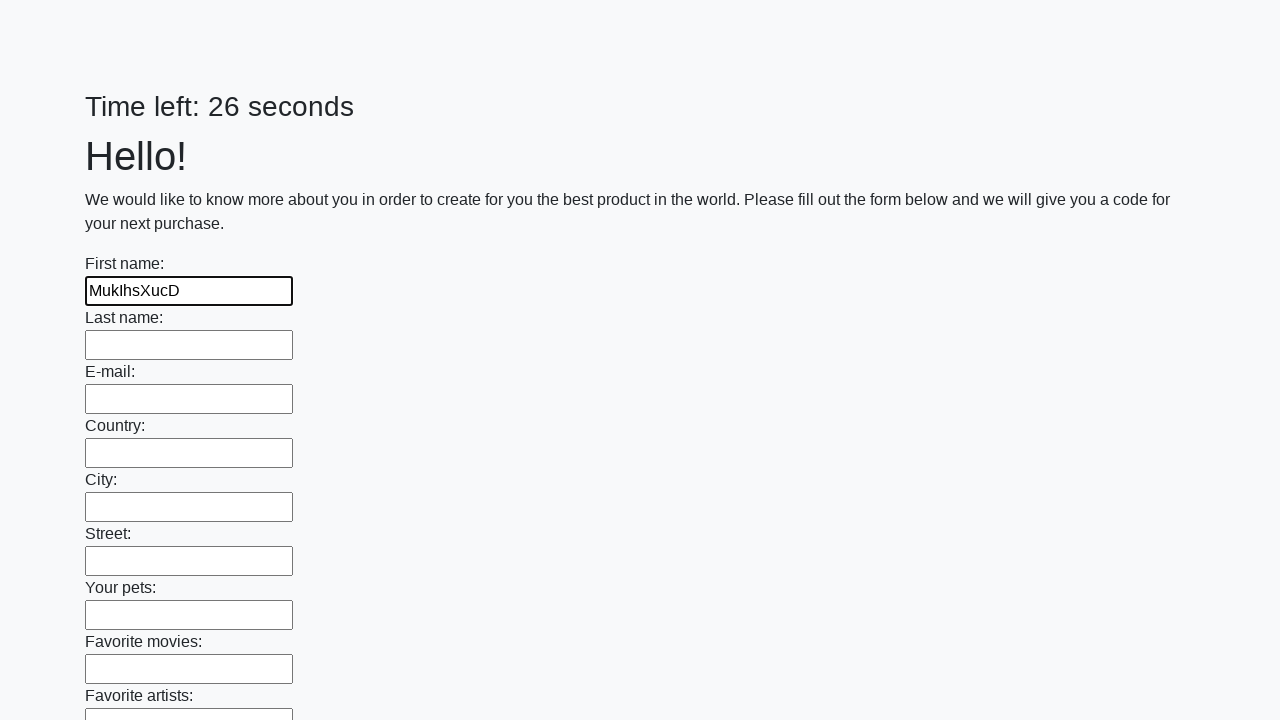

Filled input field with random text: 'MukIhsXucD' on input >> nth=1
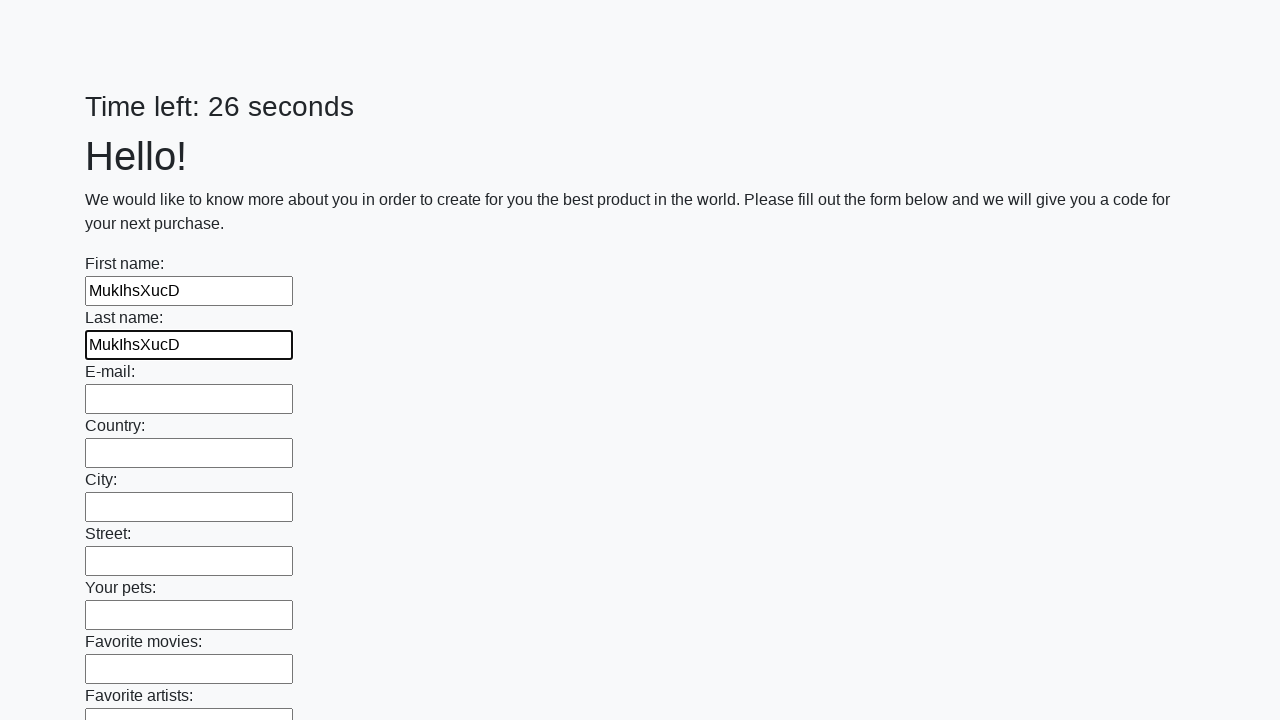

Filled input field with random text: 'MukIhsXucD' on input >> nth=2
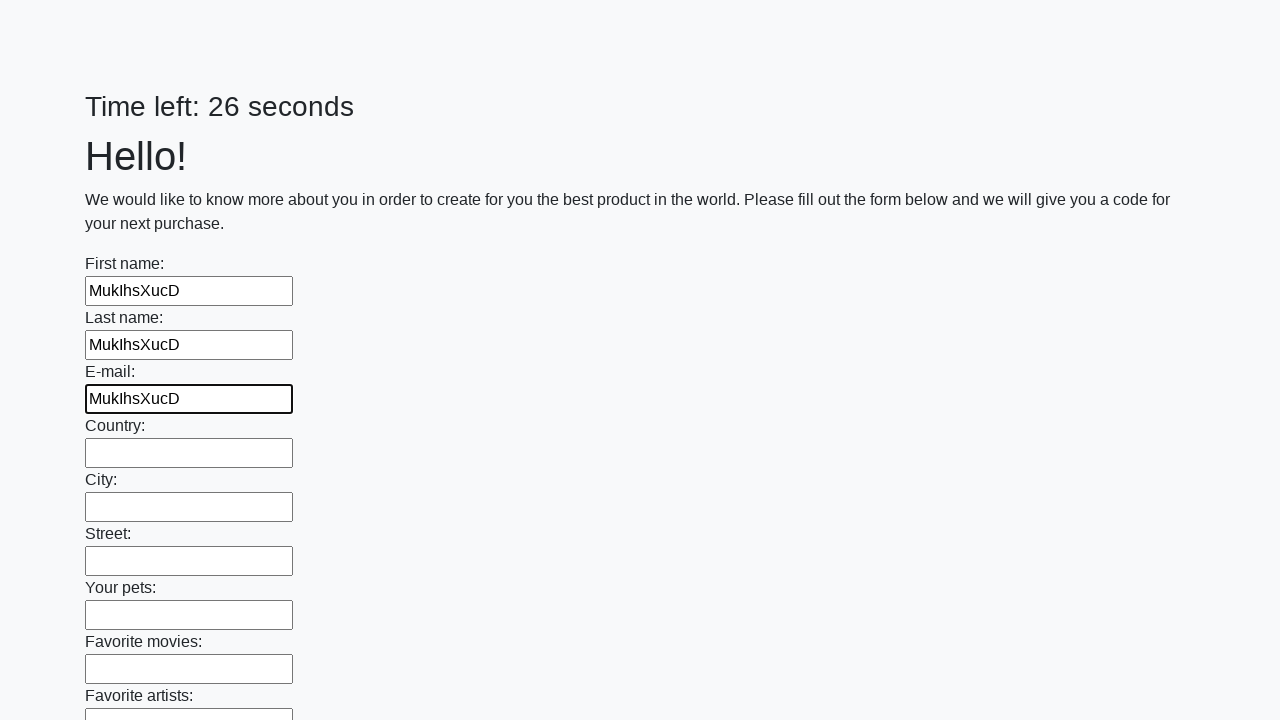

Filled input field with random text: 'MukIhsXucD' on input >> nth=3
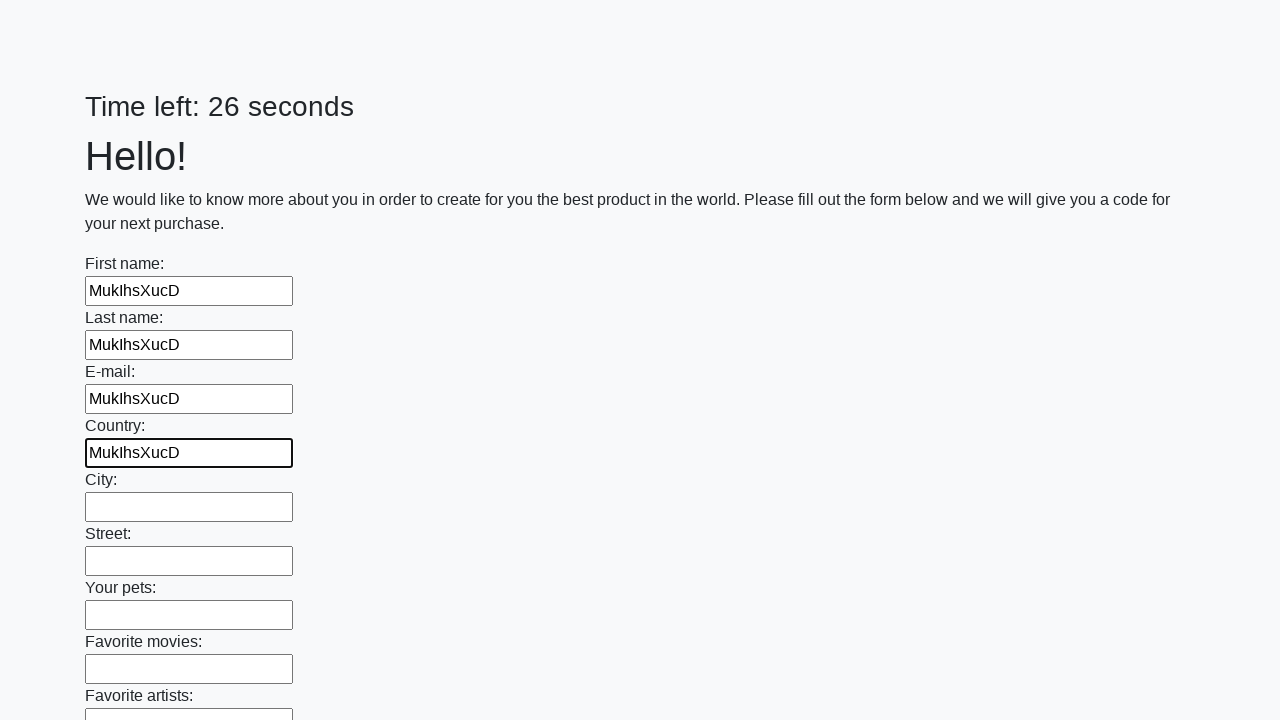

Filled input field with random text: 'MukIhsXucD' on input >> nth=4
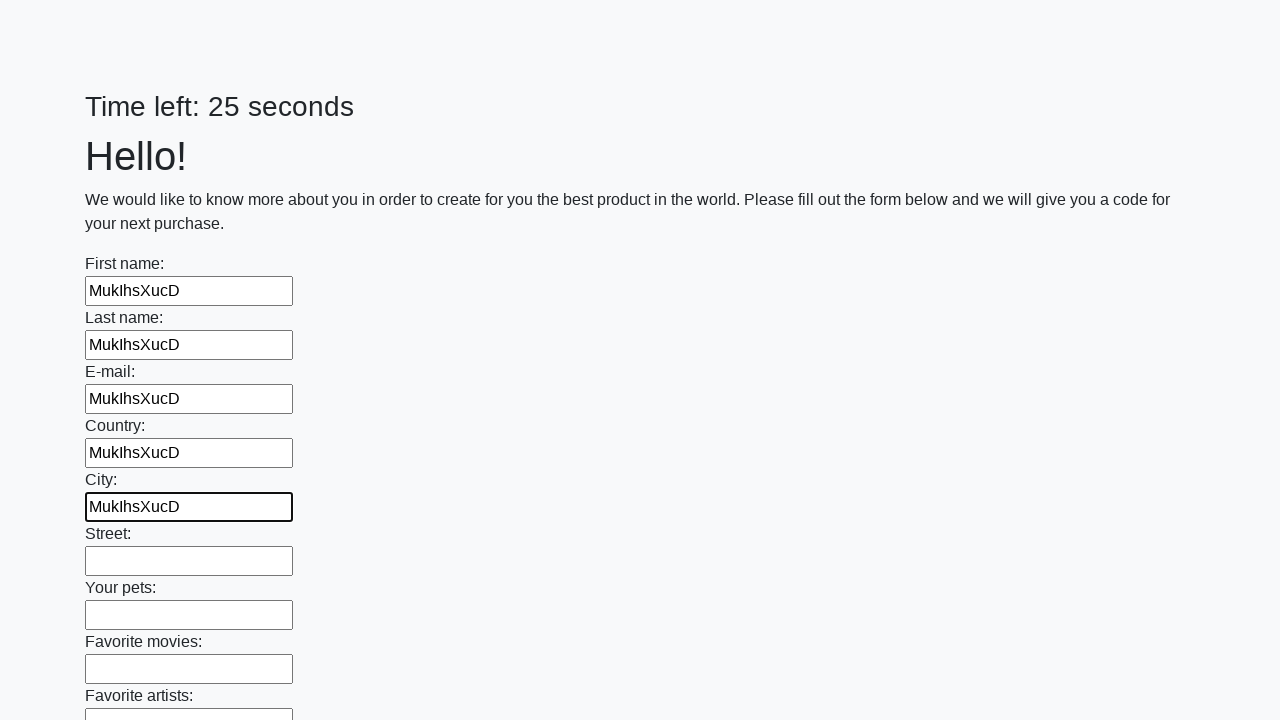

Filled input field with random text: 'MukIhsXucD' on input >> nth=5
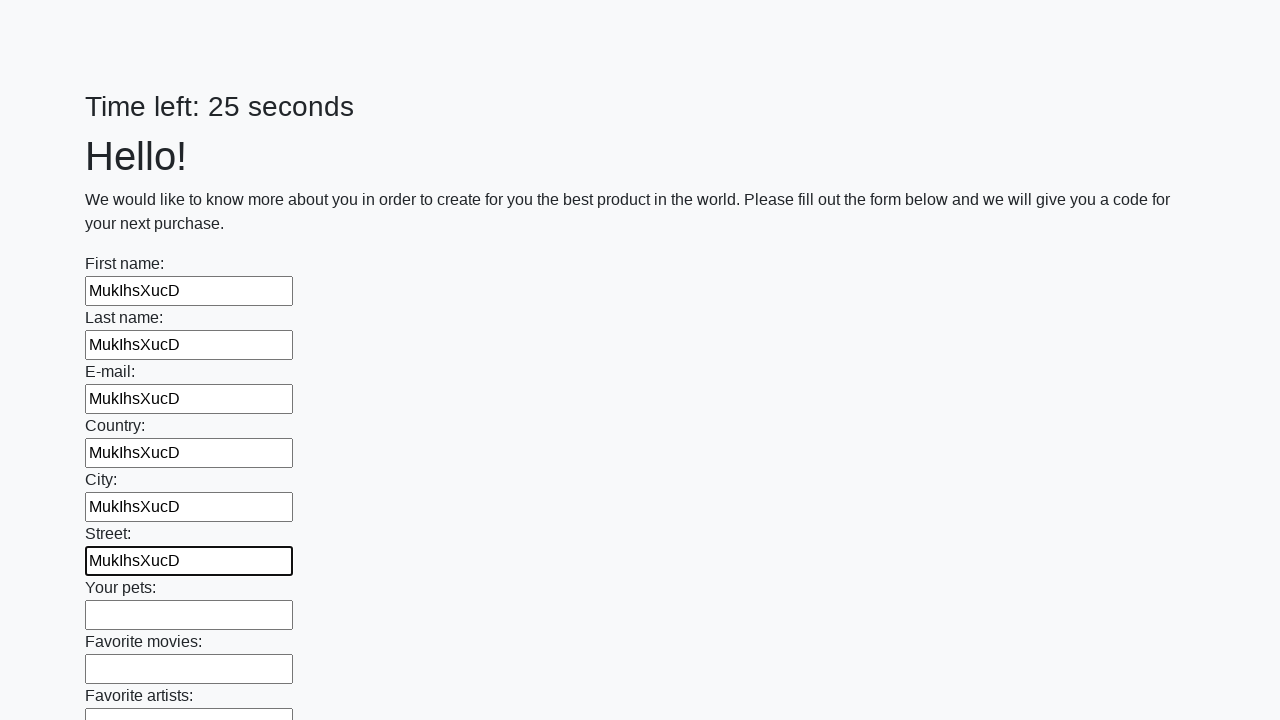

Filled input field with random text: 'MukIhsXucD' on input >> nth=6
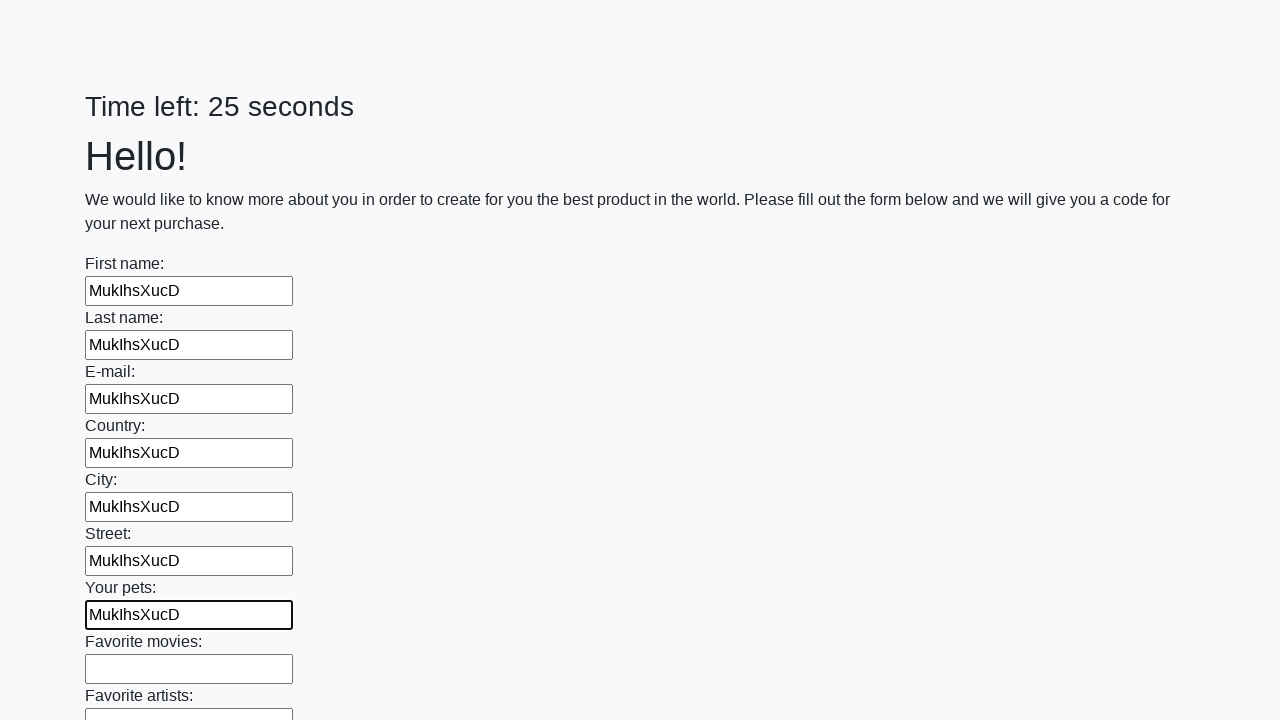

Filled input field with random text: 'MukIhsXucD' on input >> nth=7
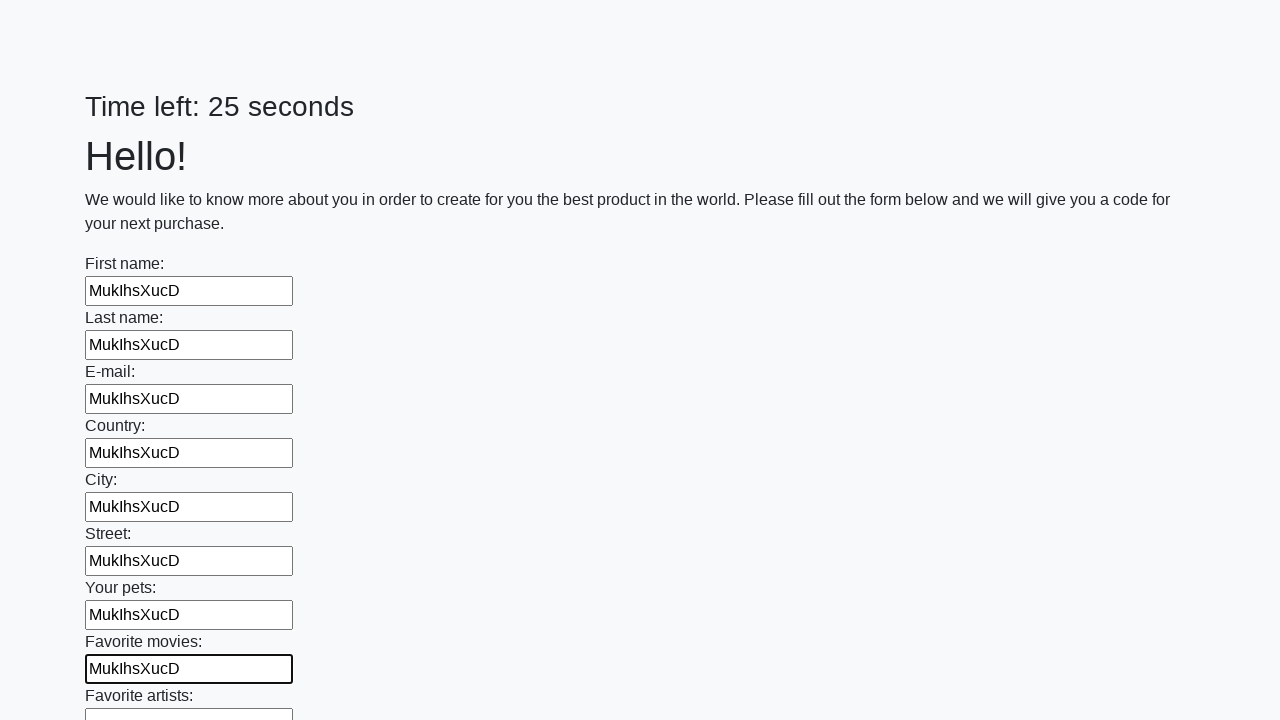

Filled input field with random text: 'MukIhsXucD' on input >> nth=8
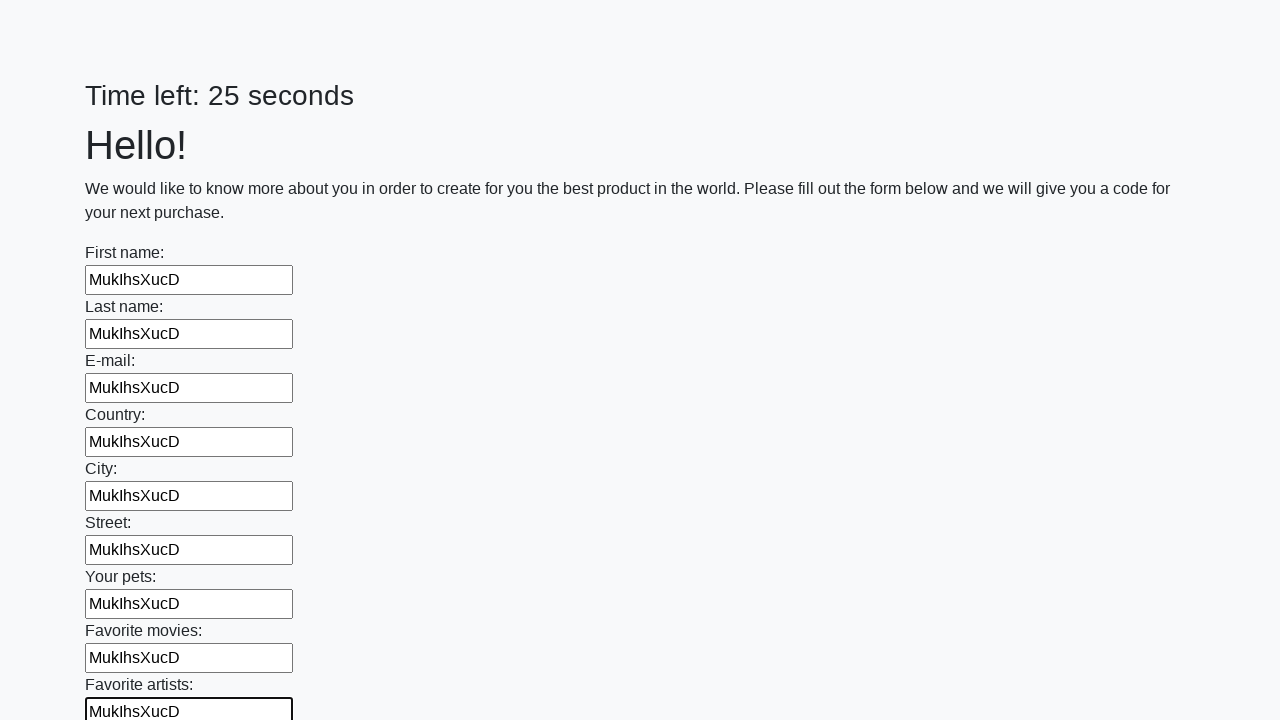

Filled input field with random text: 'MukIhsXucD' on input >> nth=9
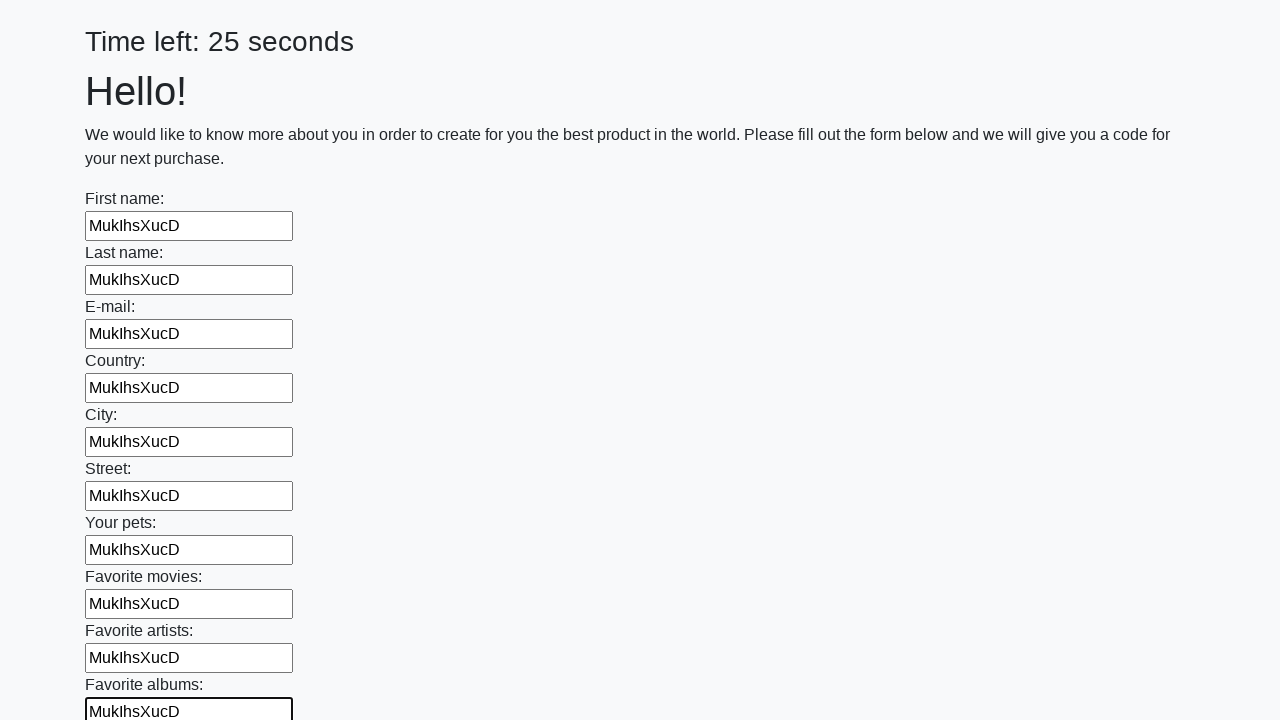

Filled input field with random text: 'MukIhsXucD' on input >> nth=10
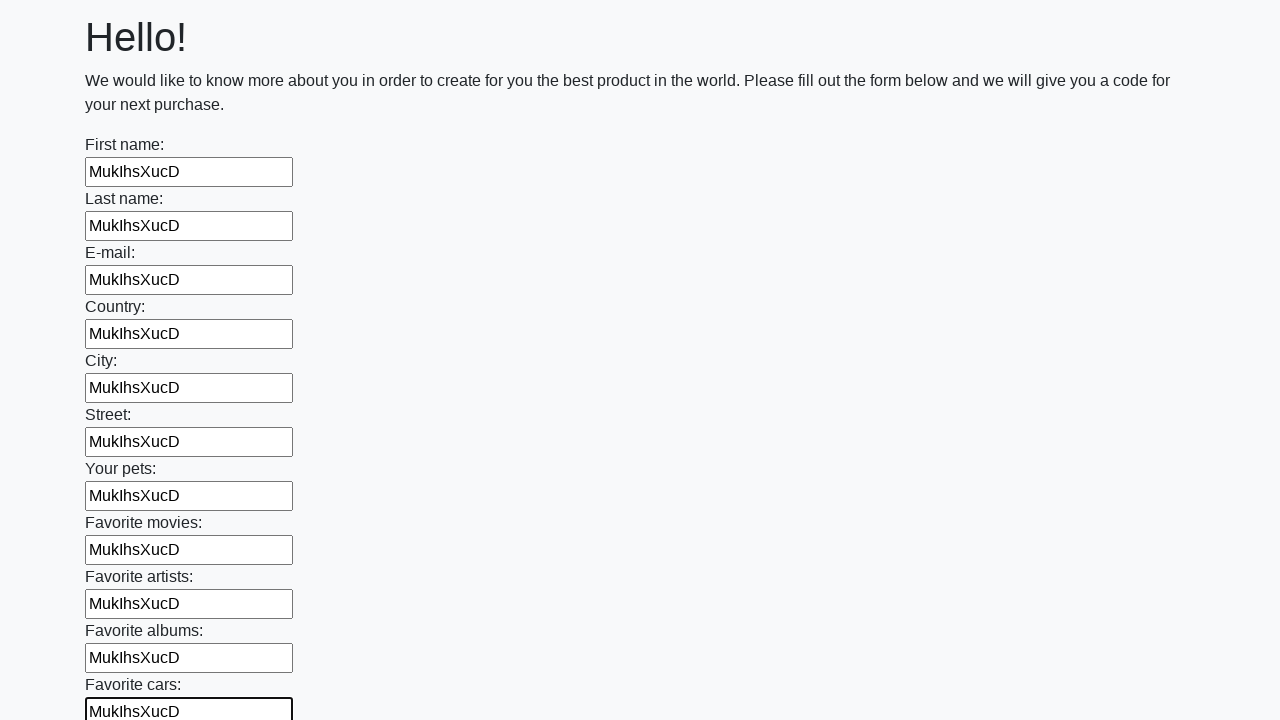

Filled input field with random text: 'MukIhsXucD' on input >> nth=11
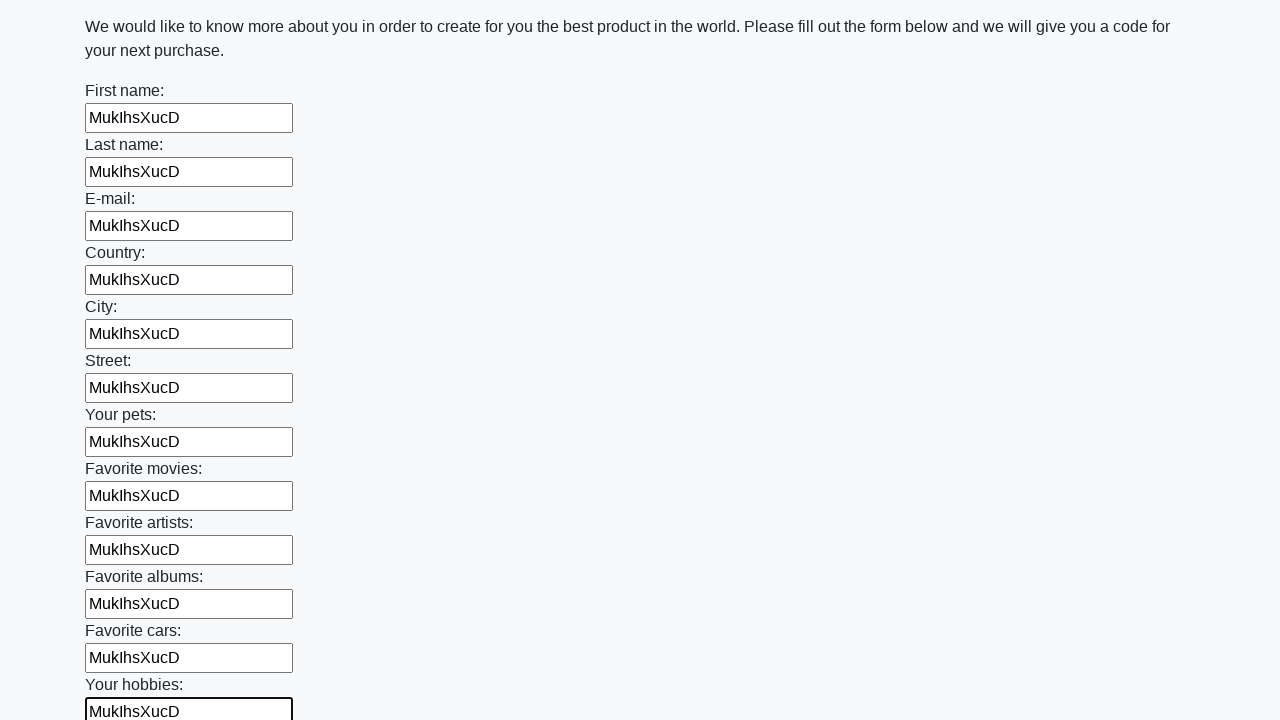

Filled input field with random text: 'MukIhsXucD' on input >> nth=12
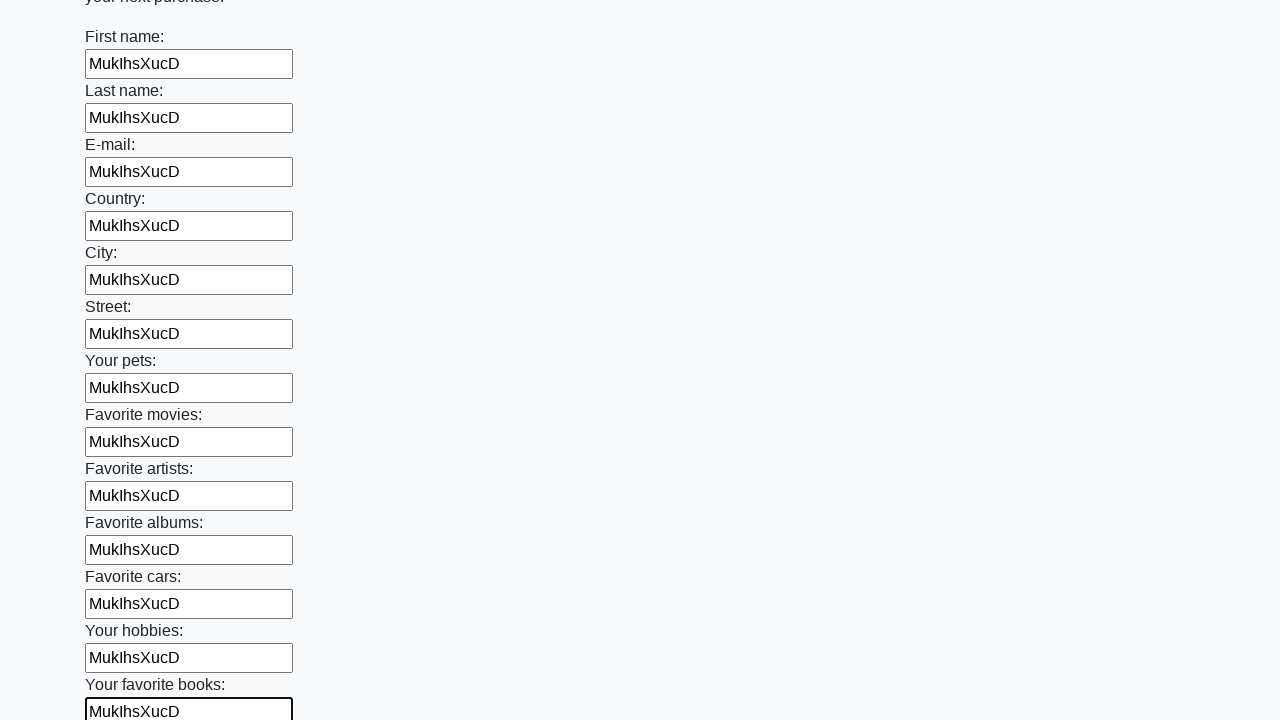

Filled input field with random text: 'MukIhsXucD' on input >> nth=13
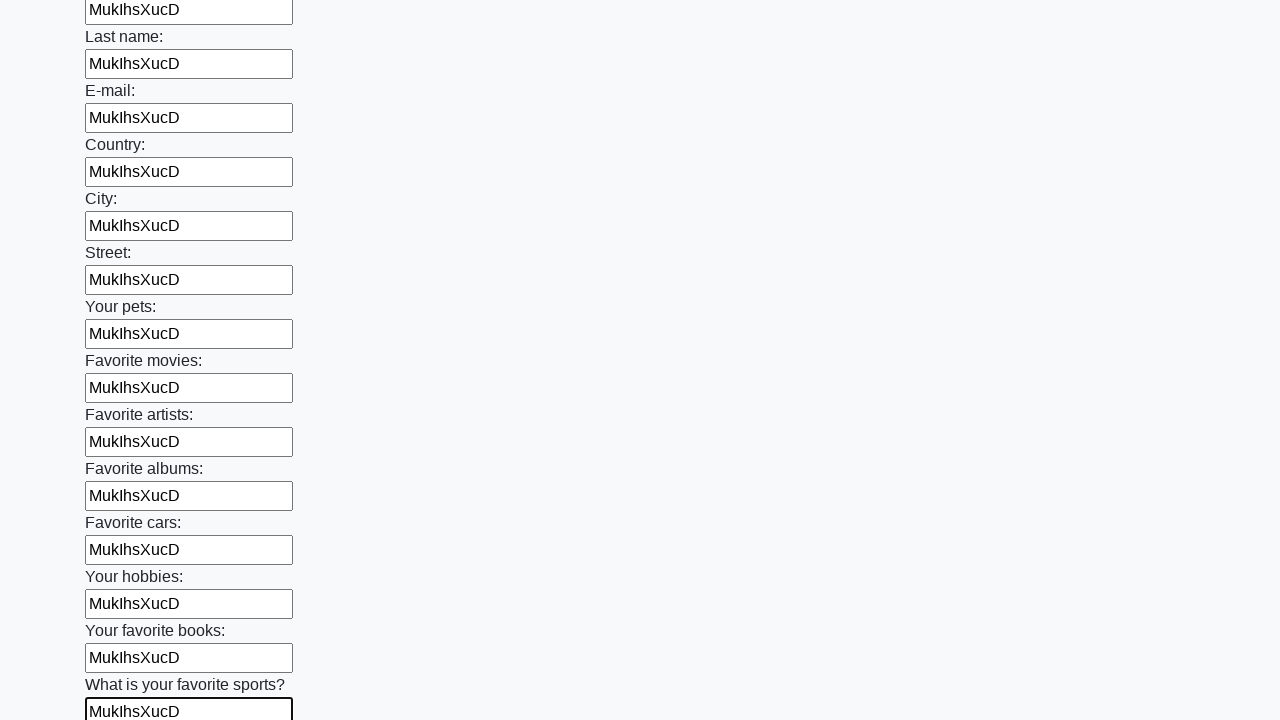

Filled input field with random text: 'MukIhsXucD' on input >> nth=14
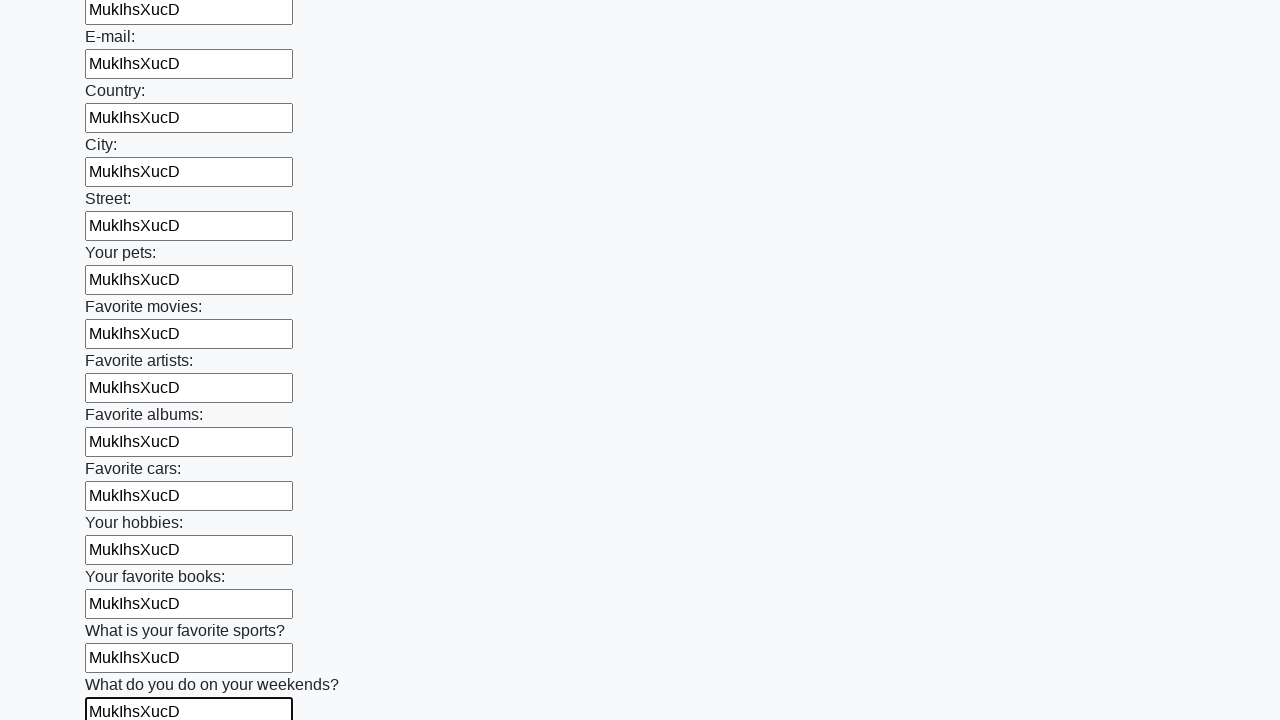

Filled input field with random text: 'MukIhsXucD' on input >> nth=15
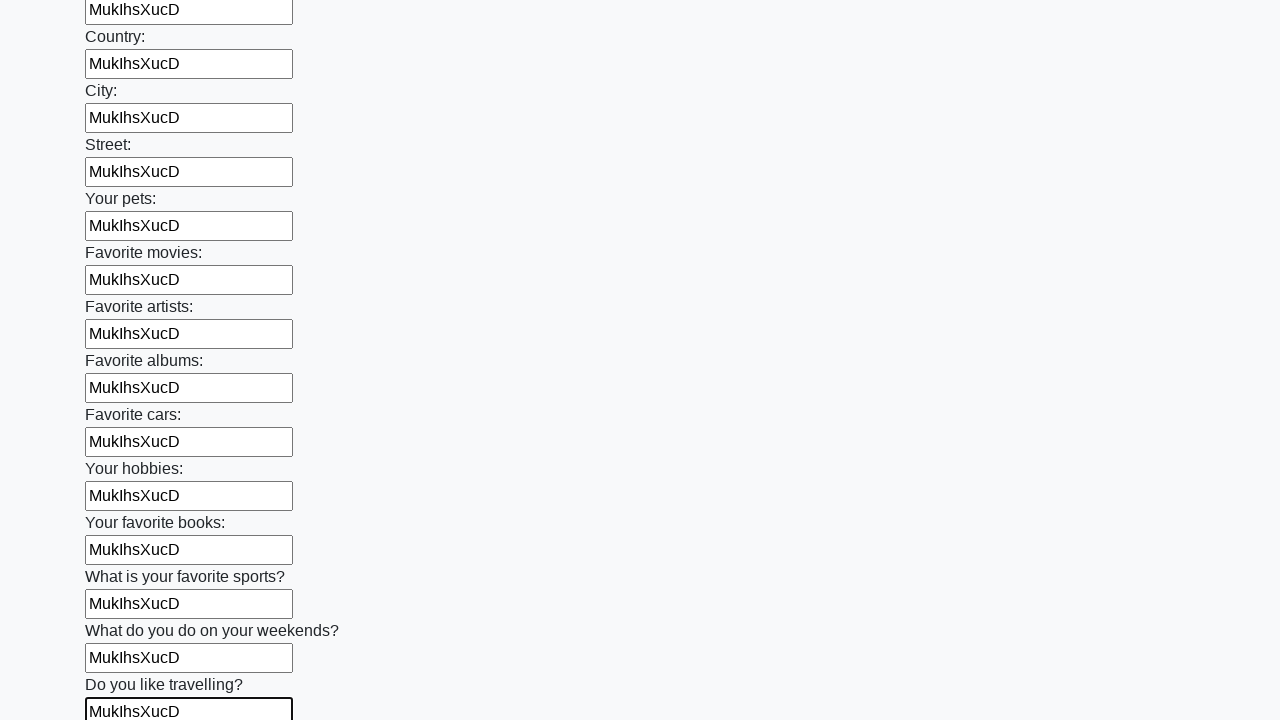

Filled input field with random text: 'MukIhsXucD' on input >> nth=16
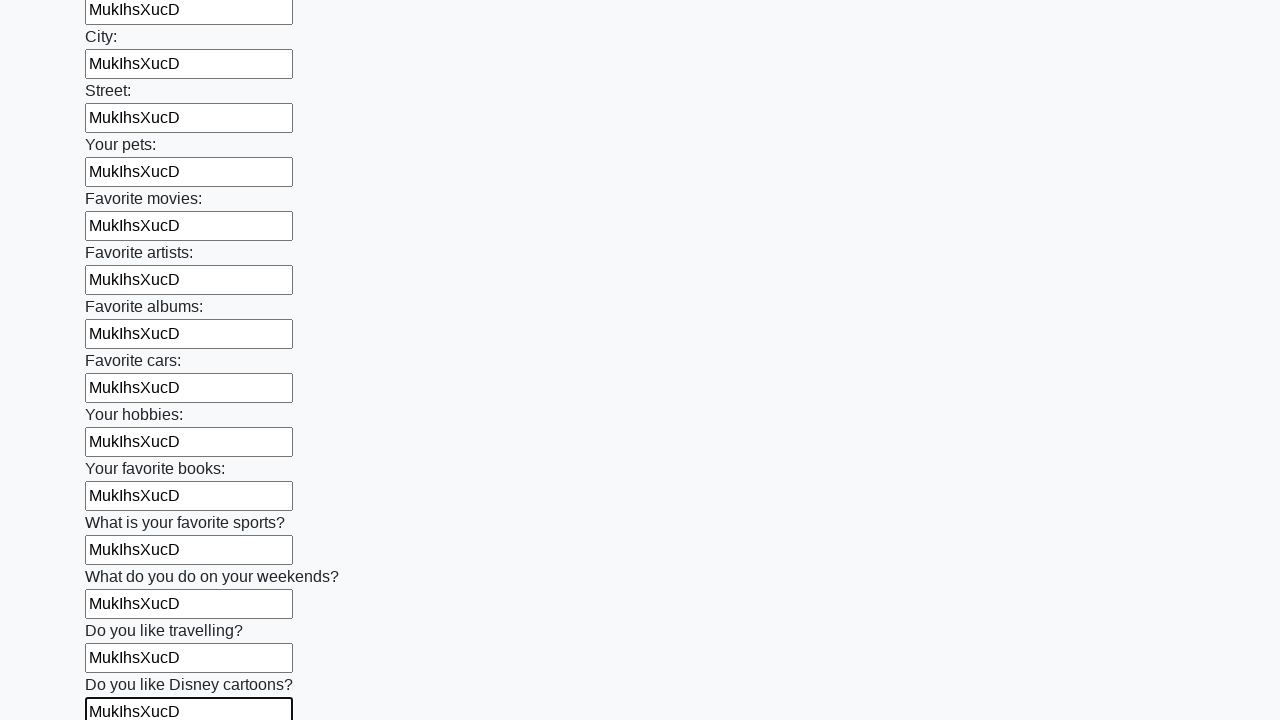

Filled input field with random text: 'MukIhsXucD' on input >> nth=17
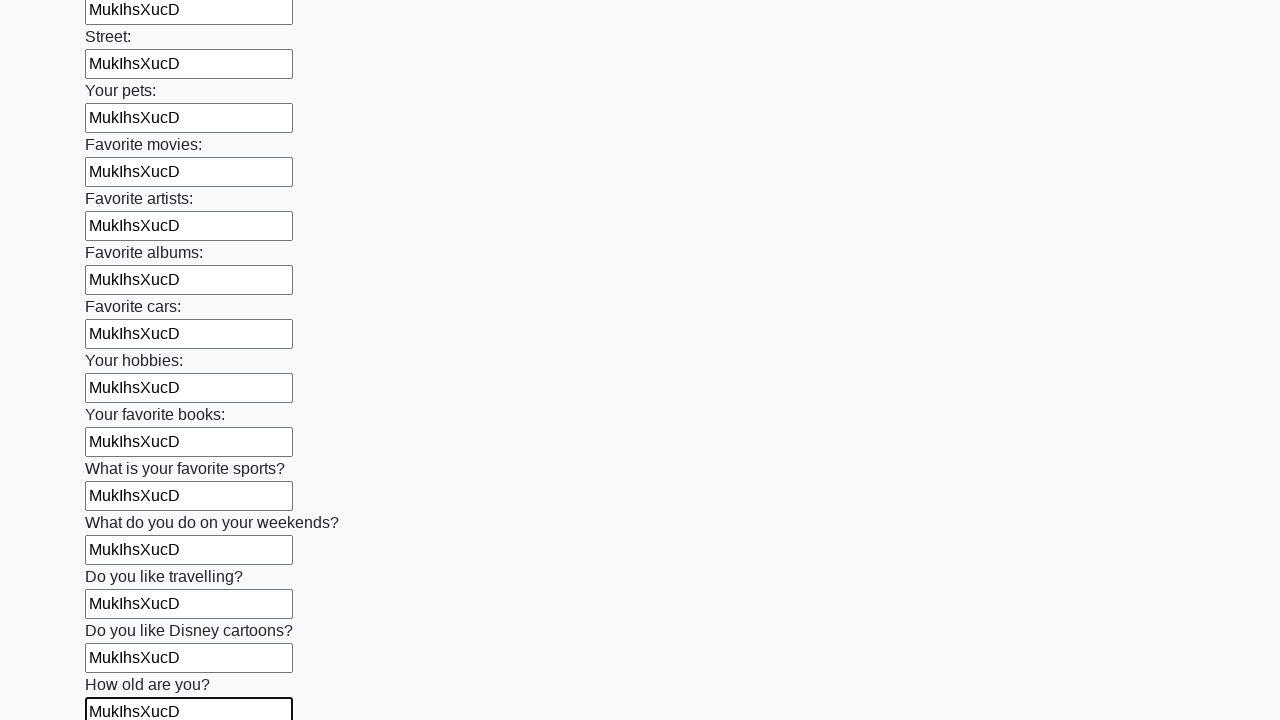

Filled input field with random text: 'MukIhsXucD' on input >> nth=18
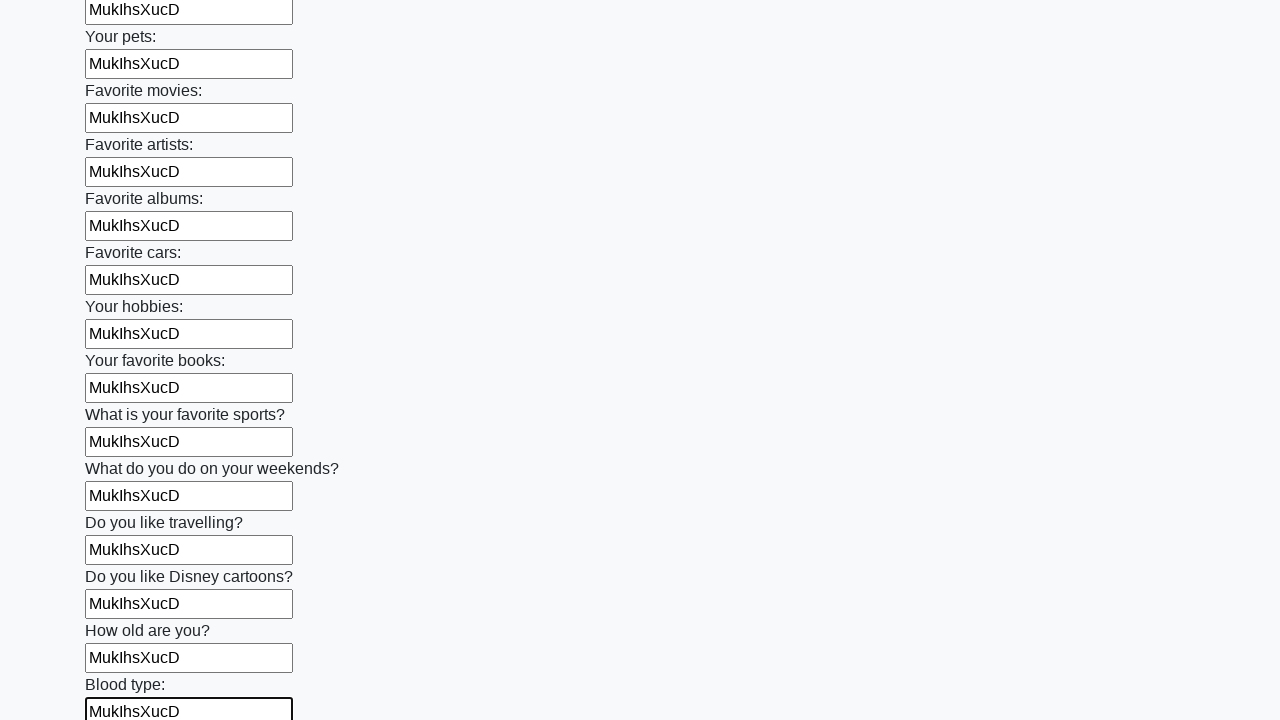

Filled input field with random text: 'MukIhsXucD' on input >> nth=19
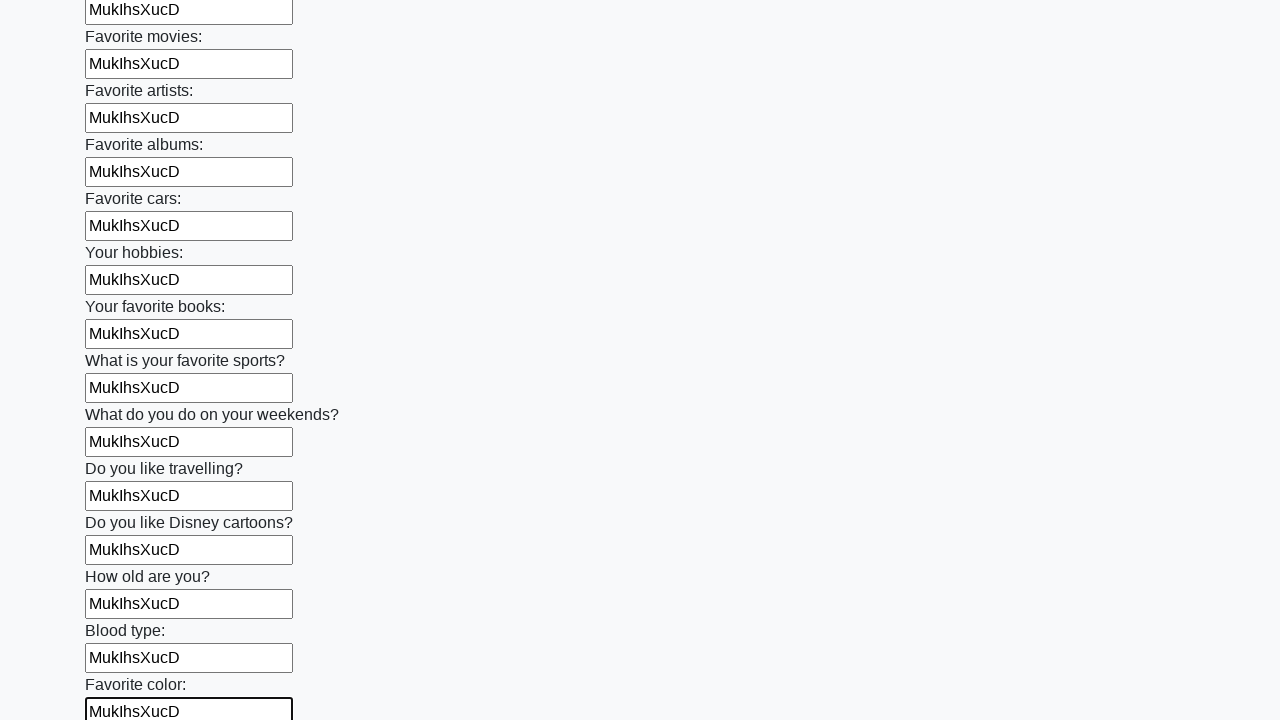

Filled input field with random text: 'MukIhsXucD' on input >> nth=20
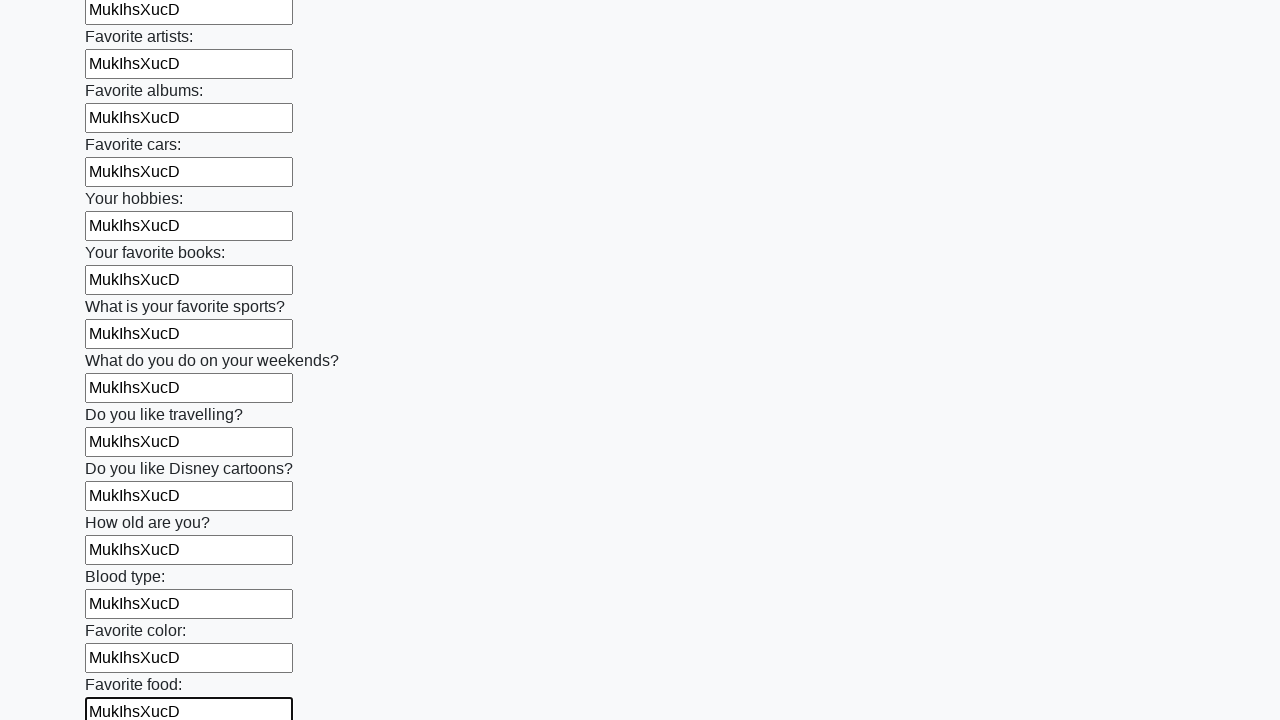

Filled input field with random text: 'MukIhsXucD' on input >> nth=21
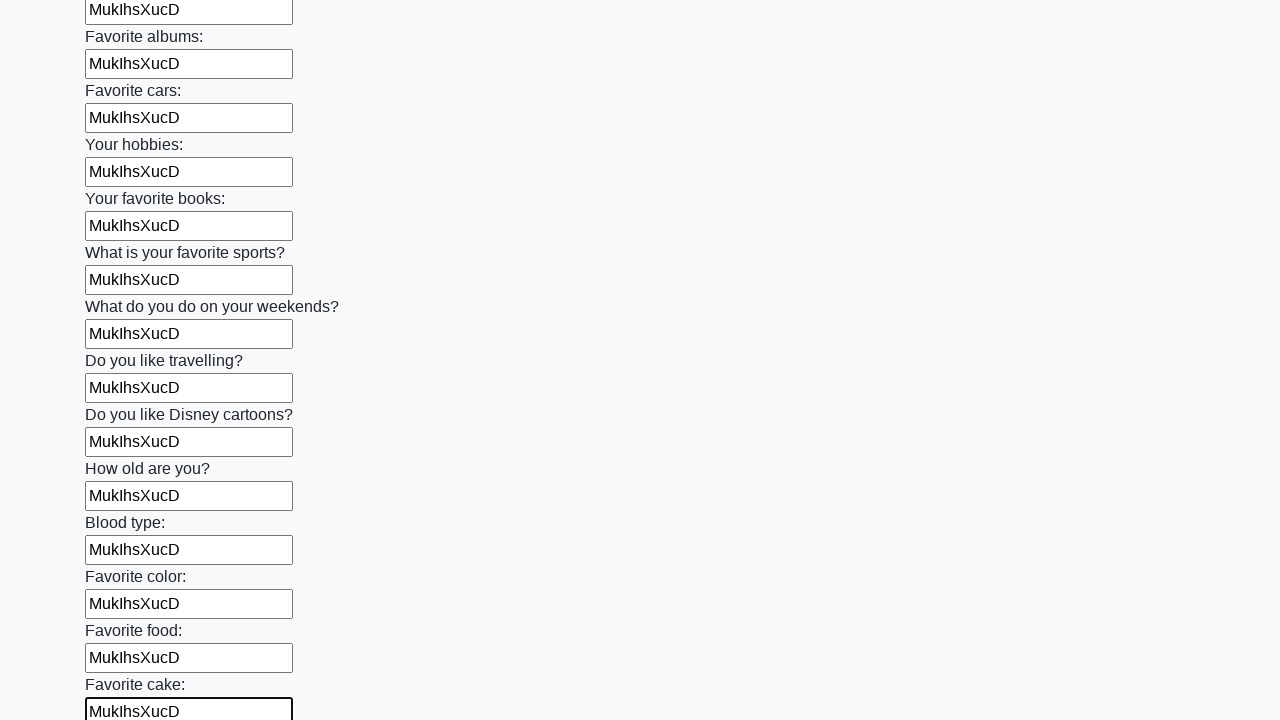

Filled input field with random text: 'MukIhsXucD' on input >> nth=22
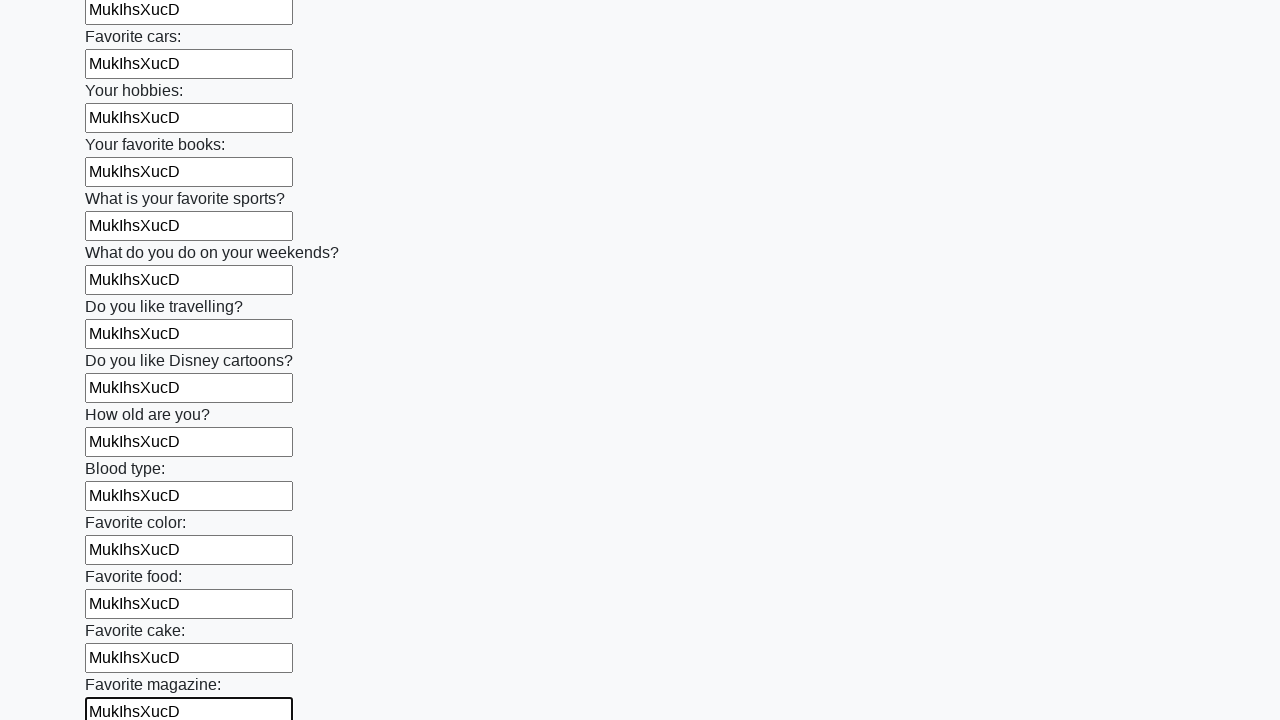

Filled input field with random text: 'MukIhsXucD' on input >> nth=23
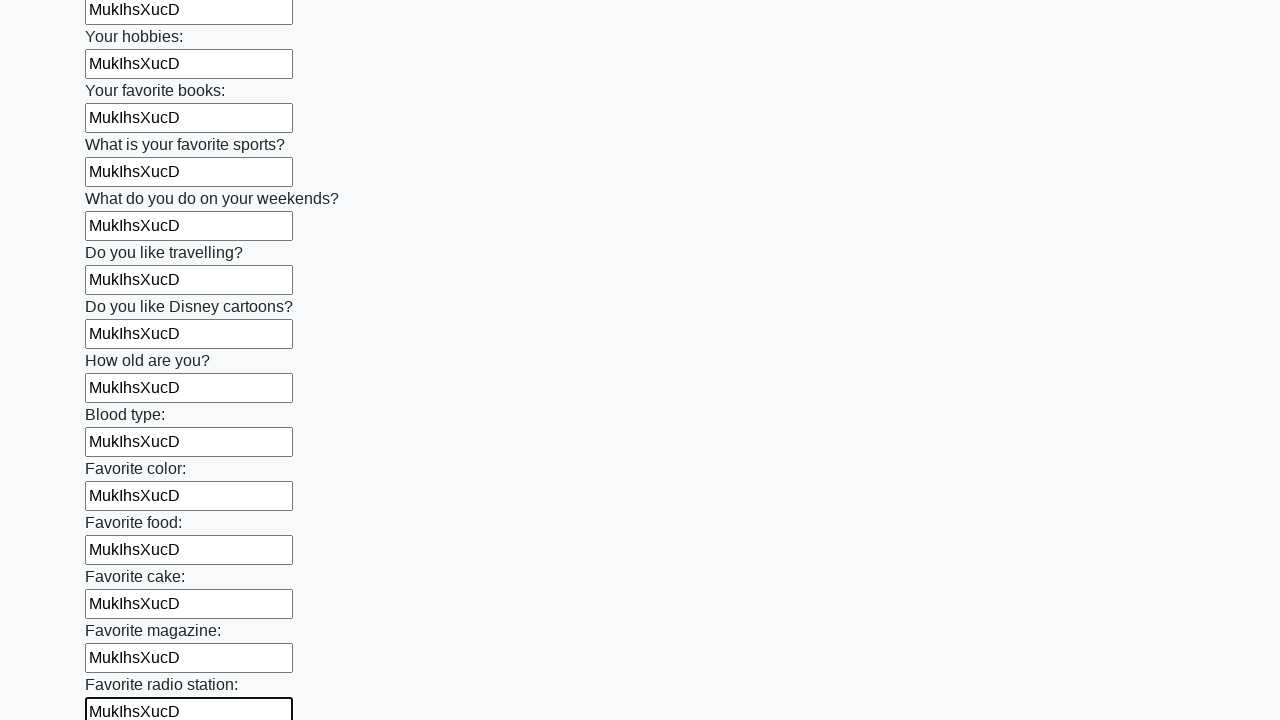

Filled input field with random text: 'MukIhsXucD' on input >> nth=24
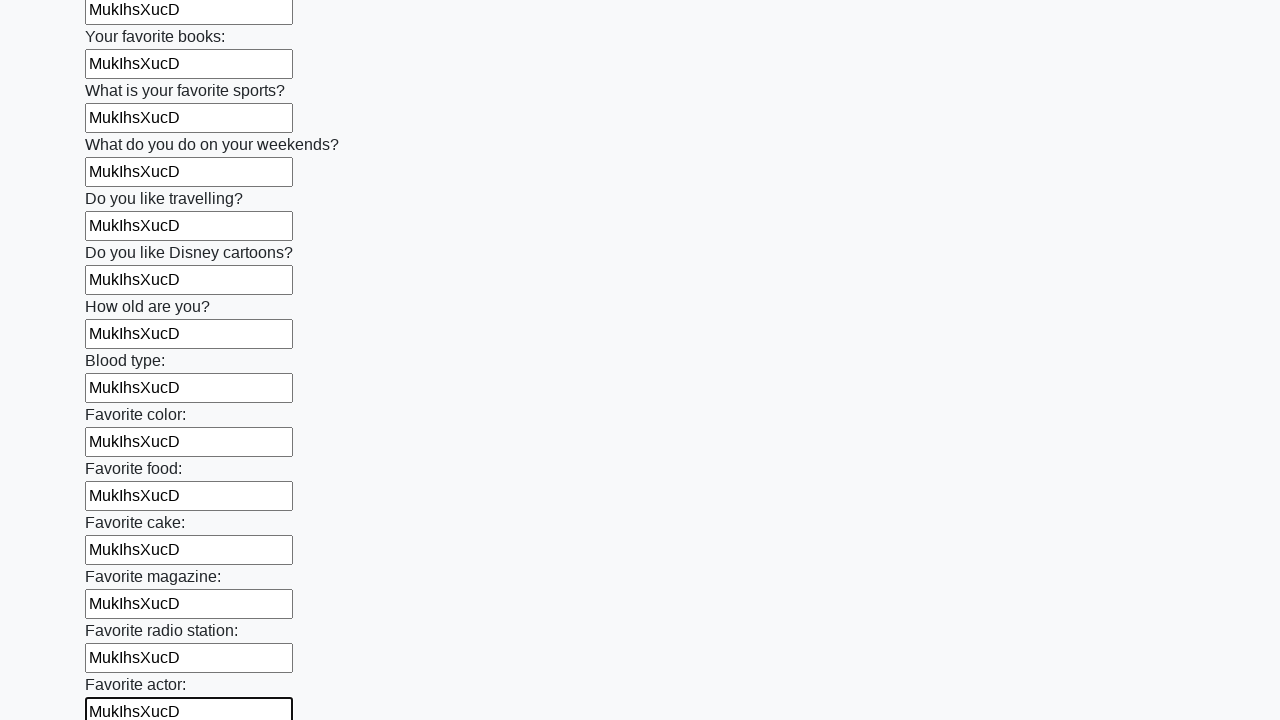

Filled input field with random text: 'MukIhsXucD' on input >> nth=25
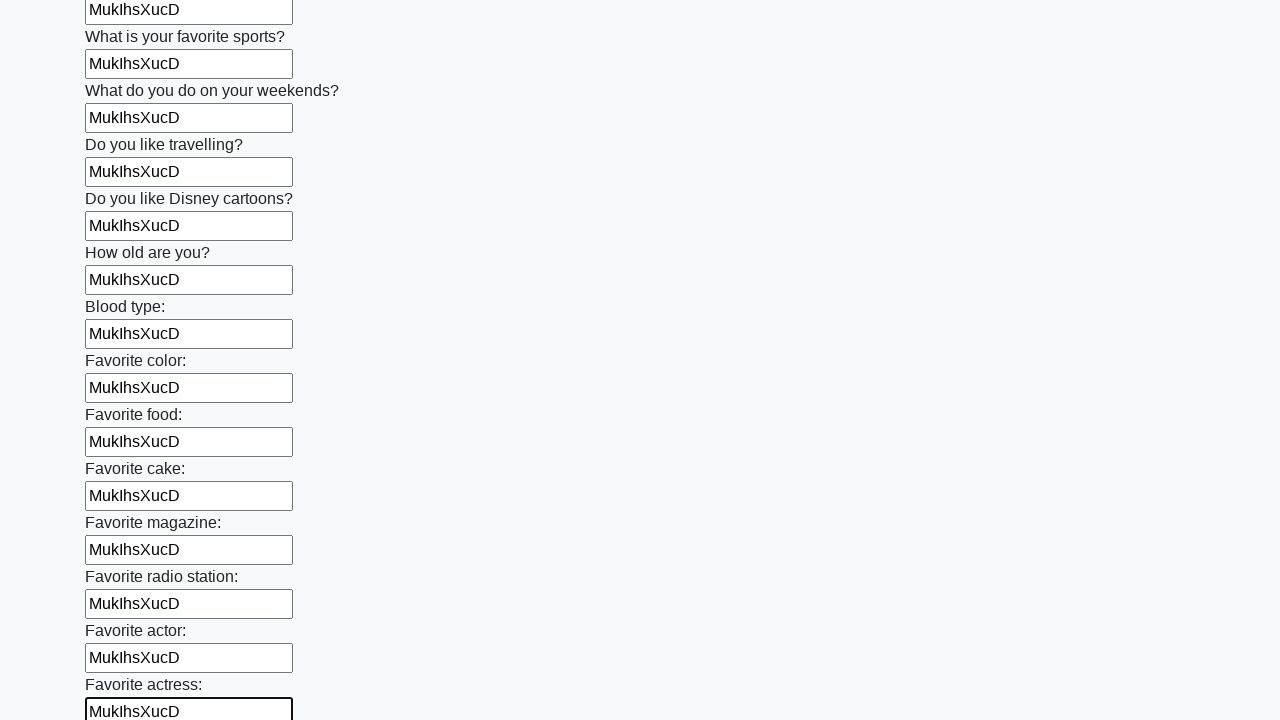

Filled input field with random text: 'MukIhsXucD' on input >> nth=26
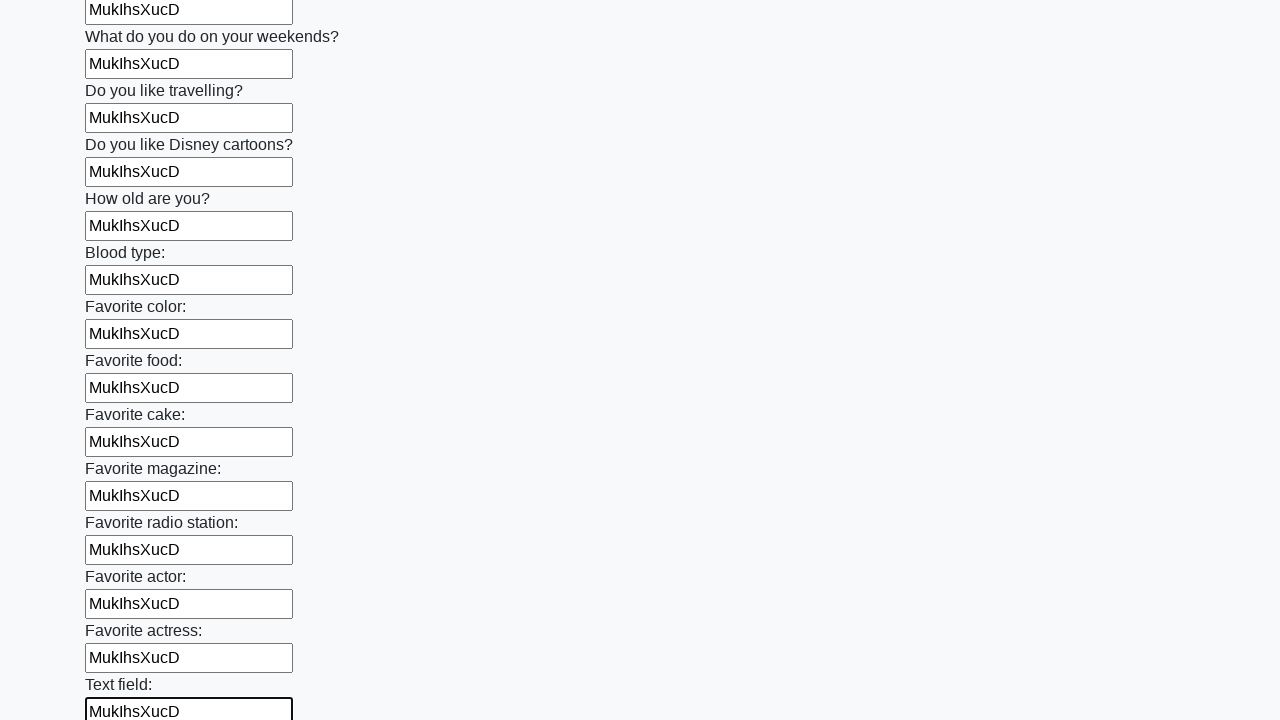

Filled input field with random text: 'MukIhsXucD' on input >> nth=27
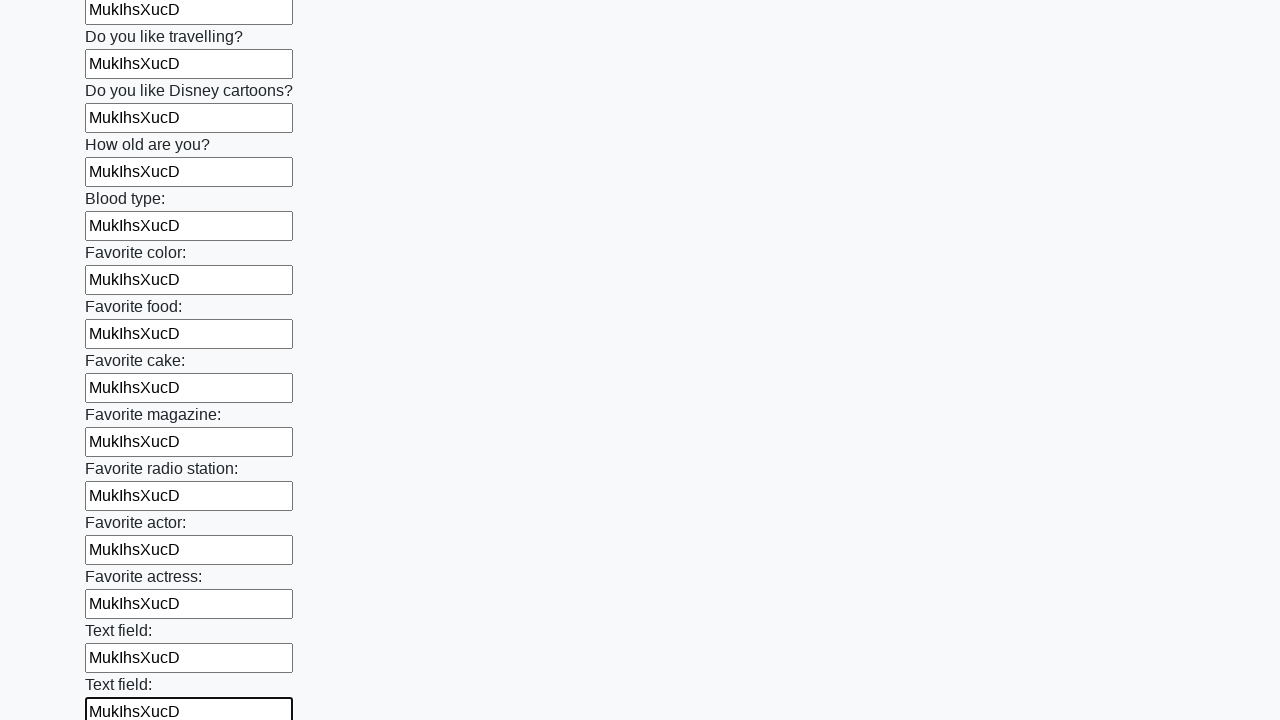

Filled input field with random text: 'MukIhsXucD' on input >> nth=28
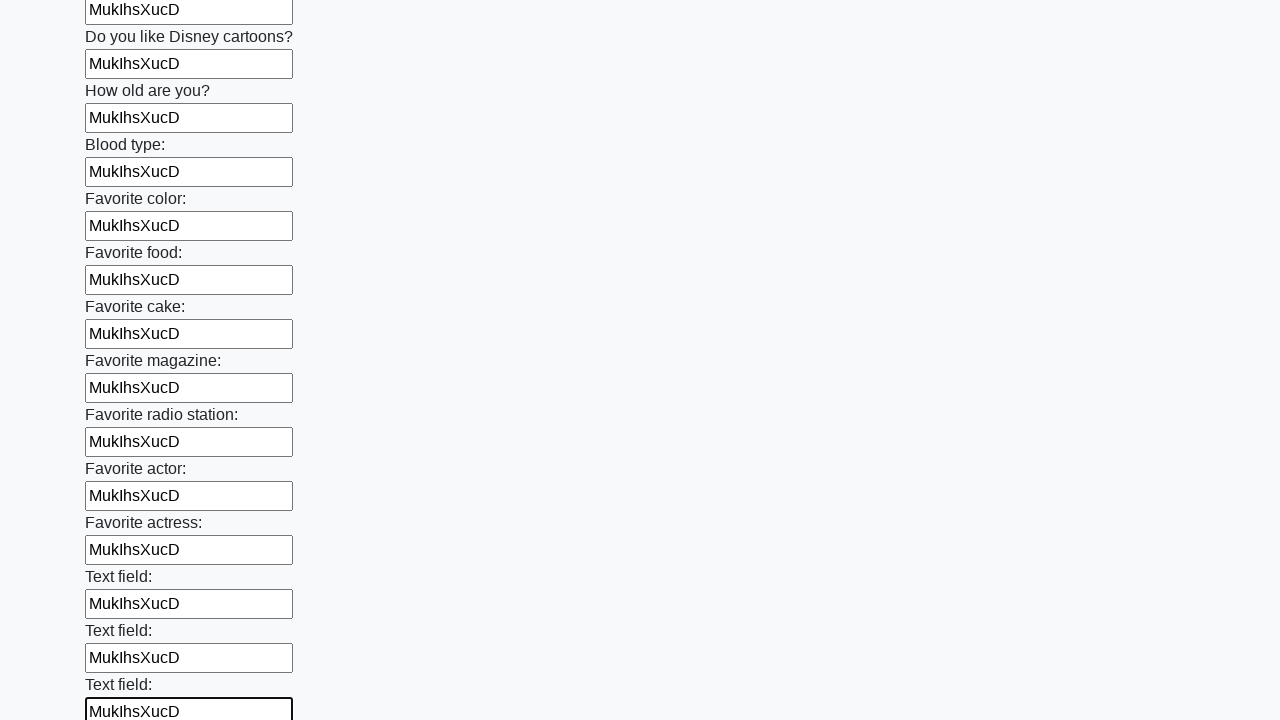

Filled input field with random text: 'MukIhsXucD' on input >> nth=29
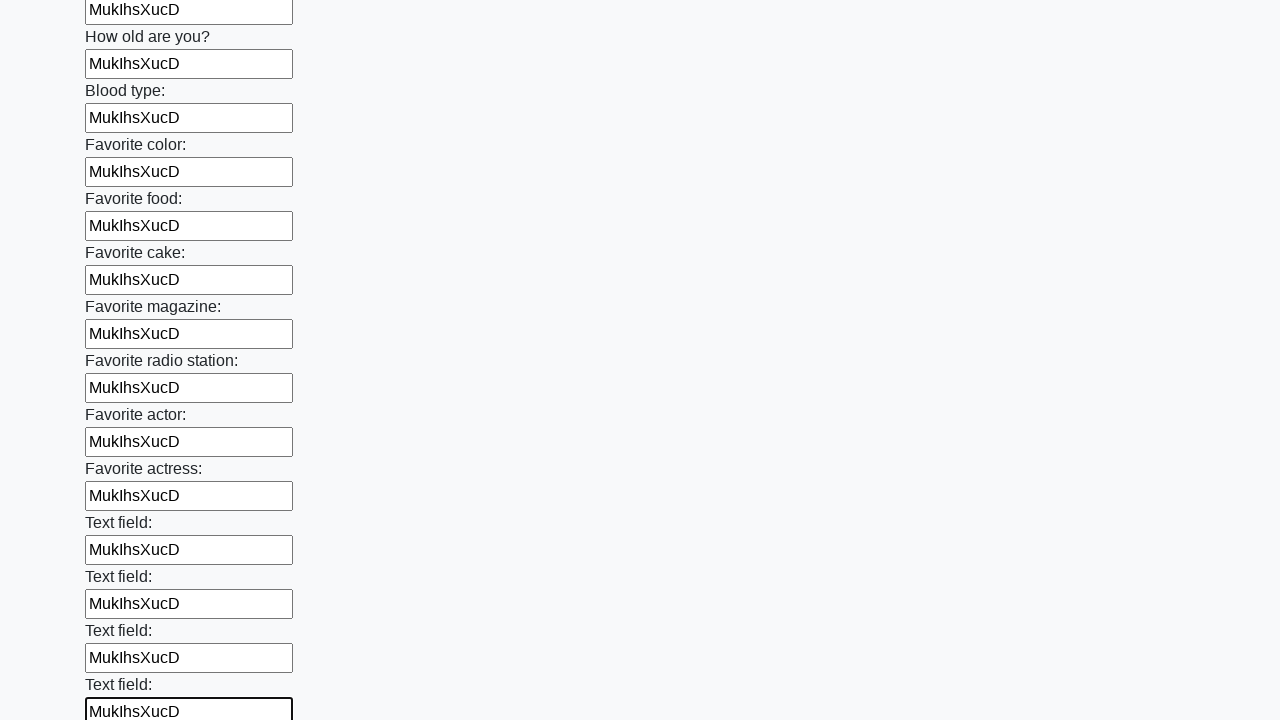

Filled input field with random text: 'MukIhsXucD' on input >> nth=30
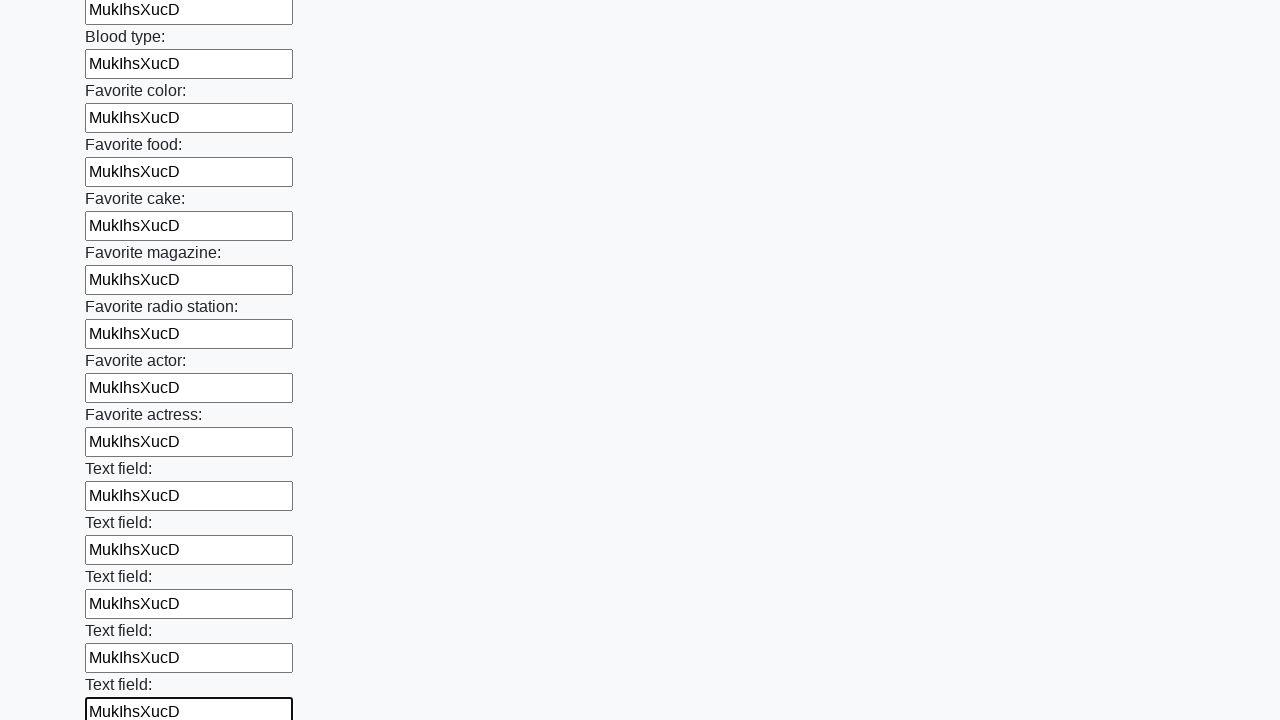

Filled input field with random text: 'MukIhsXucD' on input >> nth=31
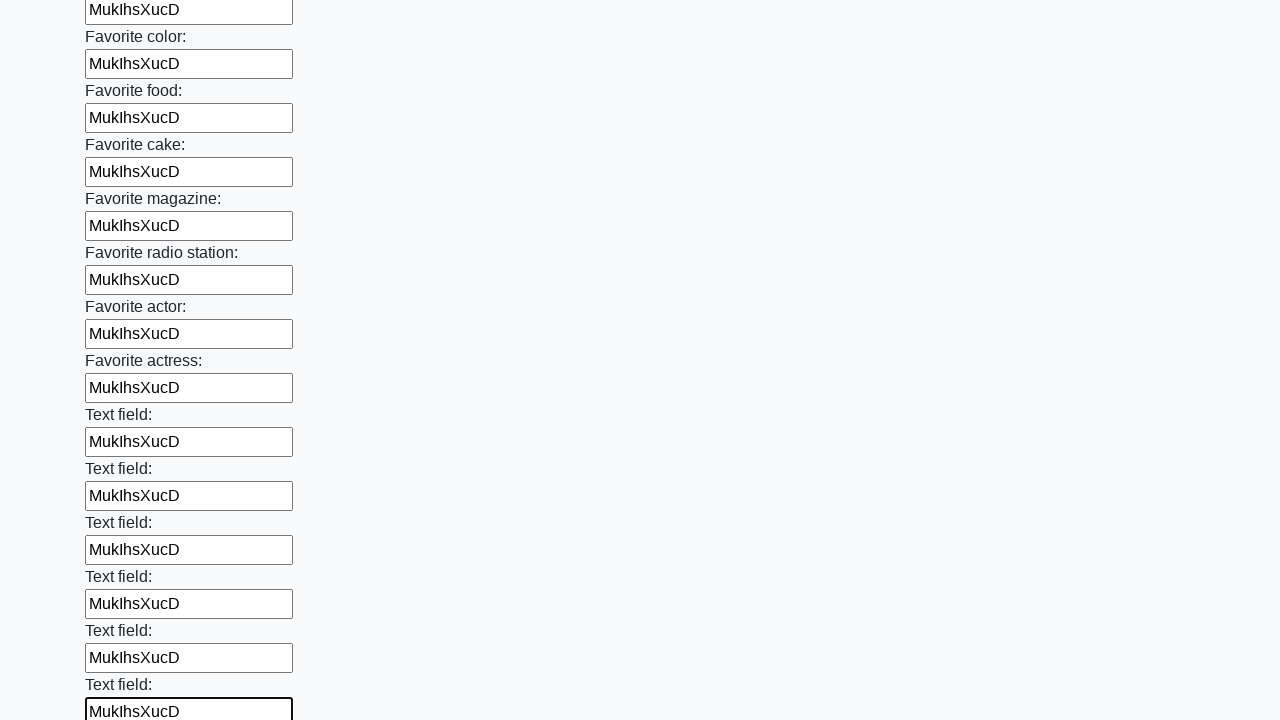

Filled input field with random text: 'MukIhsXucD' on input >> nth=32
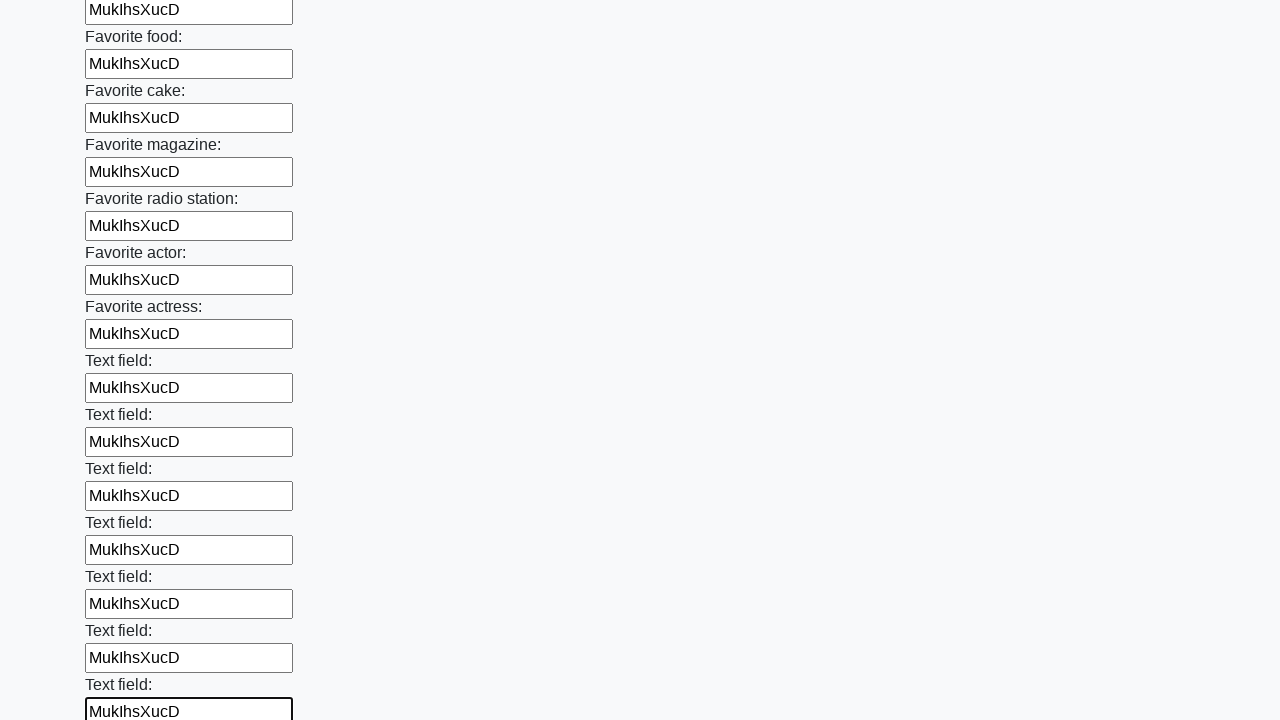

Filled input field with random text: 'MukIhsXucD' on input >> nth=33
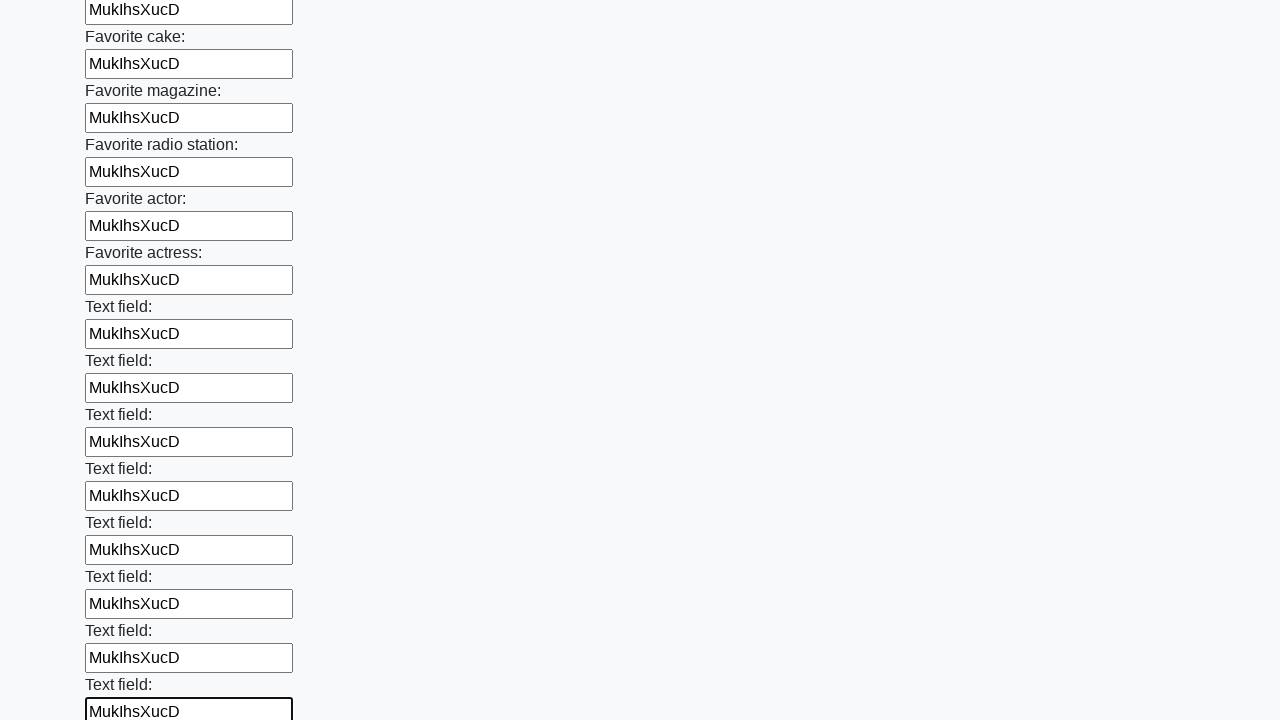

Filled input field with random text: 'MukIhsXucD' on input >> nth=34
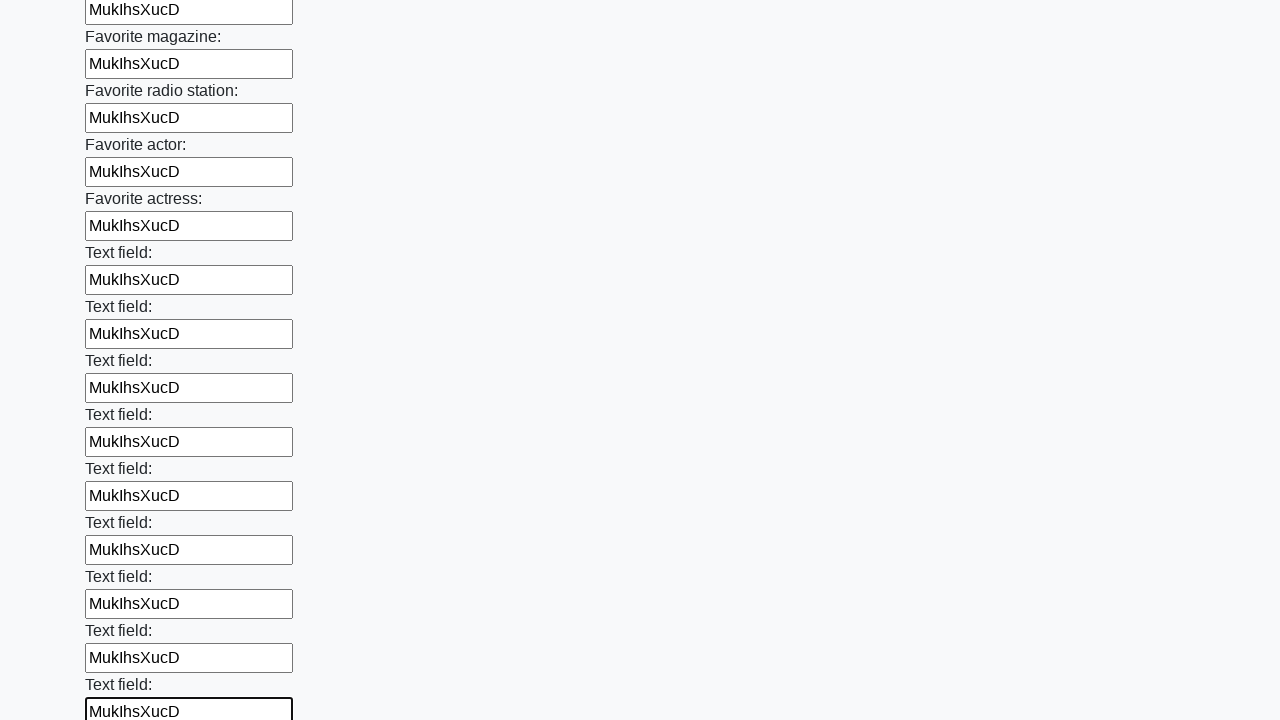

Filled input field with random text: 'MukIhsXucD' on input >> nth=35
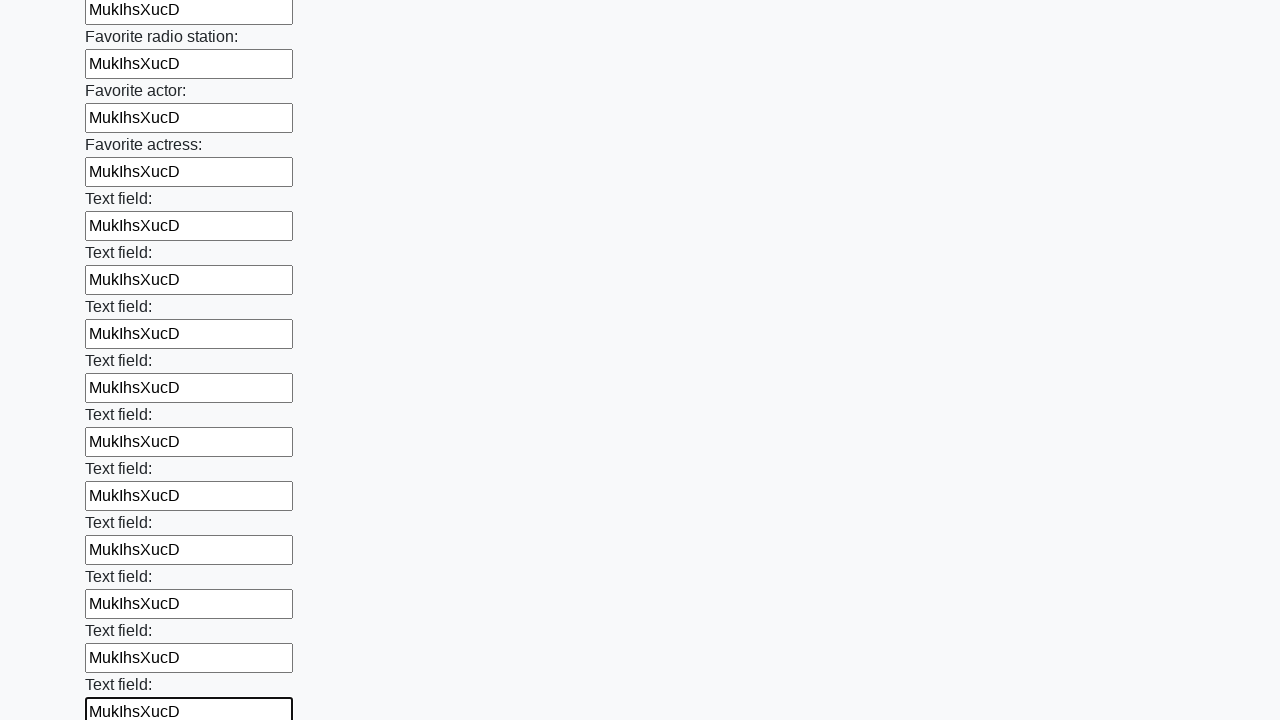

Filled input field with random text: 'MukIhsXucD' on input >> nth=36
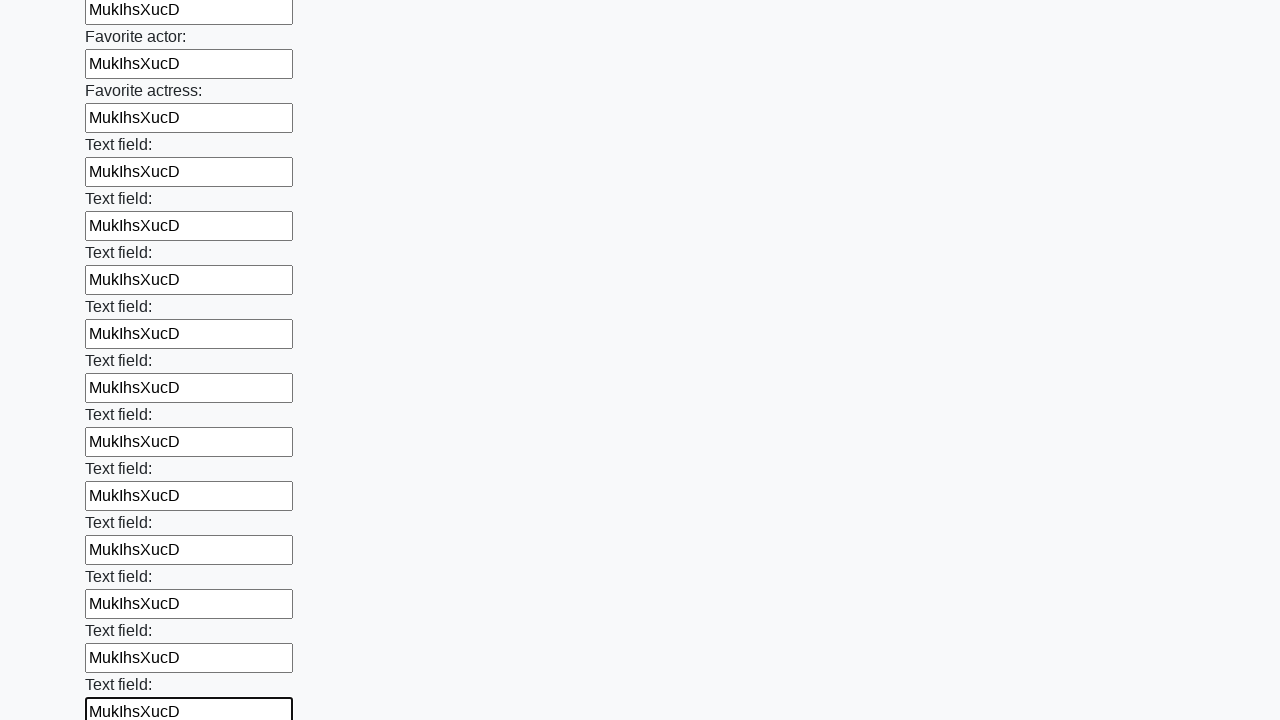

Filled input field with random text: 'MukIhsXucD' on input >> nth=37
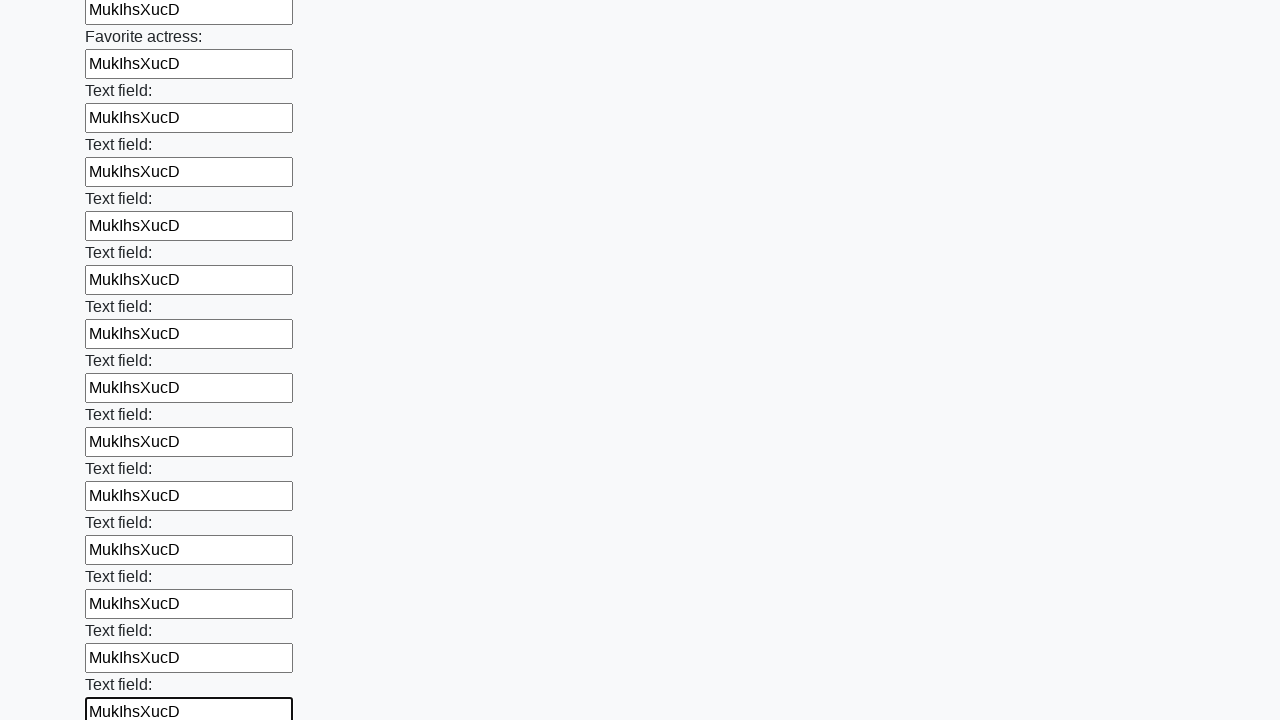

Filled input field with random text: 'MukIhsXucD' on input >> nth=38
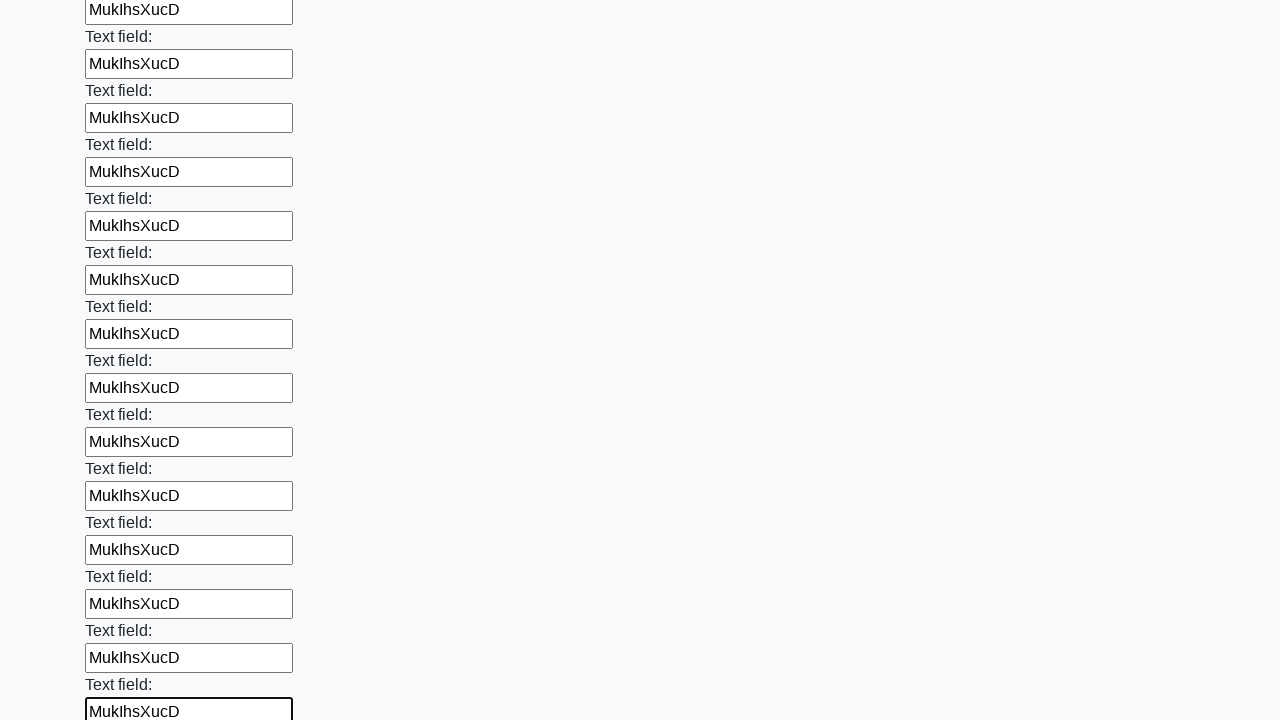

Filled input field with random text: 'MukIhsXucD' on input >> nth=39
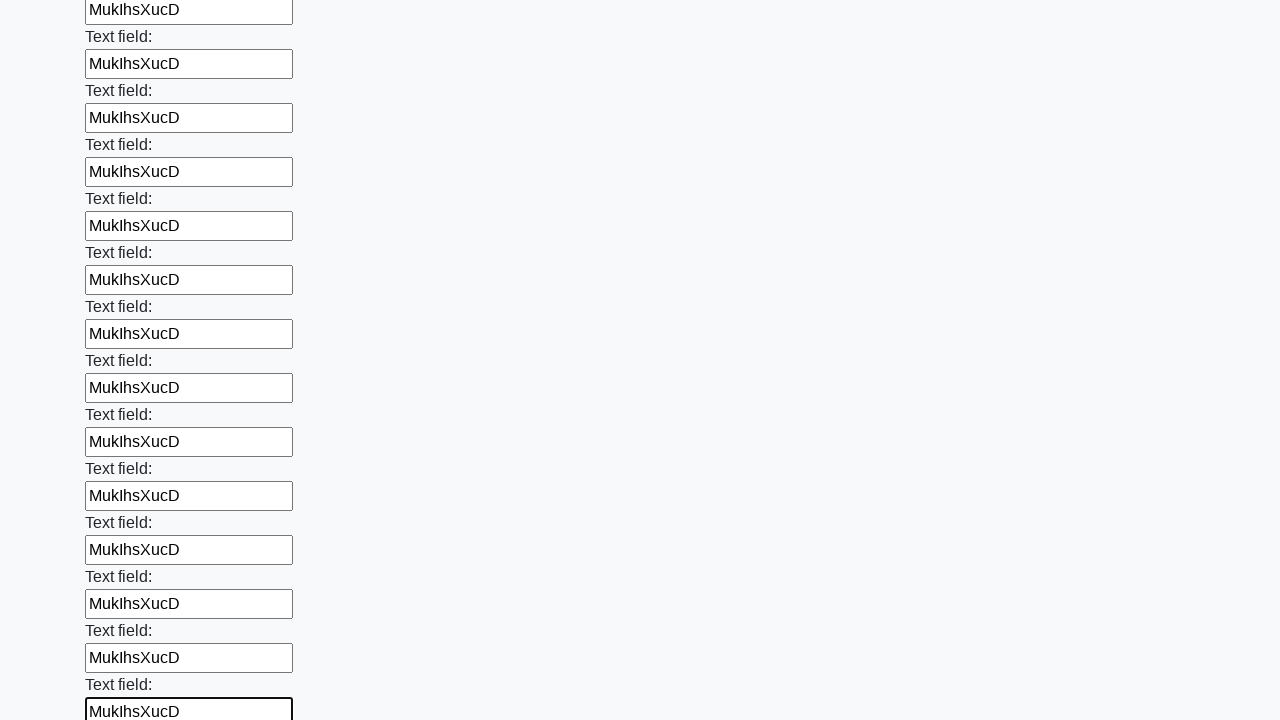

Filled input field with random text: 'MukIhsXucD' on input >> nth=40
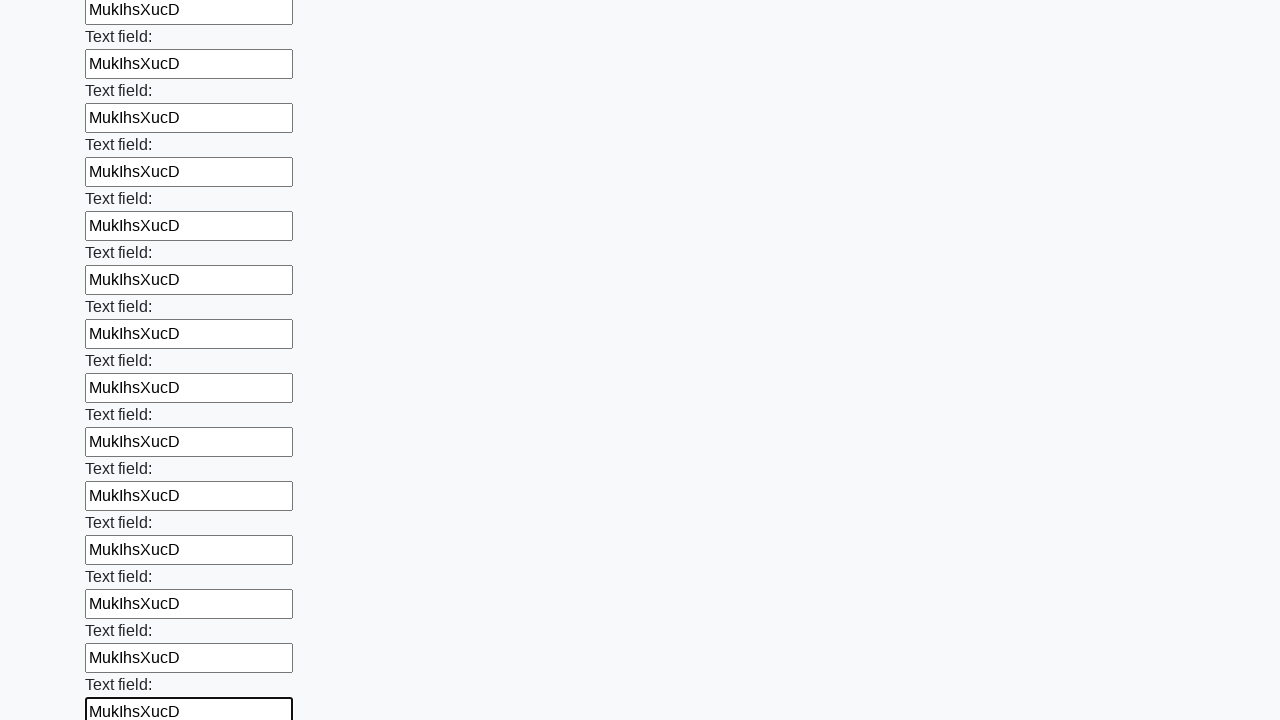

Filled input field with random text: 'MukIhsXucD' on input >> nth=41
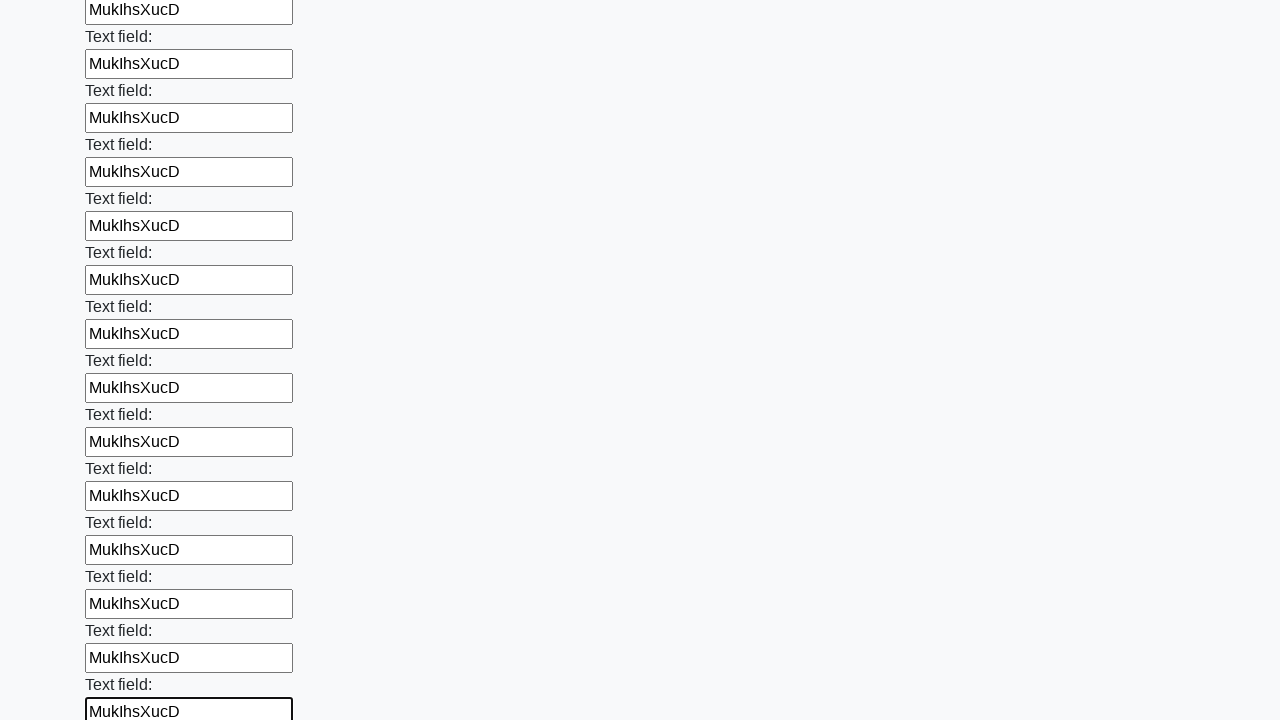

Filled input field with random text: 'MukIhsXucD' on input >> nth=42
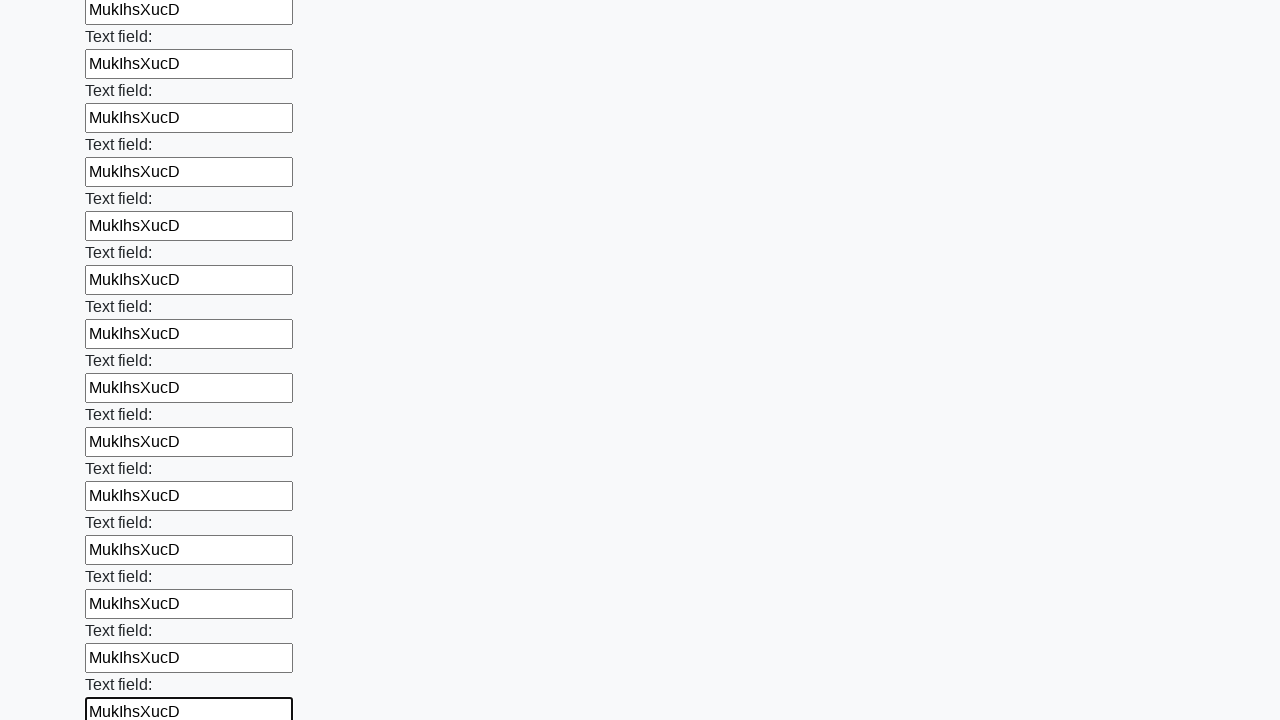

Filled input field with random text: 'MukIhsXucD' on input >> nth=43
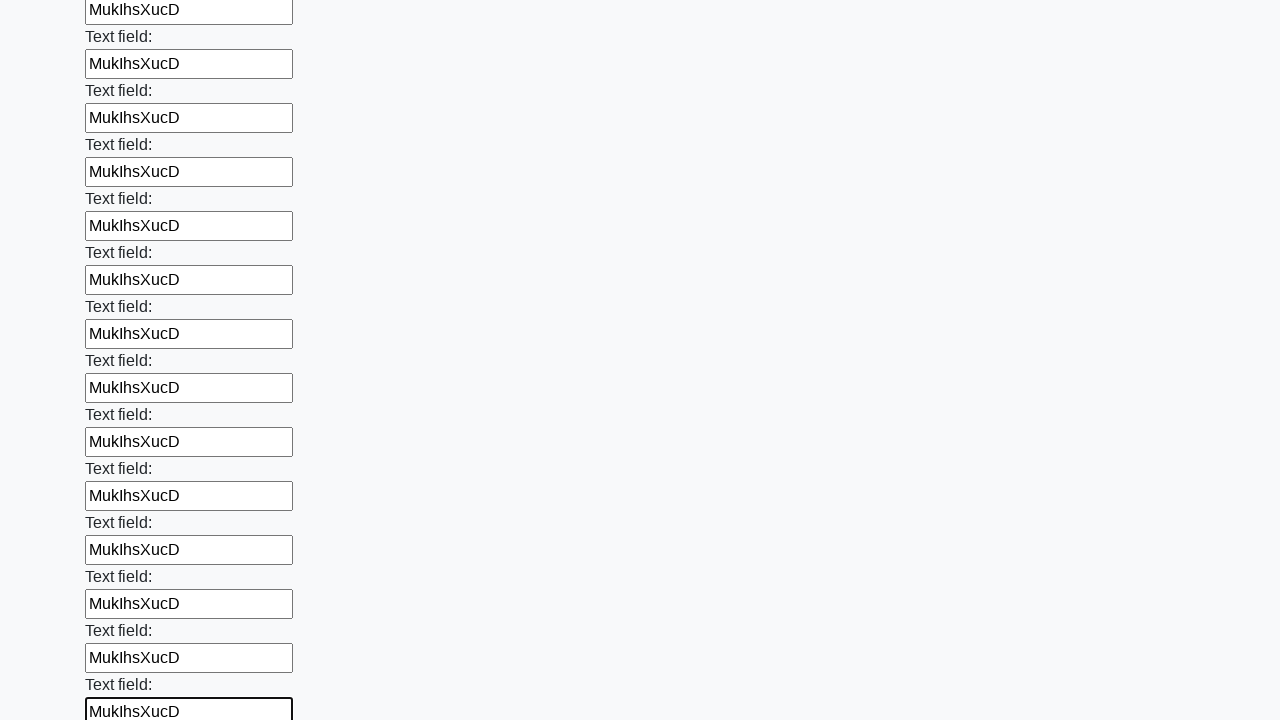

Filled input field with random text: 'MukIhsXucD' on input >> nth=44
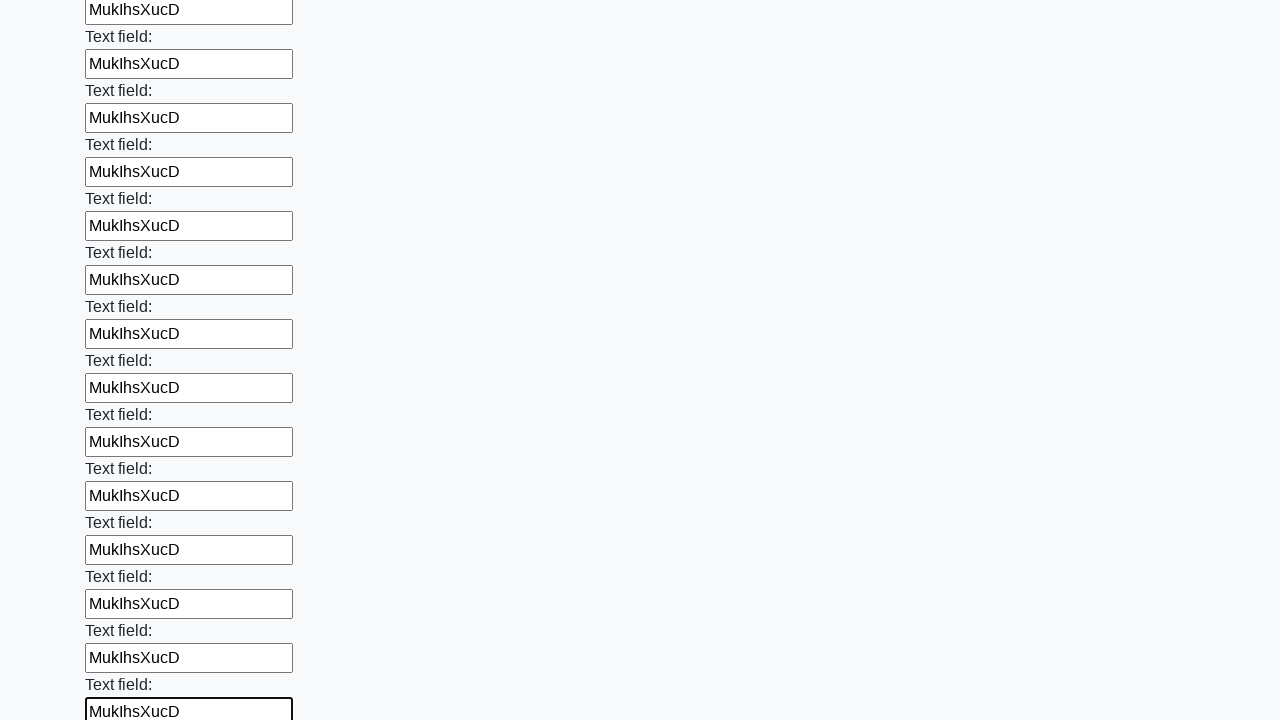

Filled input field with random text: 'MukIhsXucD' on input >> nth=45
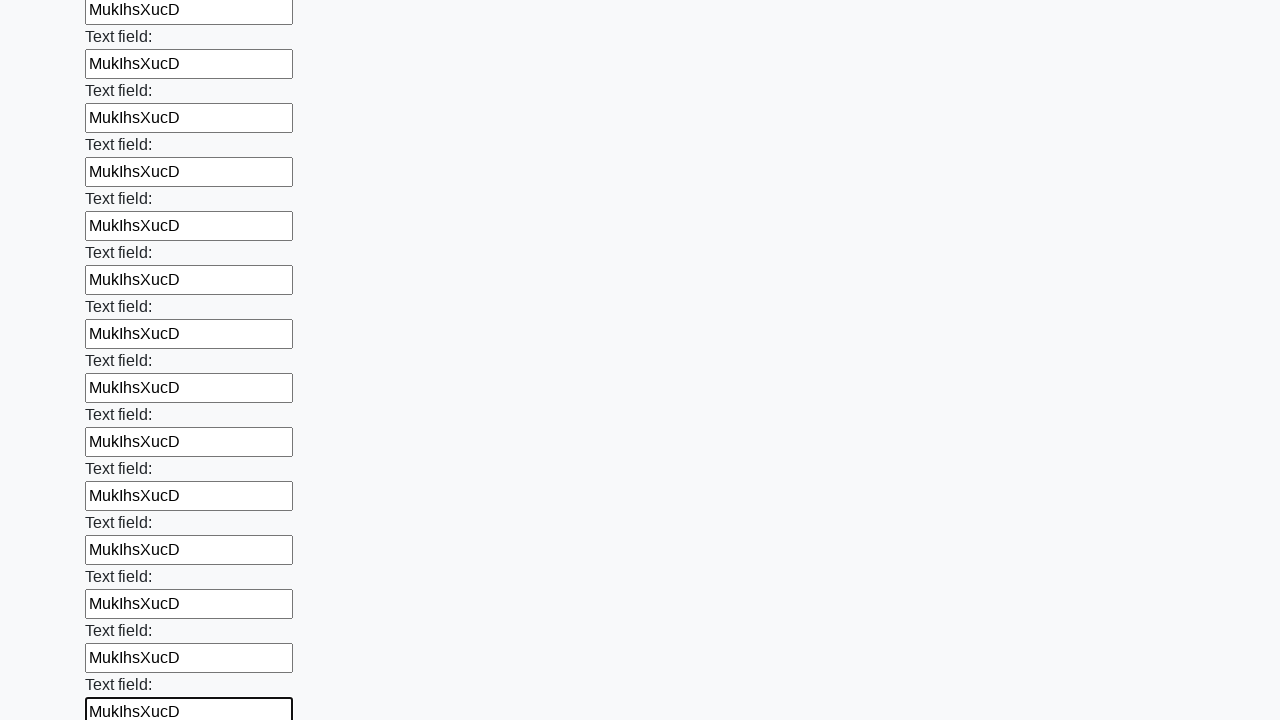

Filled input field with random text: 'MukIhsXucD' on input >> nth=46
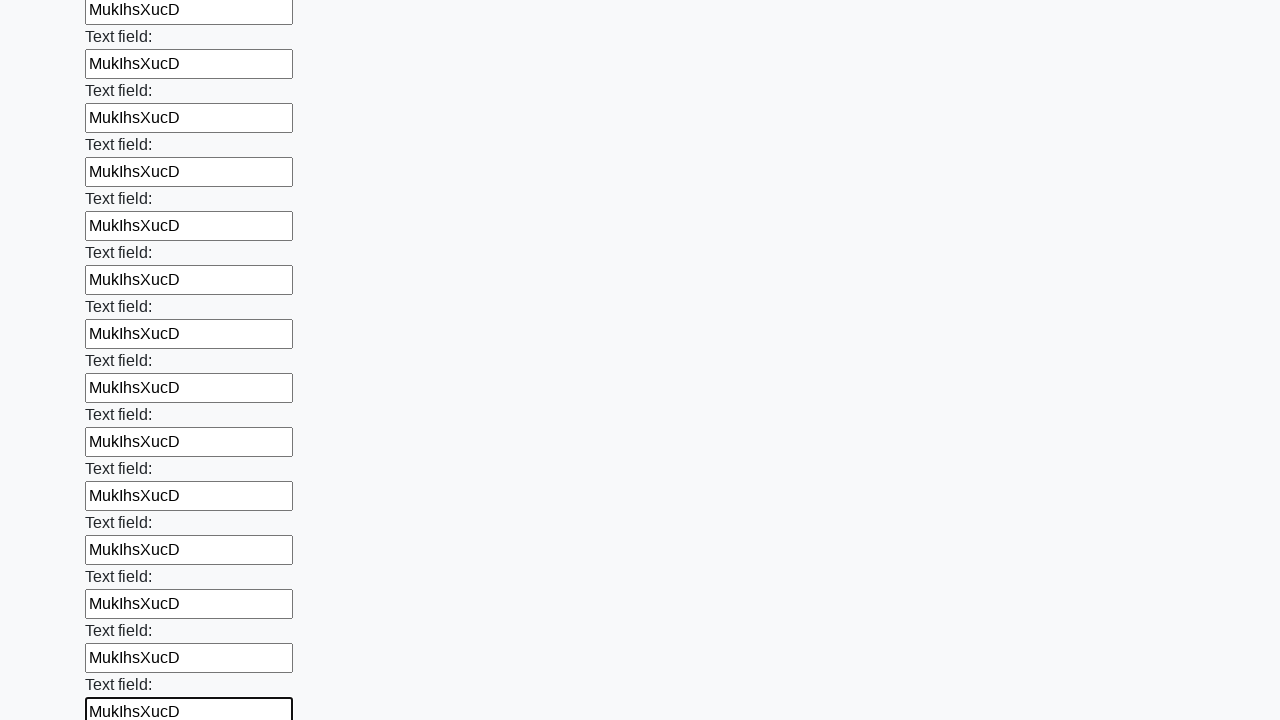

Filled input field with random text: 'MukIhsXucD' on input >> nth=47
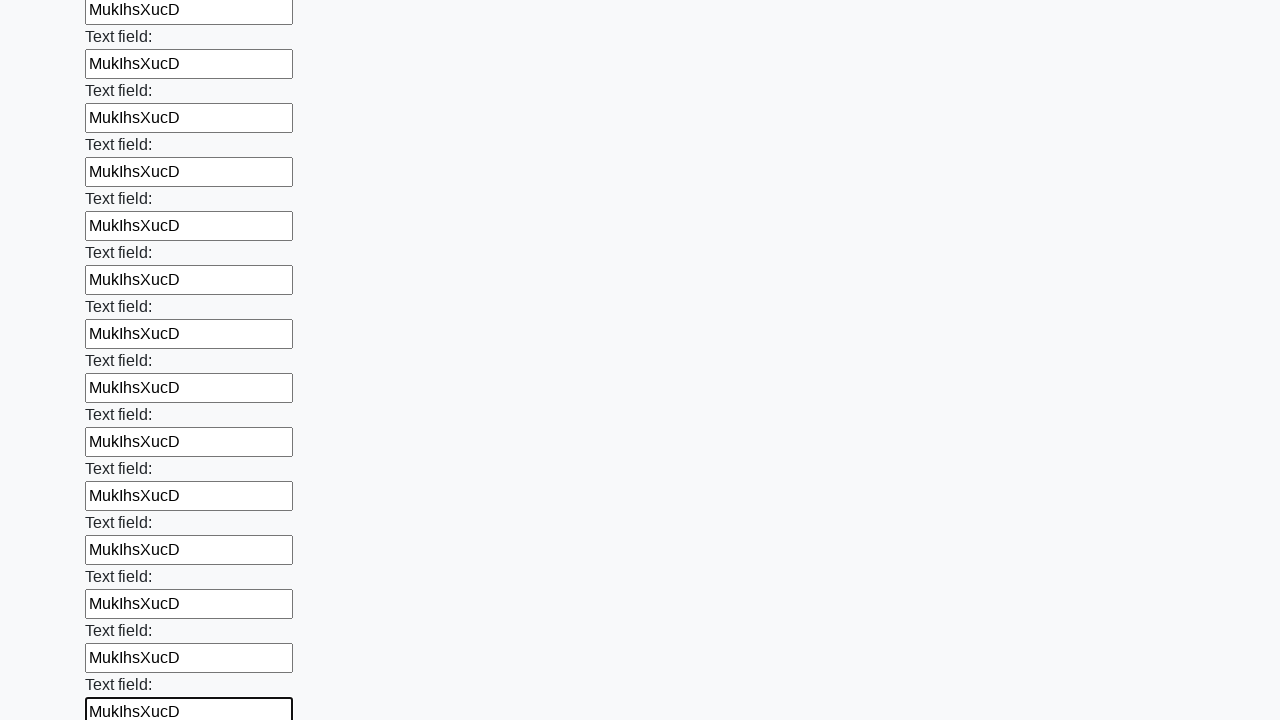

Filled input field with random text: 'MukIhsXucD' on input >> nth=48
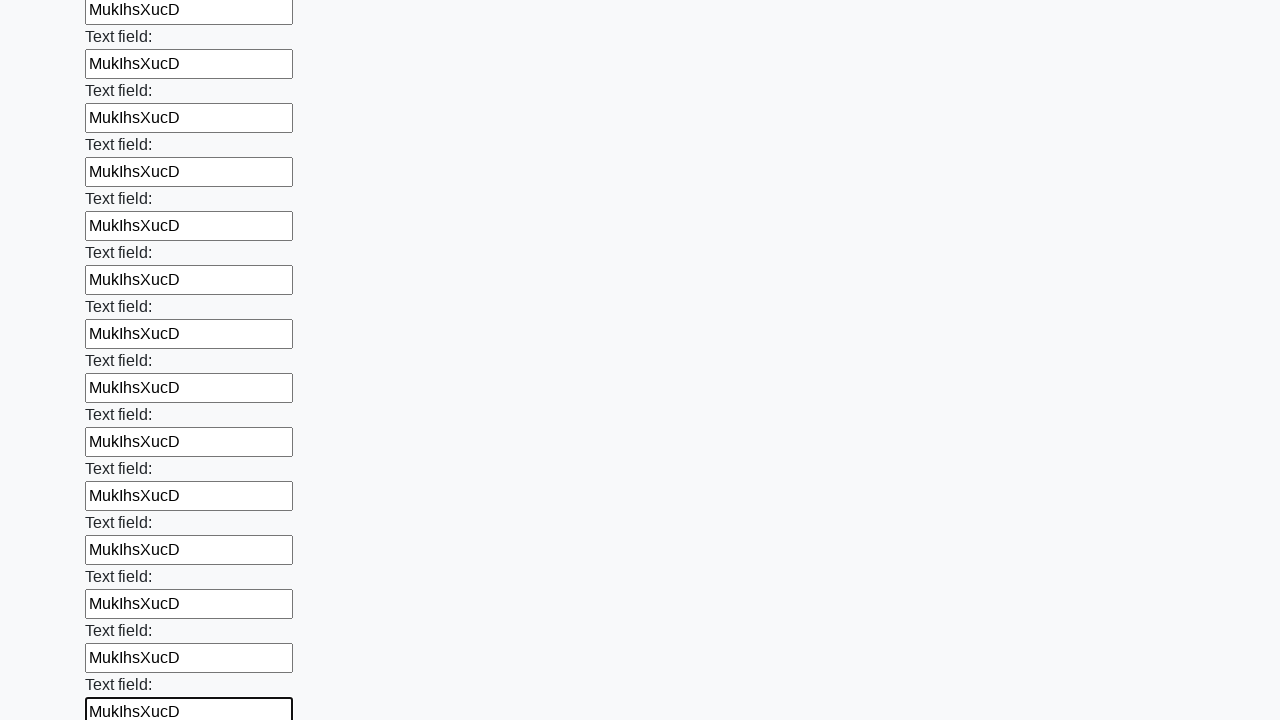

Filled input field with random text: 'MukIhsXucD' on input >> nth=49
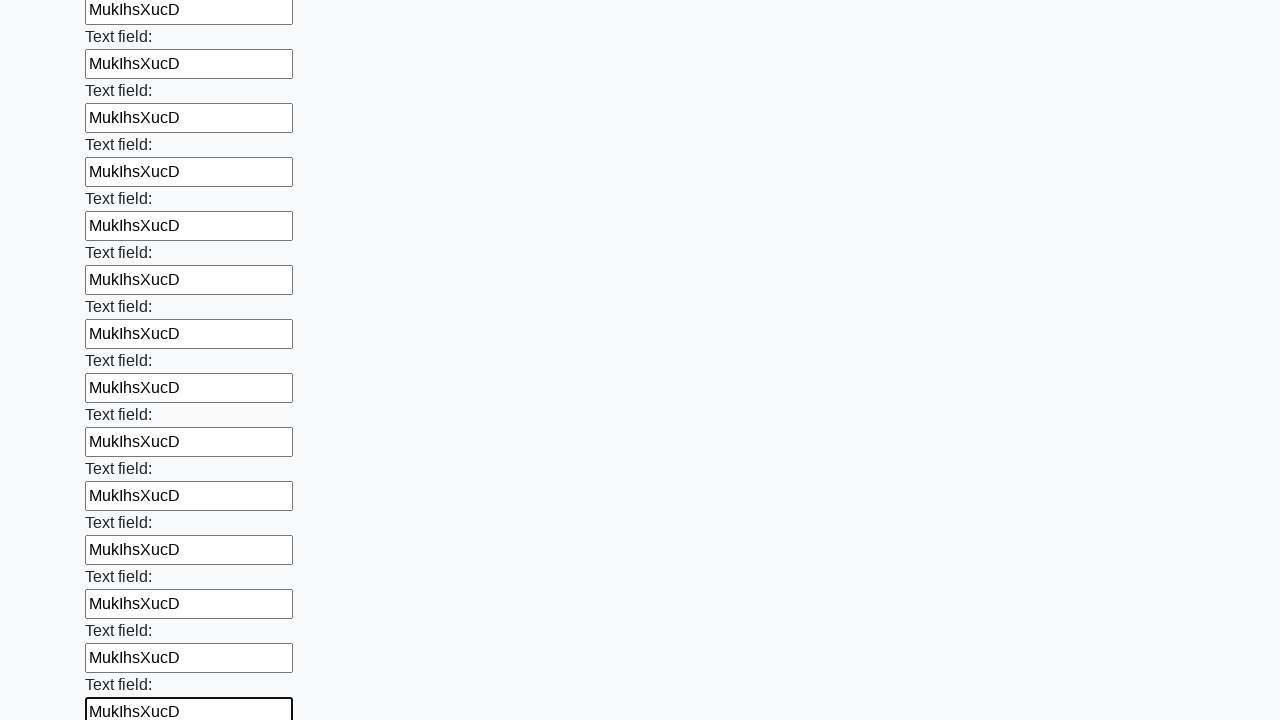

Filled input field with random text: 'MukIhsXucD' on input >> nth=50
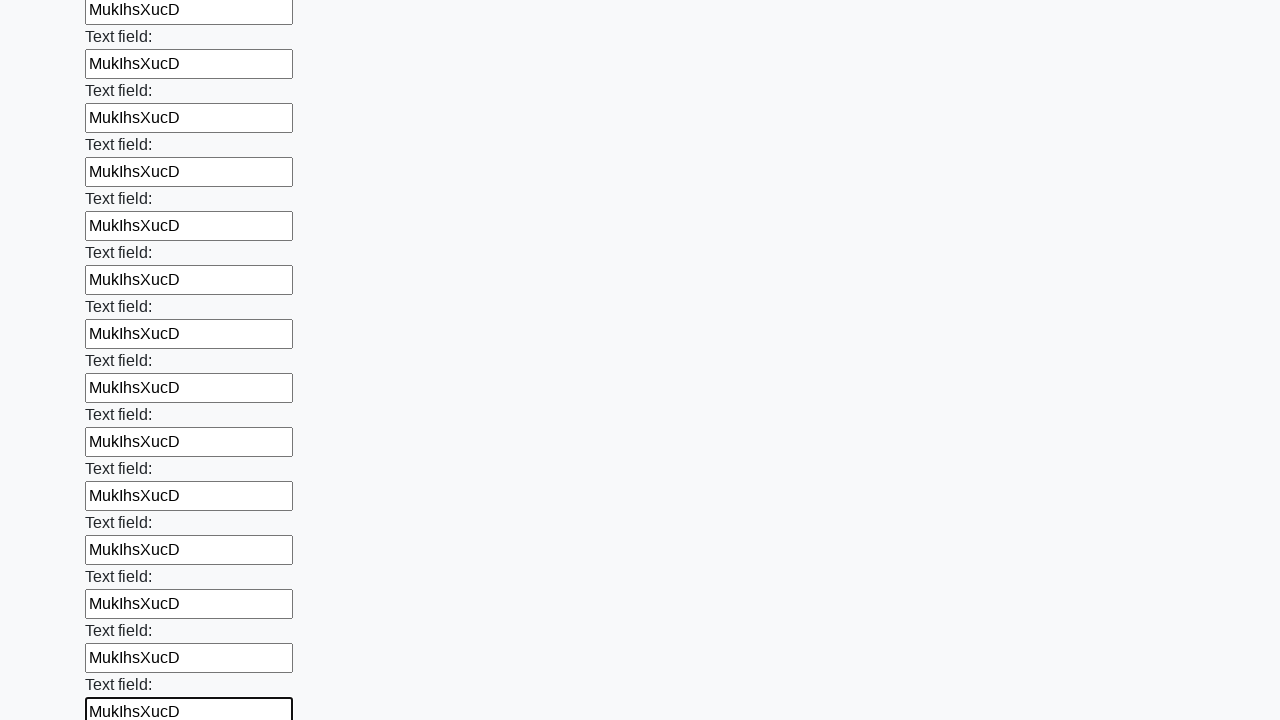

Filled input field with random text: 'MukIhsXucD' on input >> nth=51
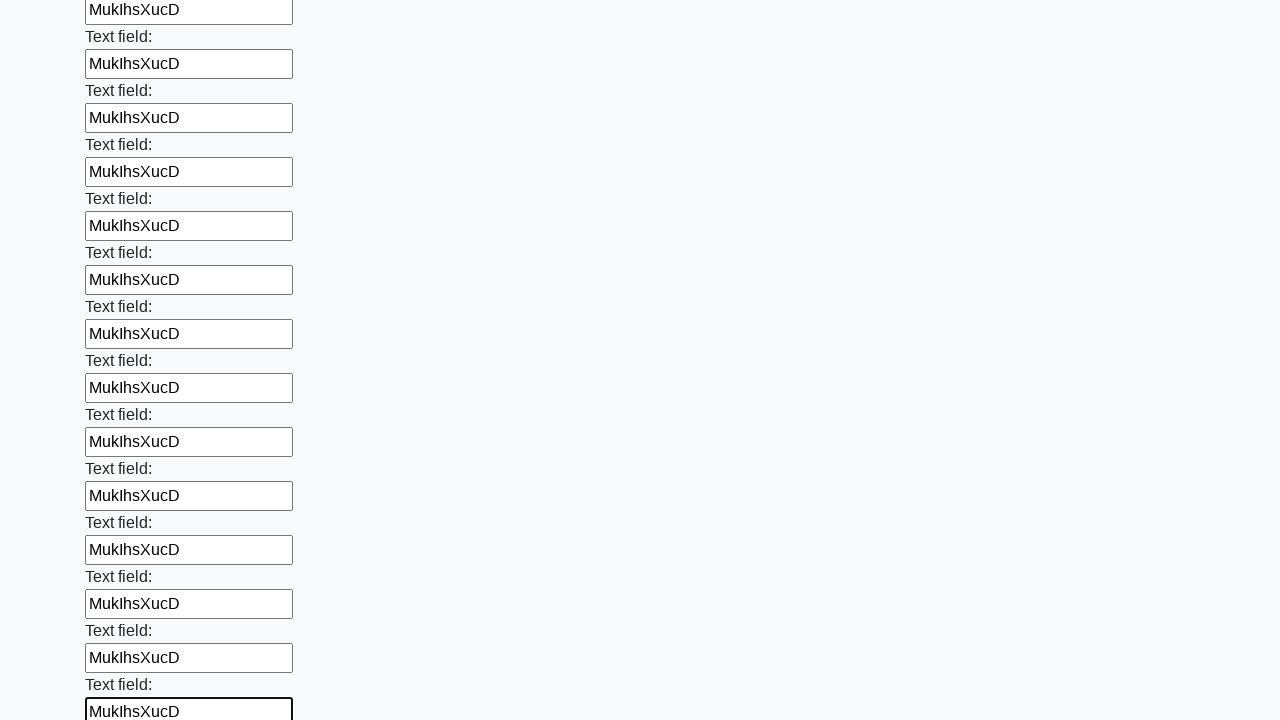

Filled input field with random text: 'MukIhsXucD' on input >> nth=52
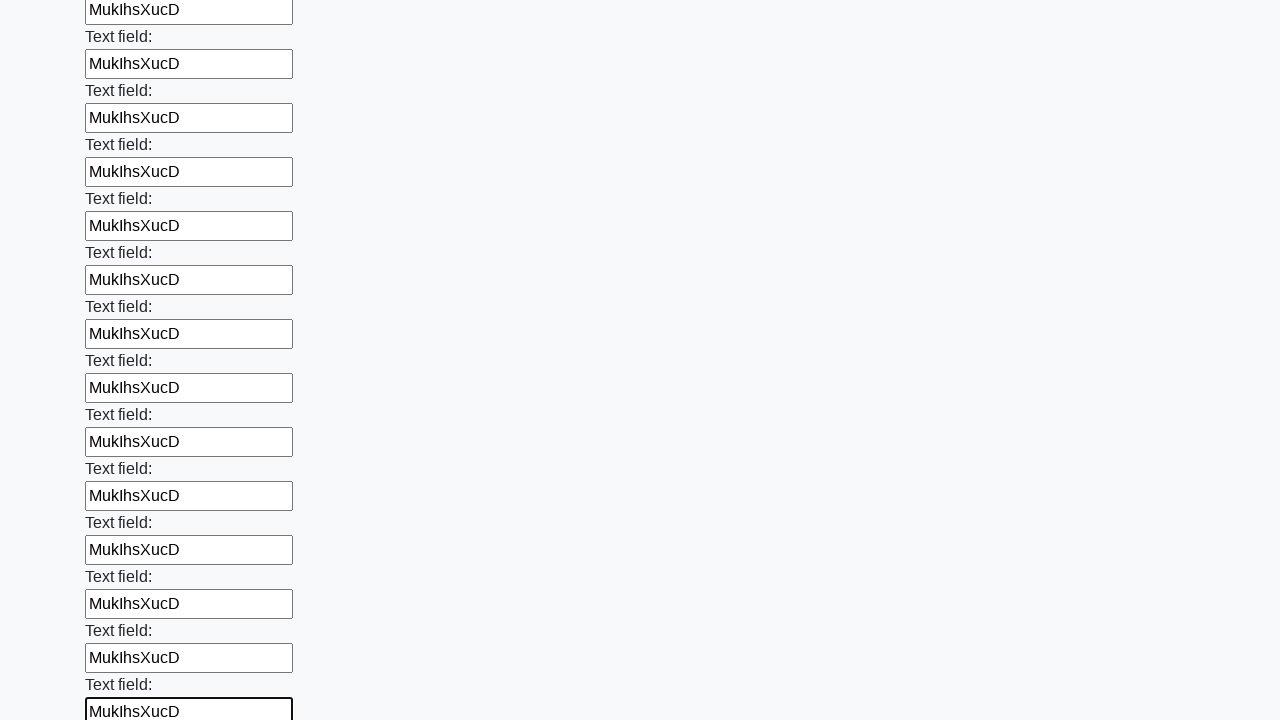

Filled input field with random text: 'MukIhsXucD' on input >> nth=53
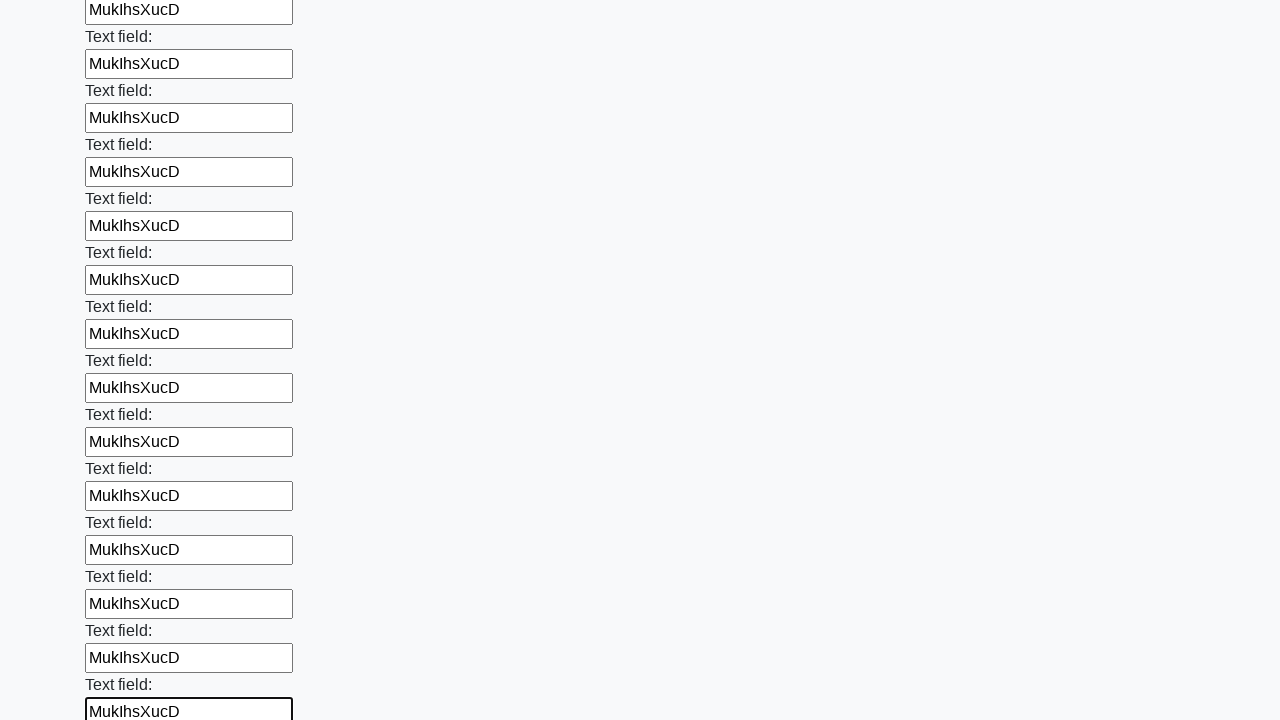

Filled input field with random text: 'MukIhsXucD' on input >> nth=54
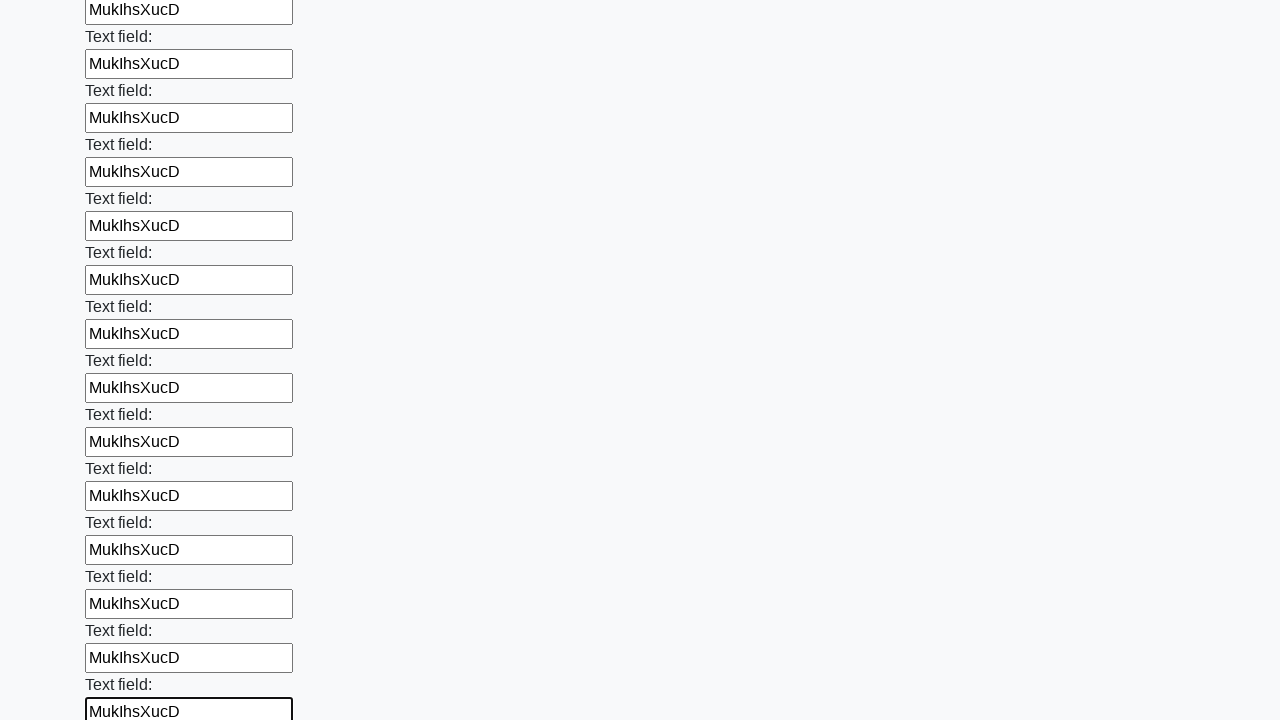

Filled input field with random text: 'MukIhsXucD' on input >> nth=55
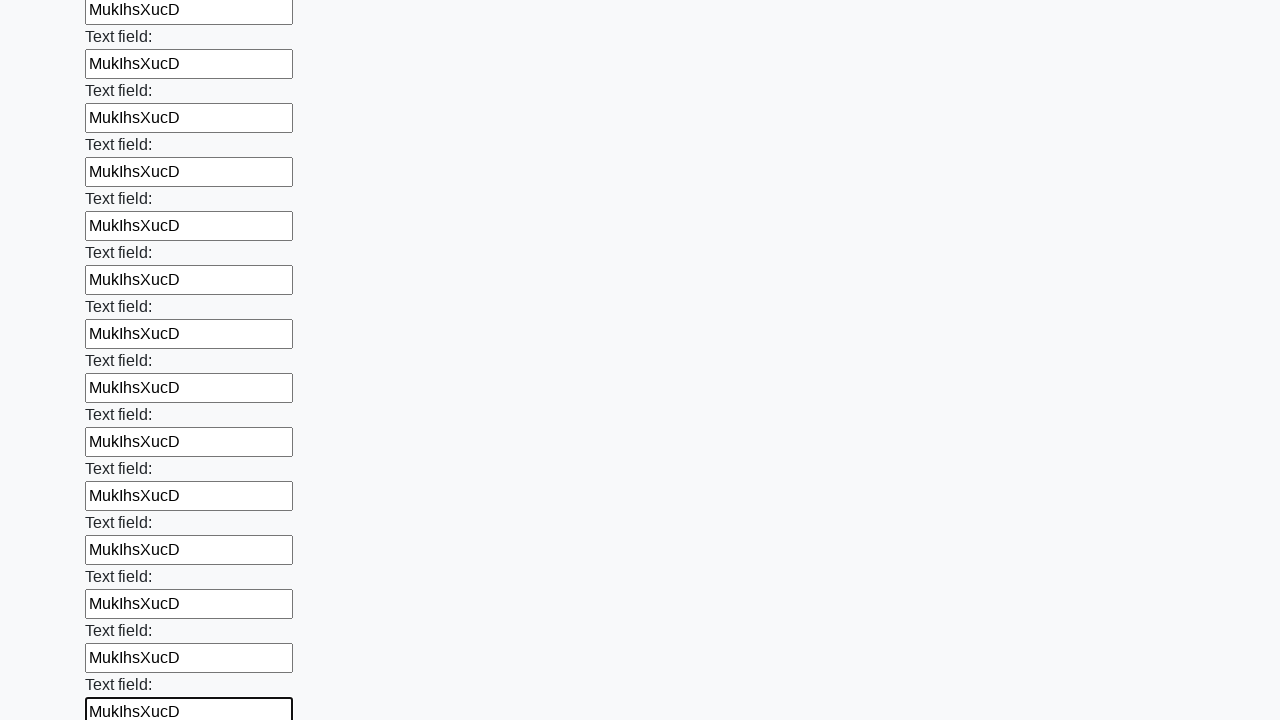

Filled input field with random text: 'MukIhsXucD' on input >> nth=56
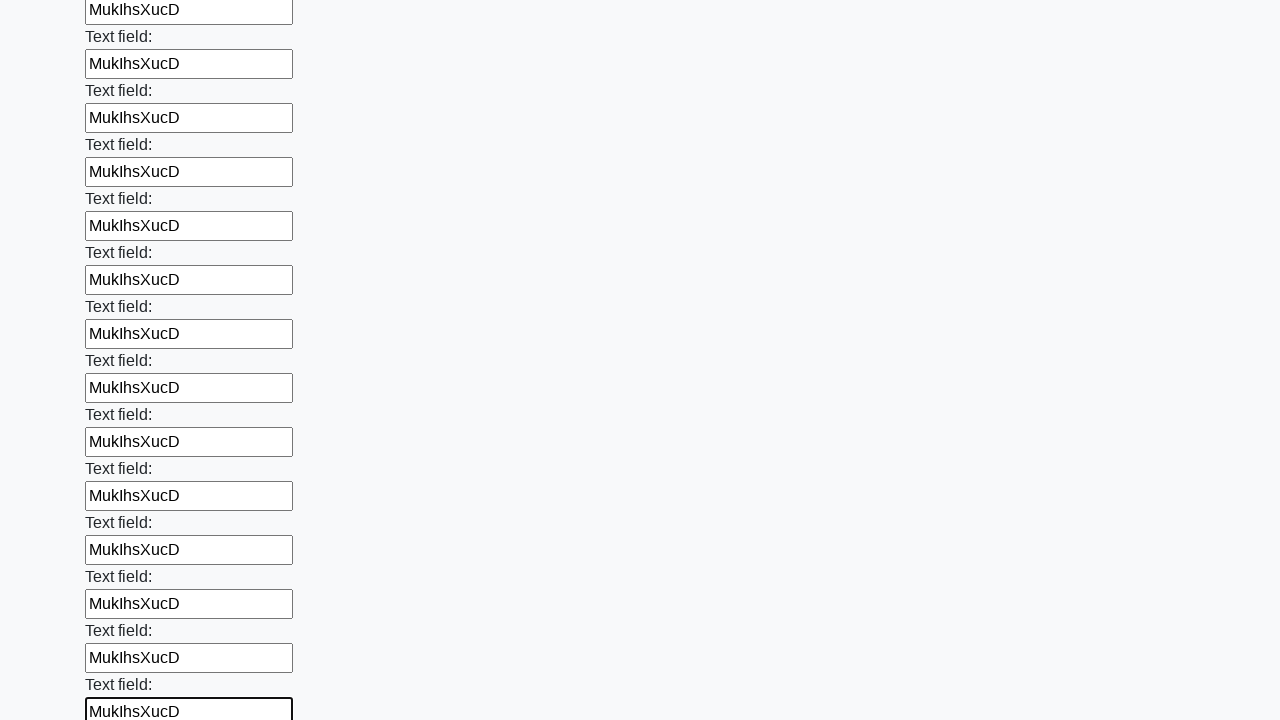

Filled input field with random text: 'MukIhsXucD' on input >> nth=57
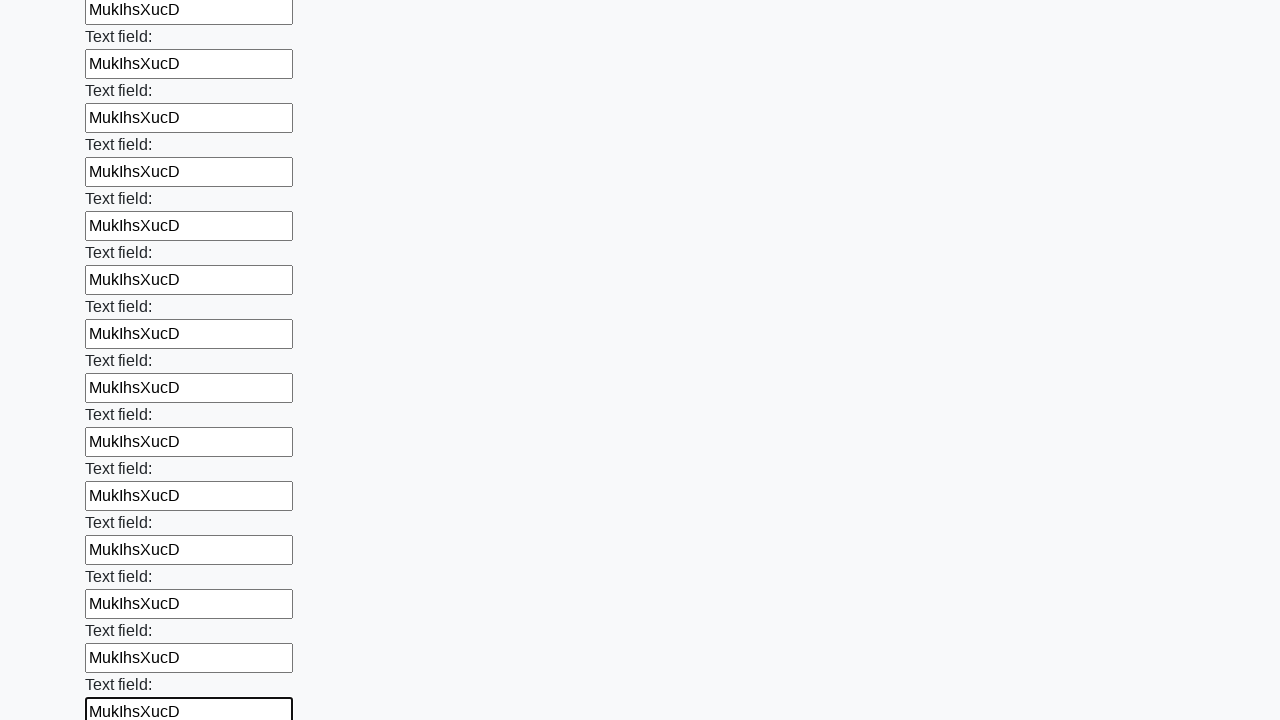

Filled input field with random text: 'MukIhsXucD' on input >> nth=58
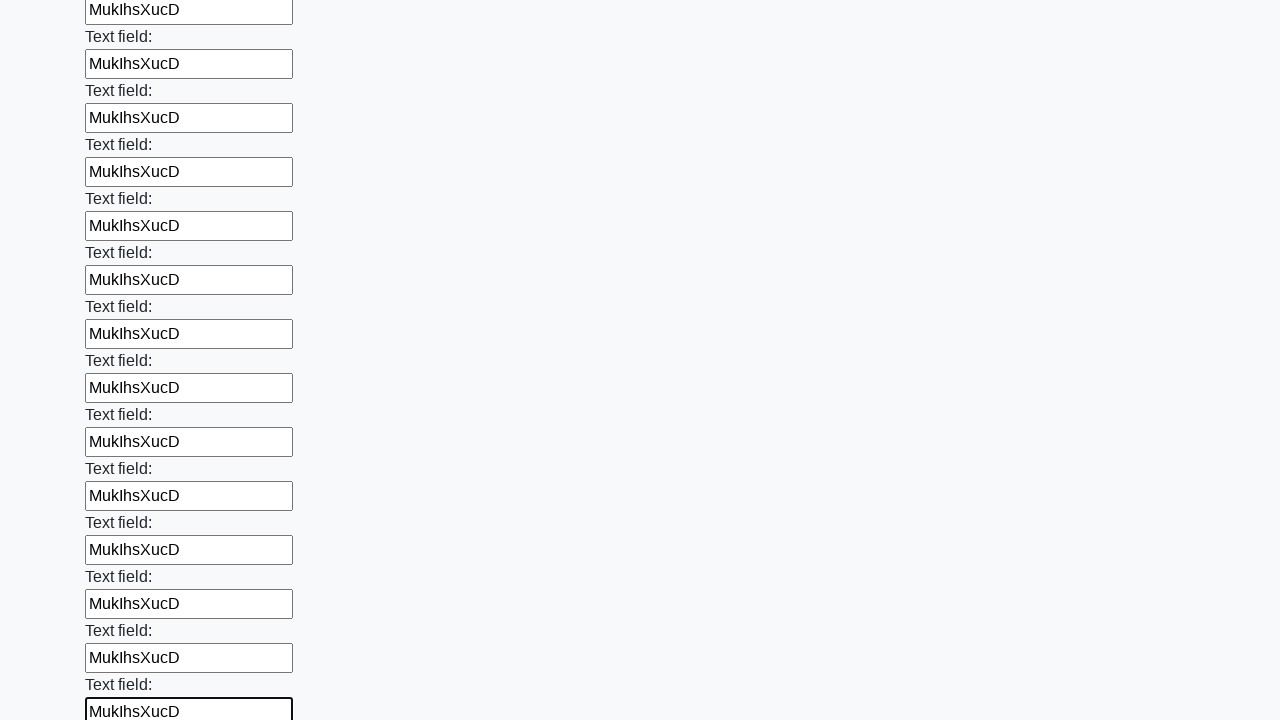

Filled input field with random text: 'MukIhsXucD' on input >> nth=59
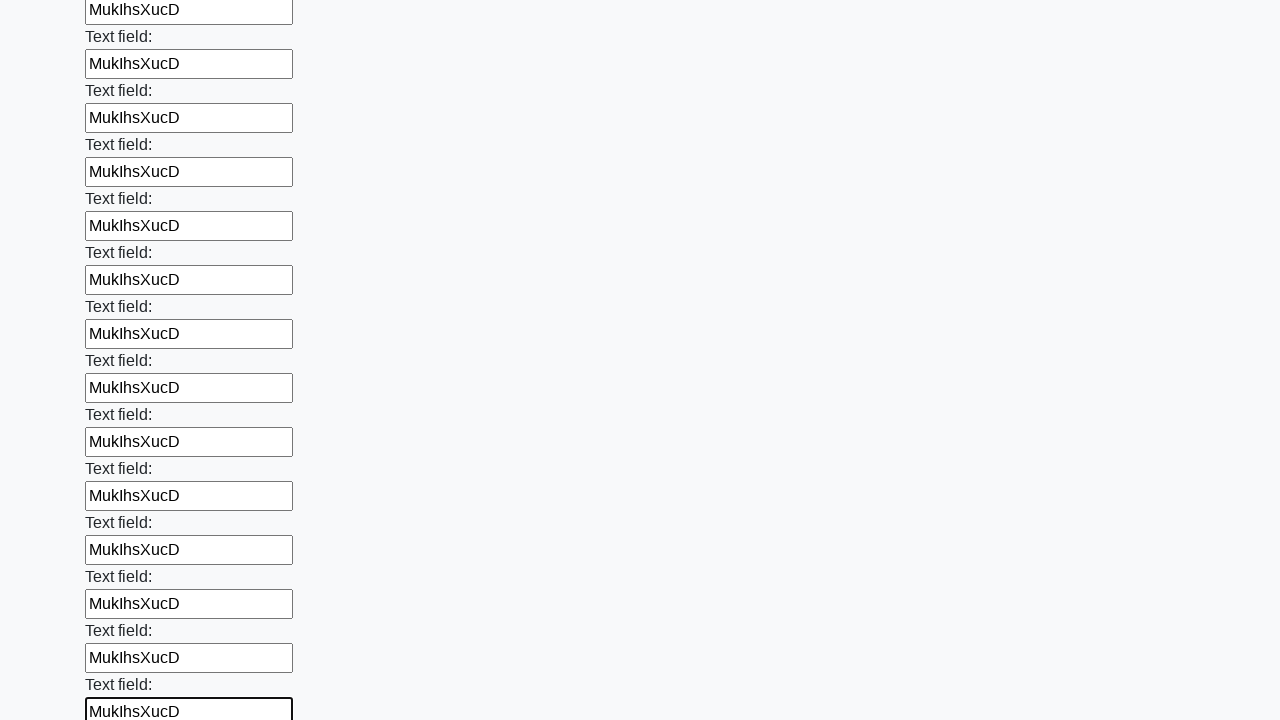

Filled input field with random text: 'MukIhsXucD' on input >> nth=60
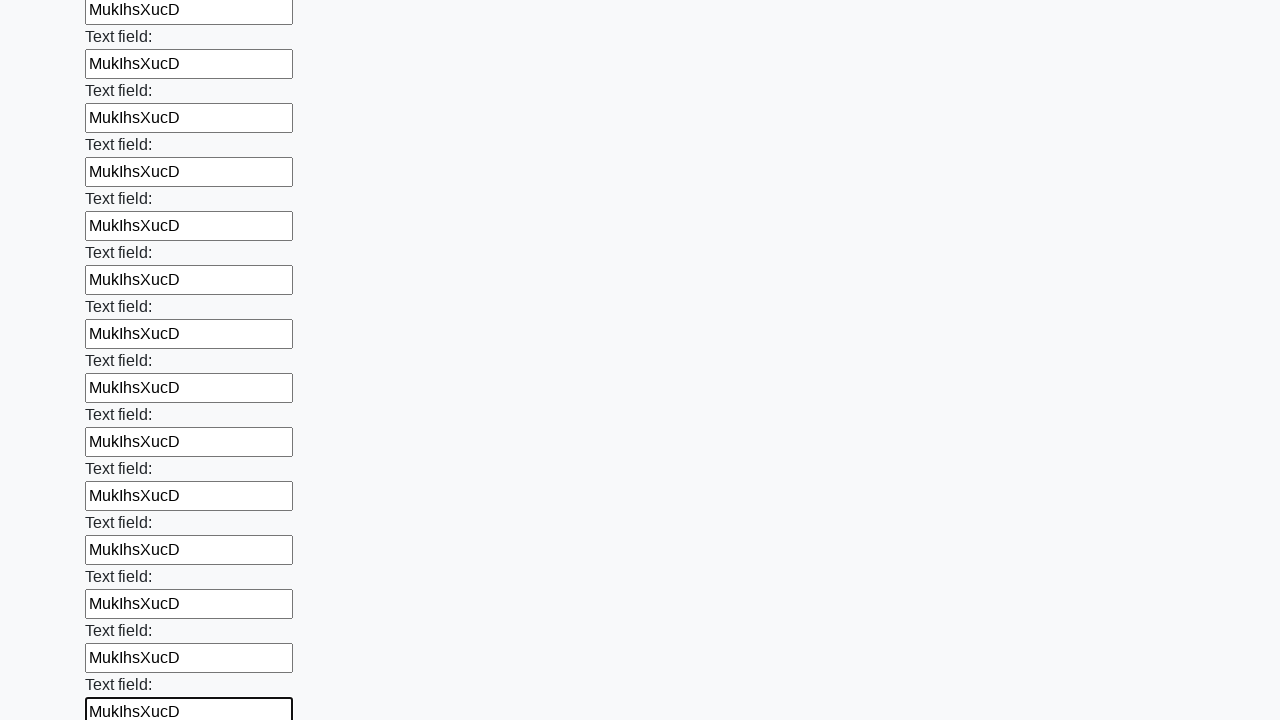

Filled input field with random text: 'MukIhsXucD' on input >> nth=61
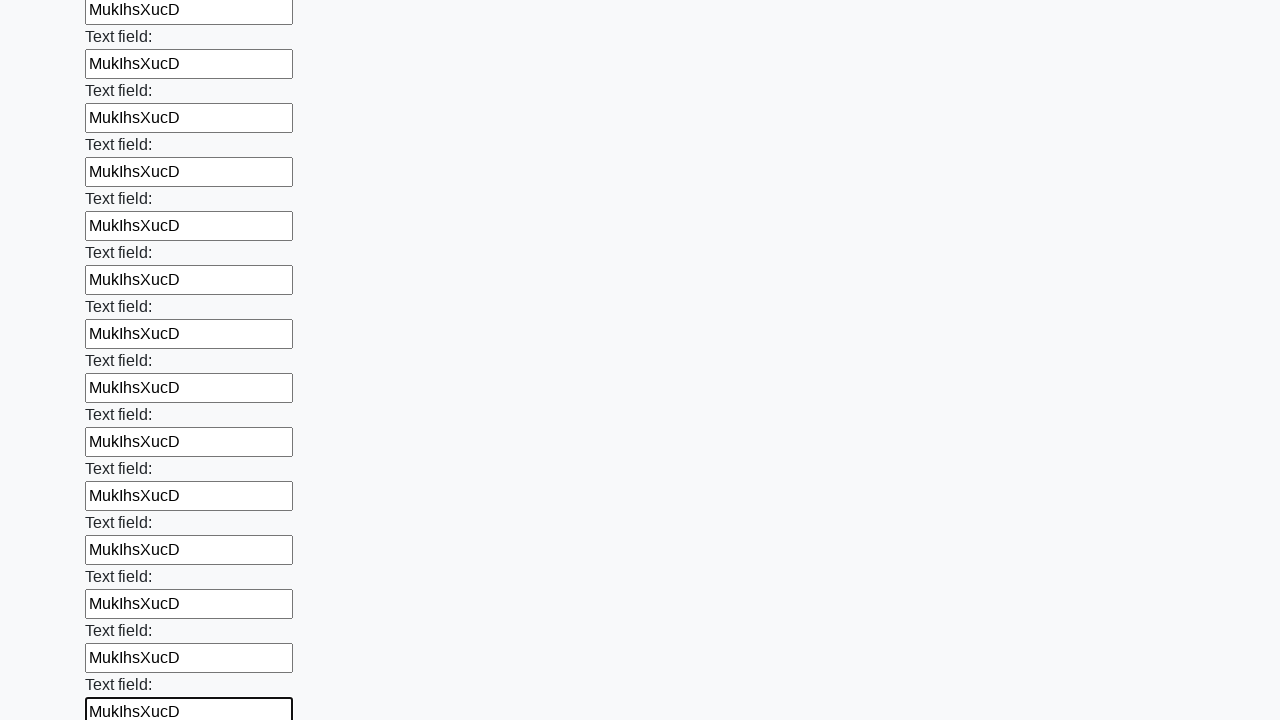

Filled input field with random text: 'MukIhsXucD' on input >> nth=62
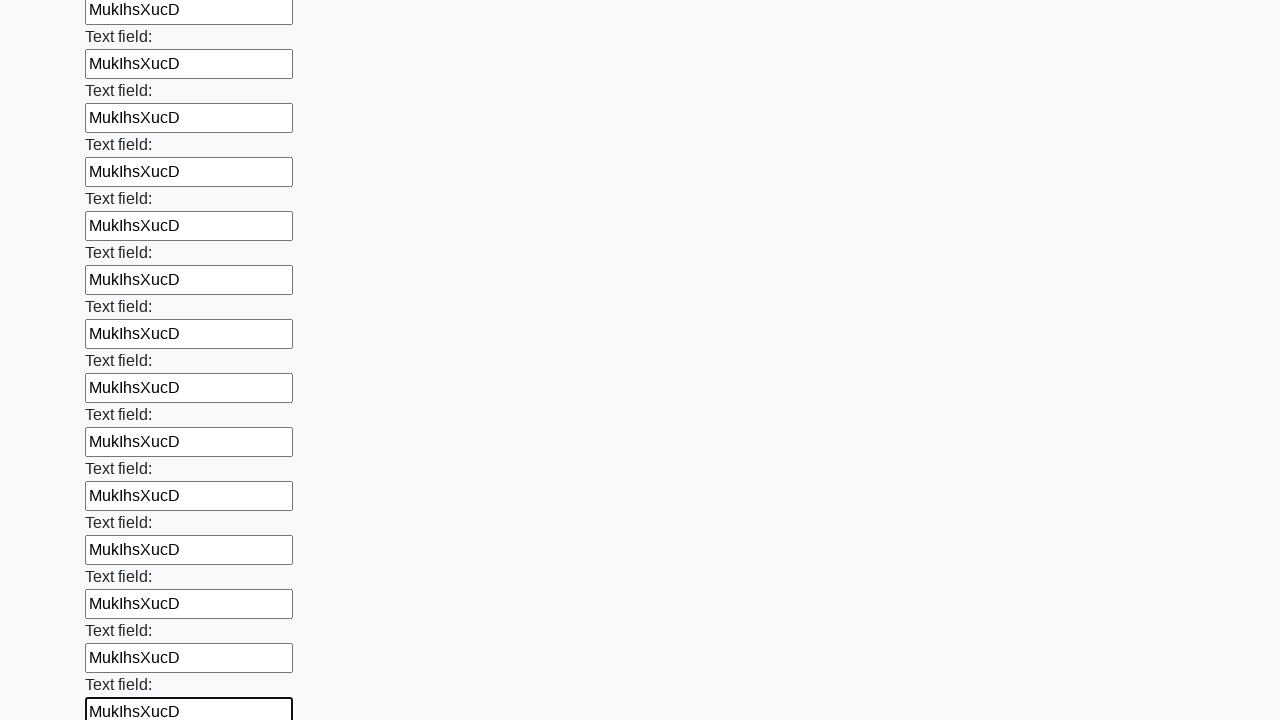

Filled input field with random text: 'MukIhsXucD' on input >> nth=63
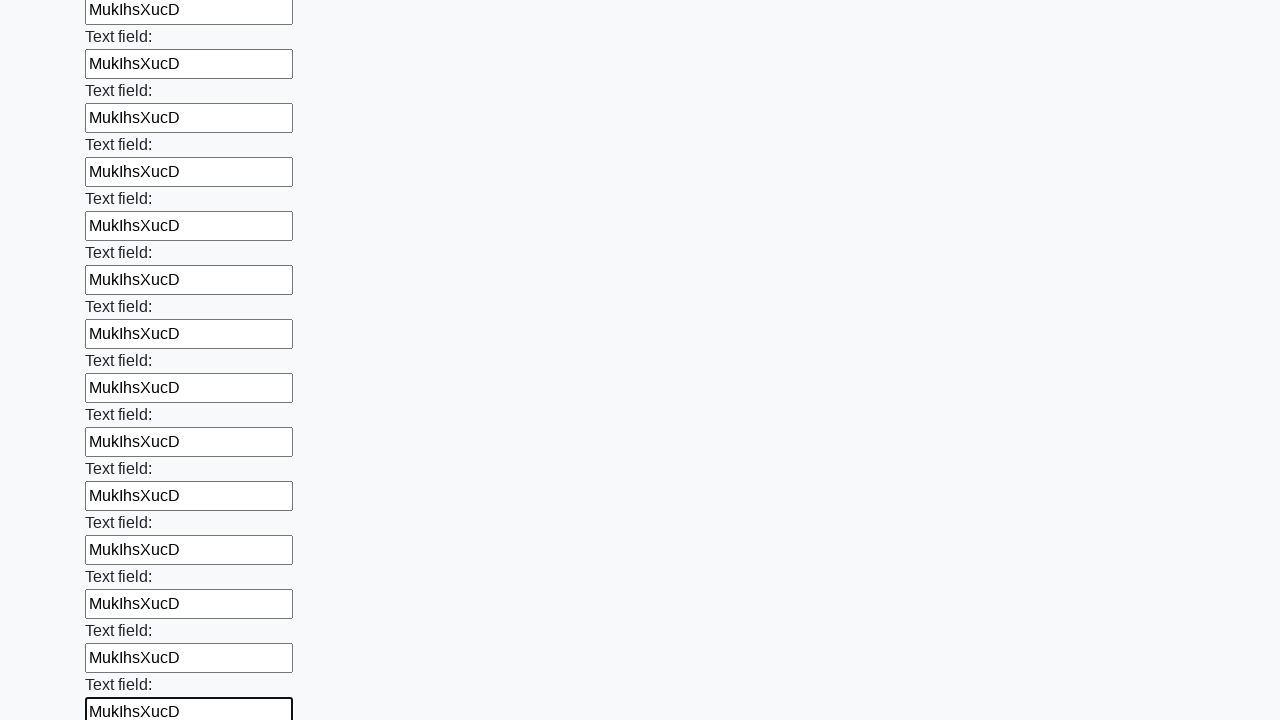

Filled input field with random text: 'MukIhsXucD' on input >> nth=64
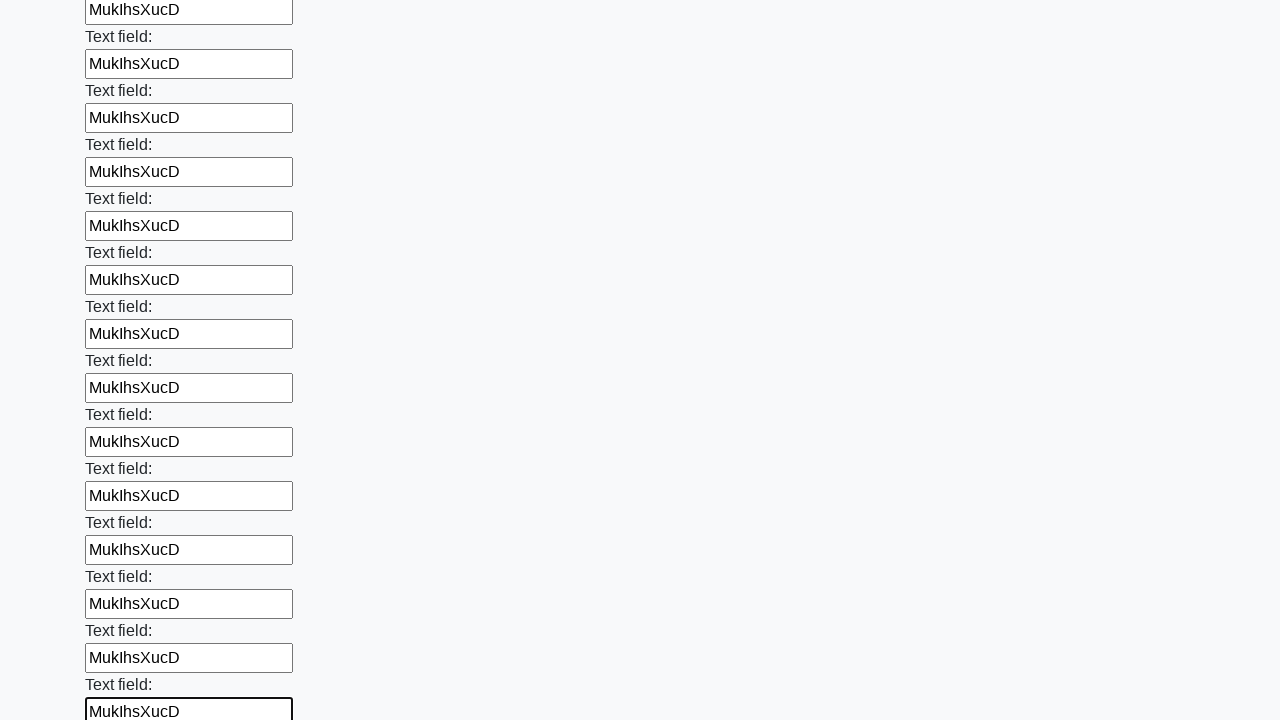

Filled input field with random text: 'MukIhsXucD' on input >> nth=65
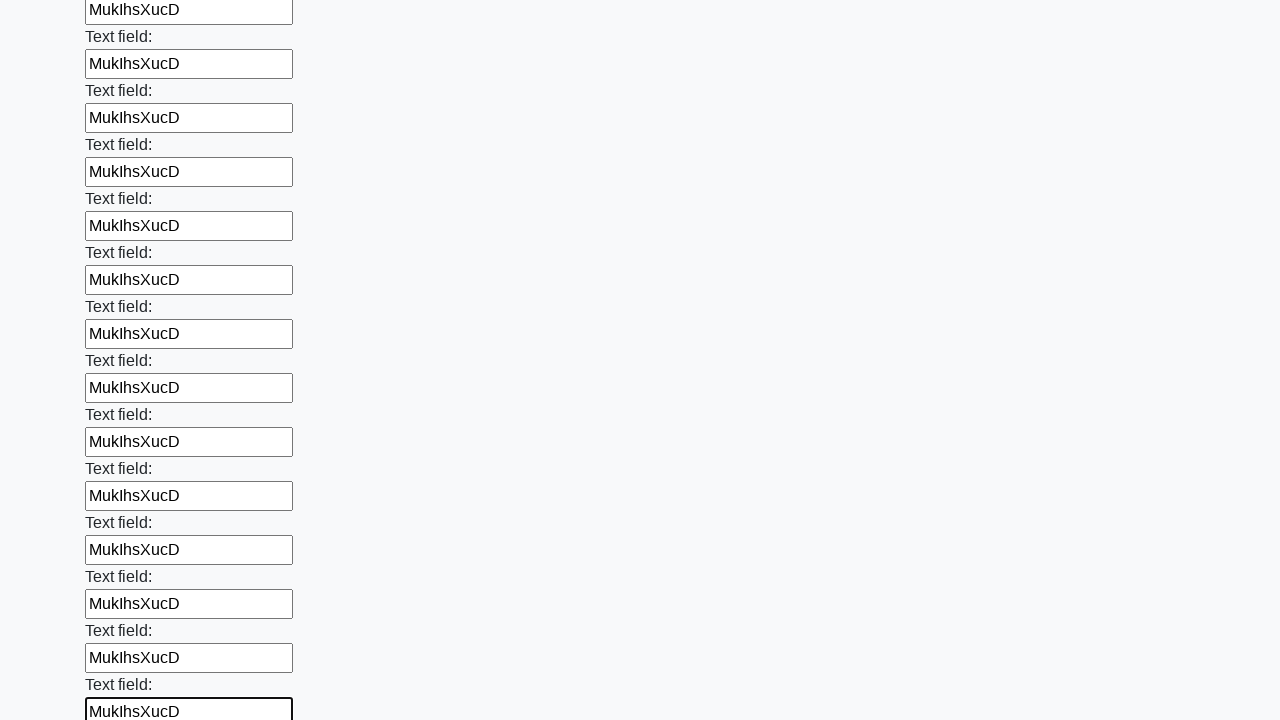

Filled input field with random text: 'MukIhsXucD' on input >> nth=66
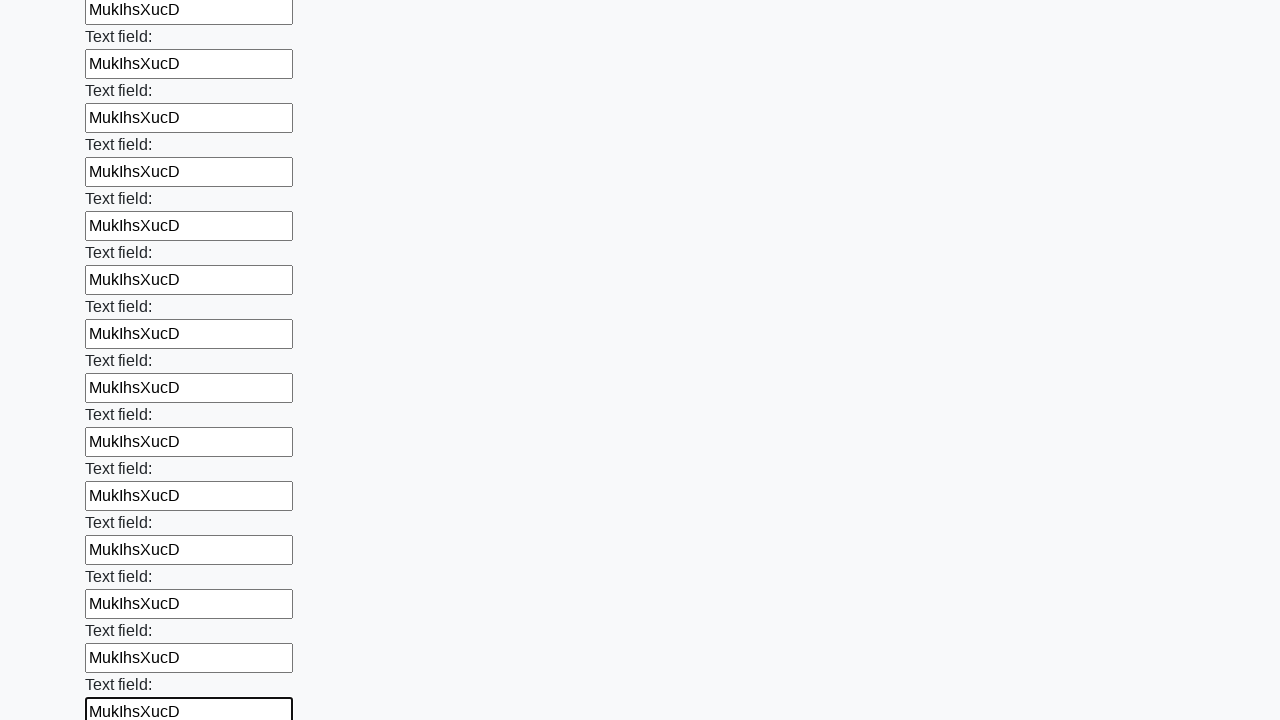

Filled input field with random text: 'MukIhsXucD' on input >> nth=67
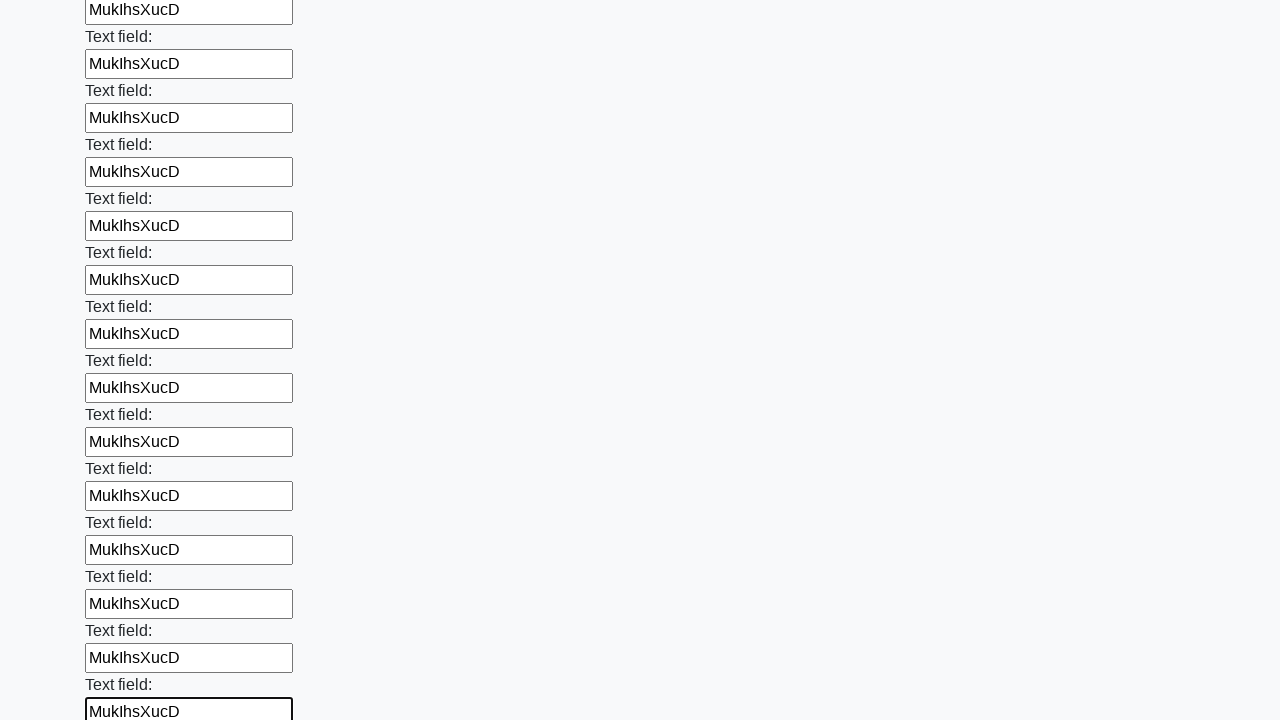

Filled input field with random text: 'MukIhsXucD' on input >> nth=68
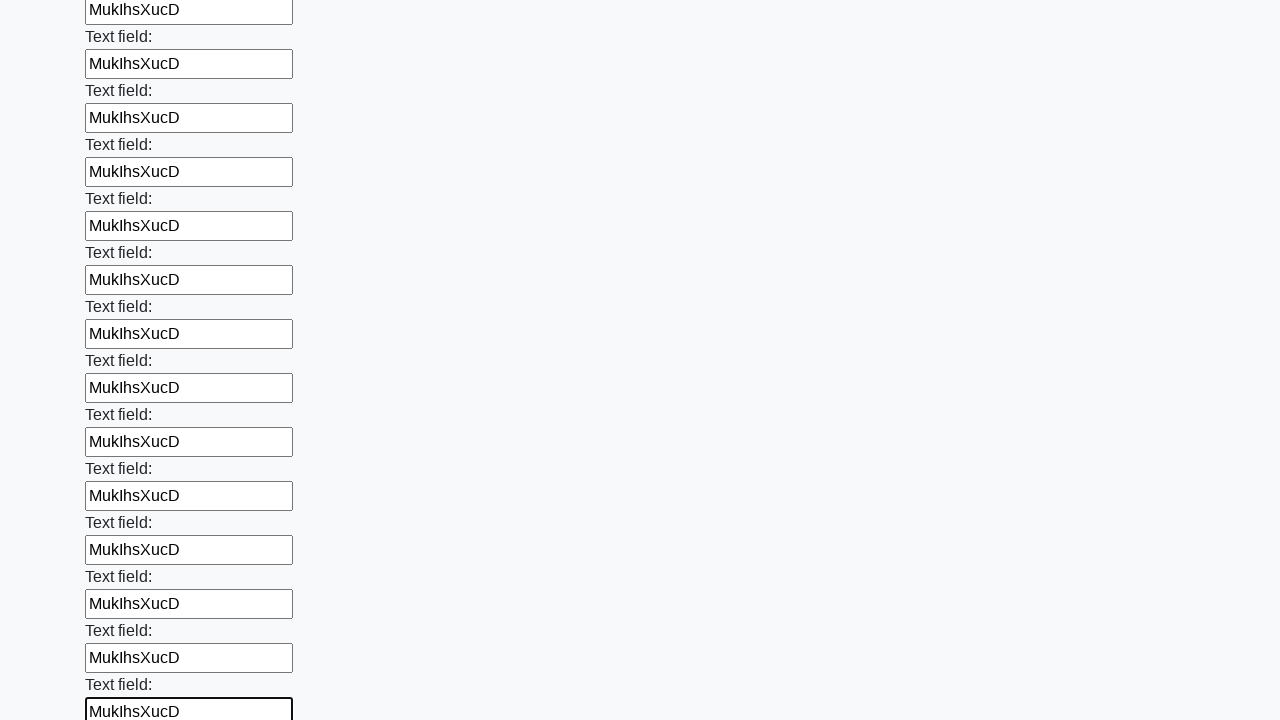

Filled input field with random text: 'MukIhsXucD' on input >> nth=69
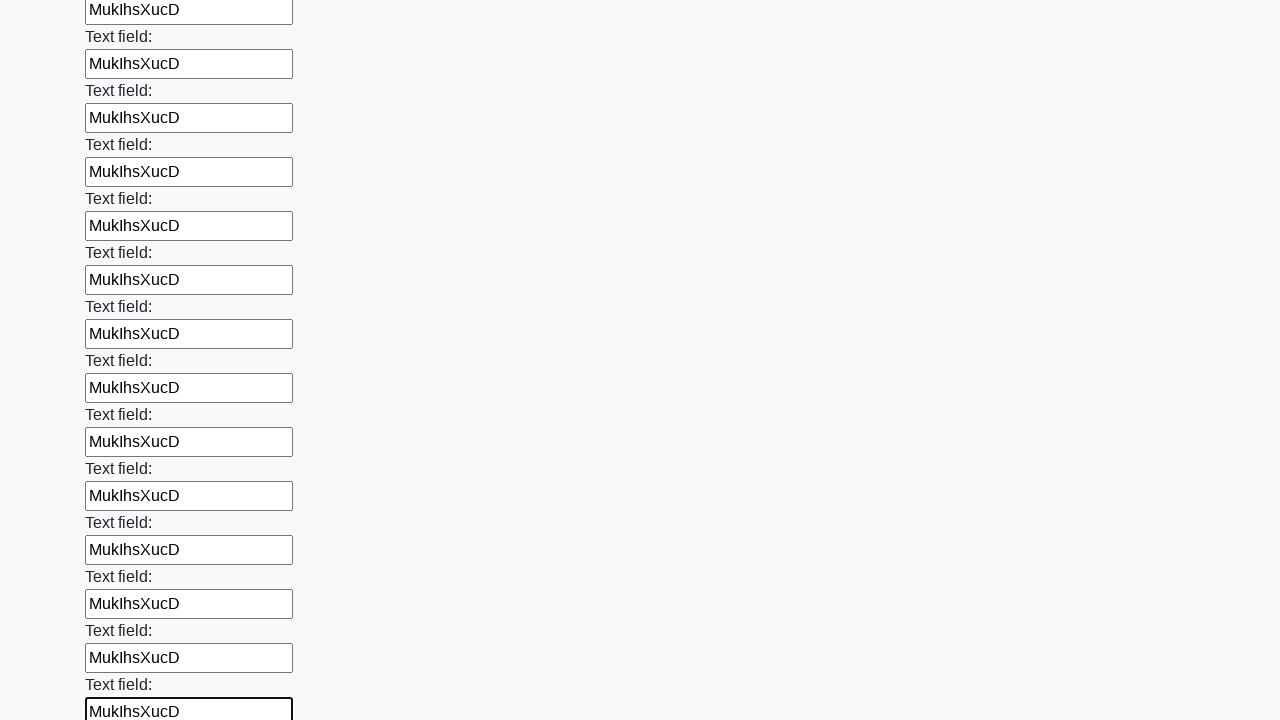

Filled input field with random text: 'MukIhsXucD' on input >> nth=70
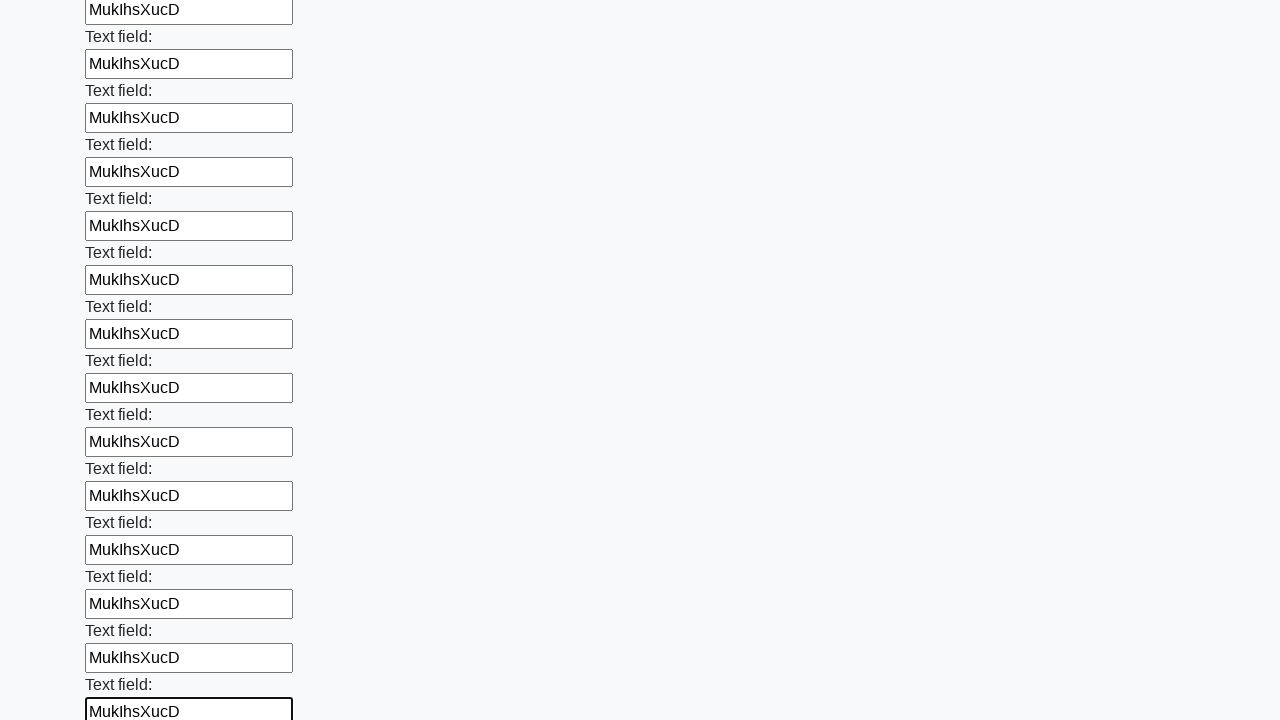

Filled input field with random text: 'MukIhsXucD' on input >> nth=71
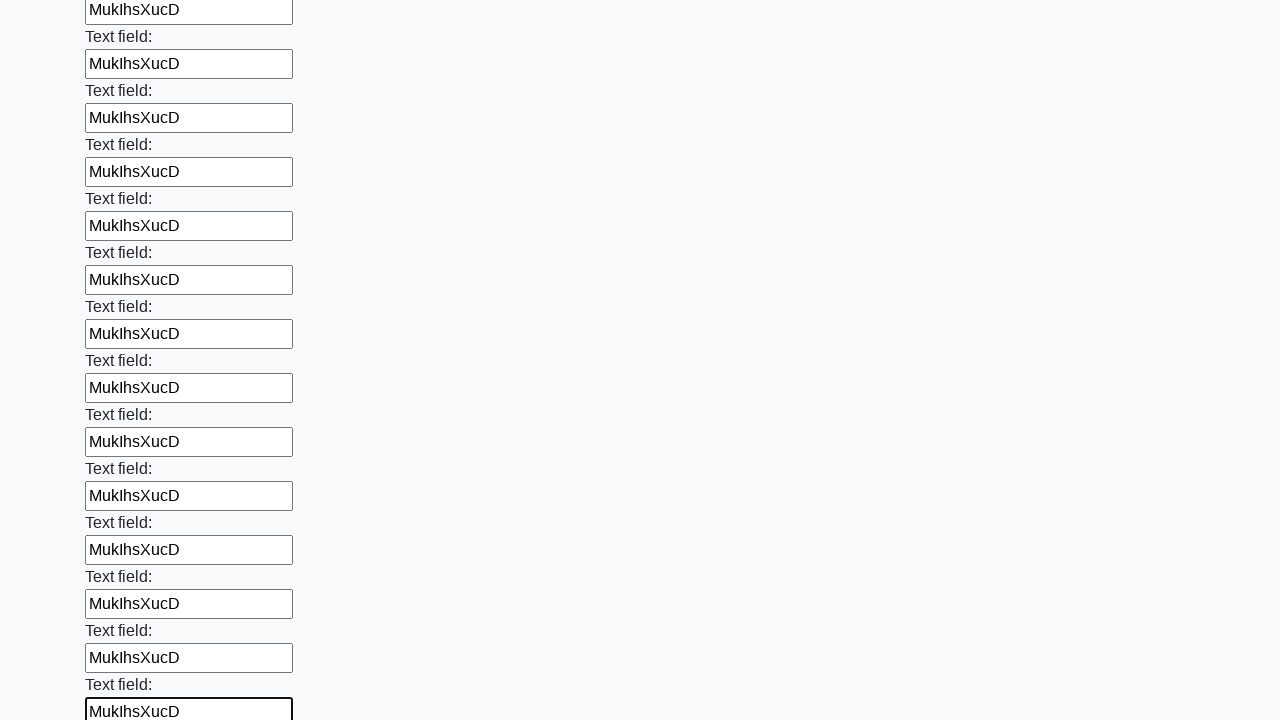

Filled input field with random text: 'MukIhsXucD' on input >> nth=72
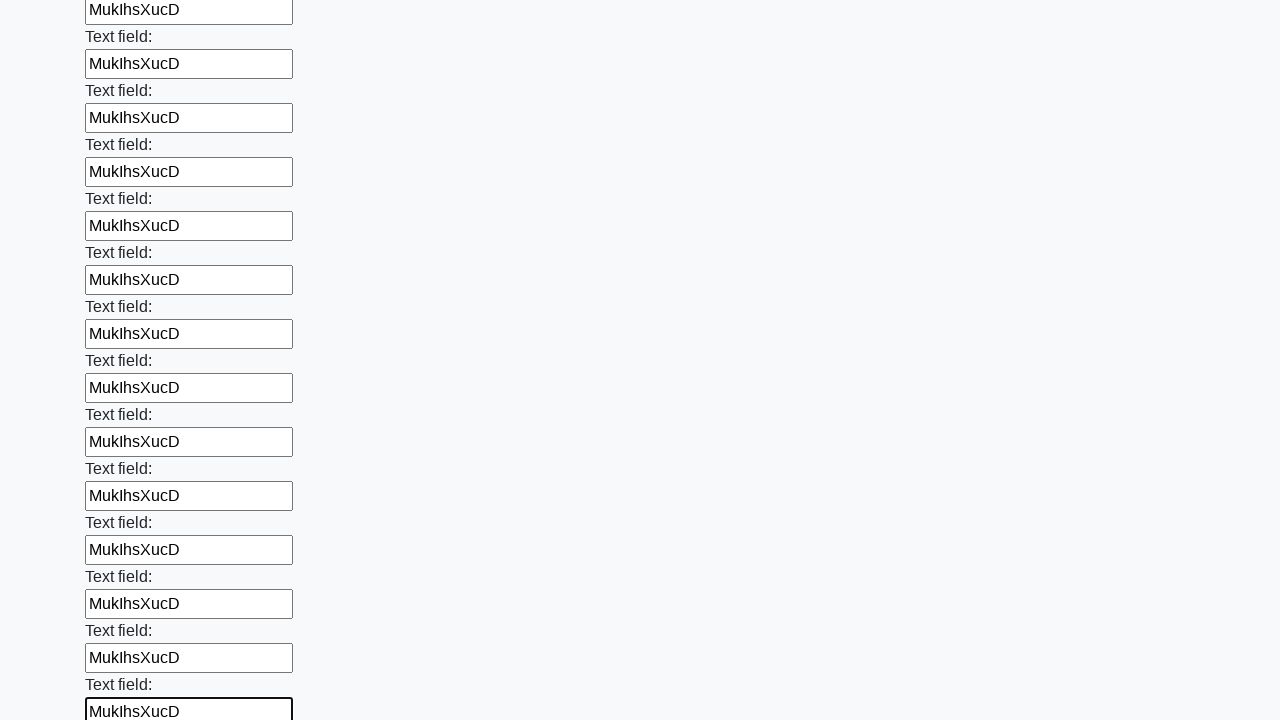

Filled input field with random text: 'MukIhsXucD' on input >> nth=73
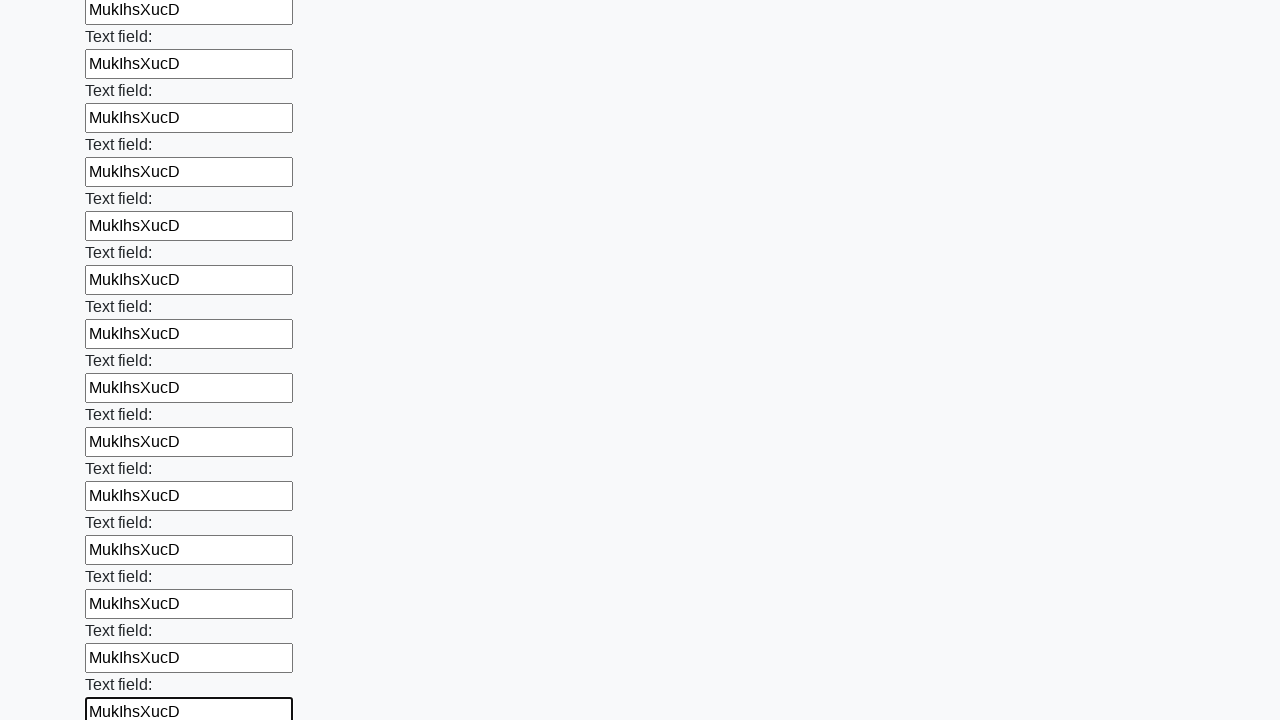

Filled input field with random text: 'MukIhsXucD' on input >> nth=74
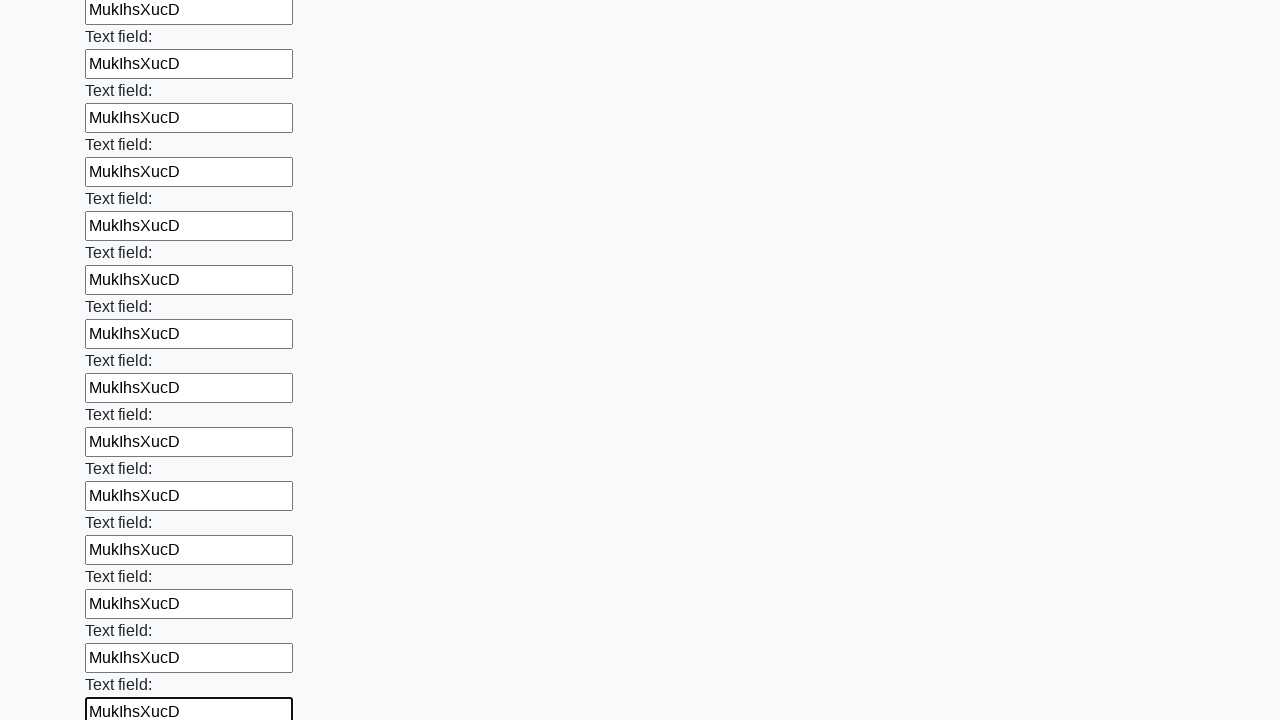

Filled input field with random text: 'MukIhsXucD' on input >> nth=75
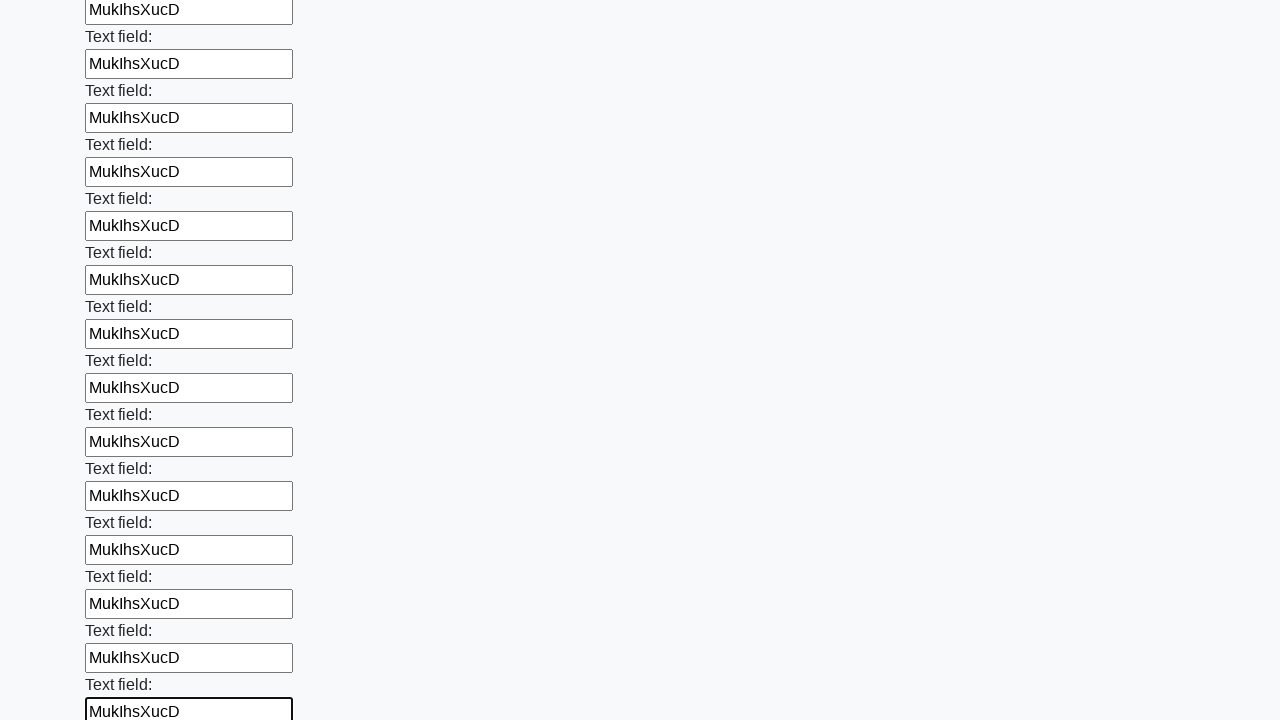

Filled input field with random text: 'MukIhsXucD' on input >> nth=76
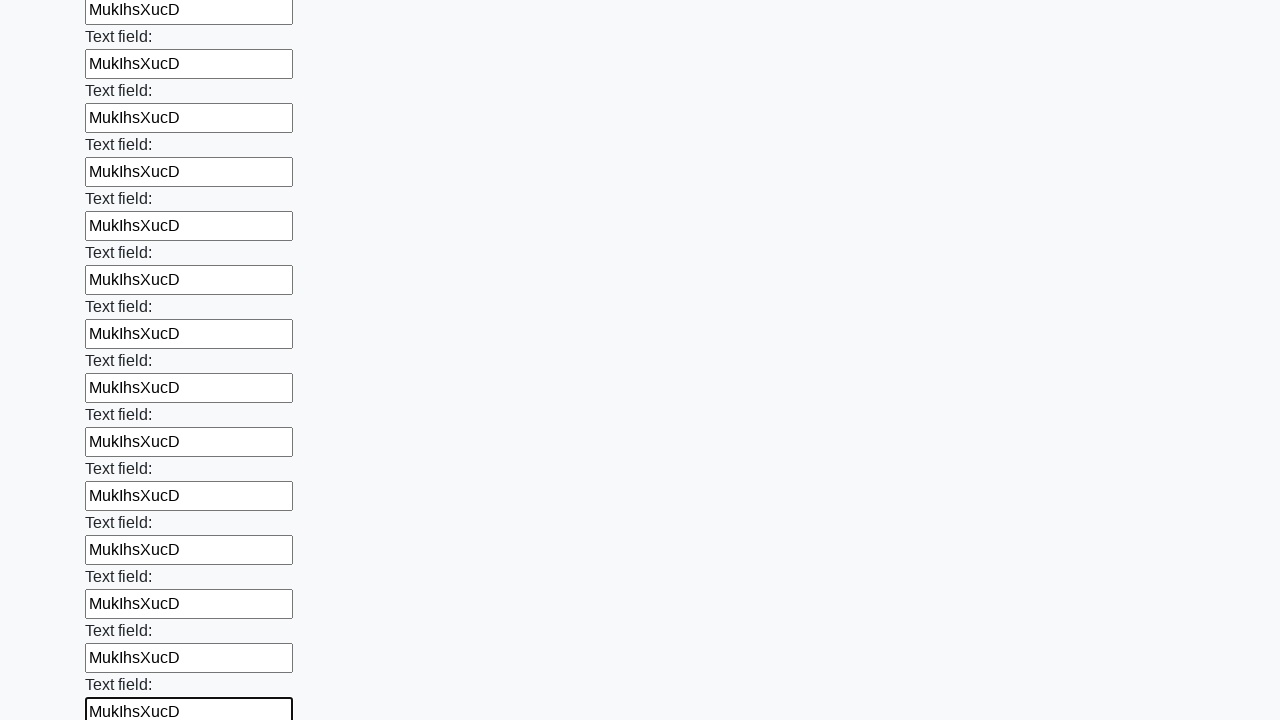

Filled input field with random text: 'MukIhsXucD' on input >> nth=77
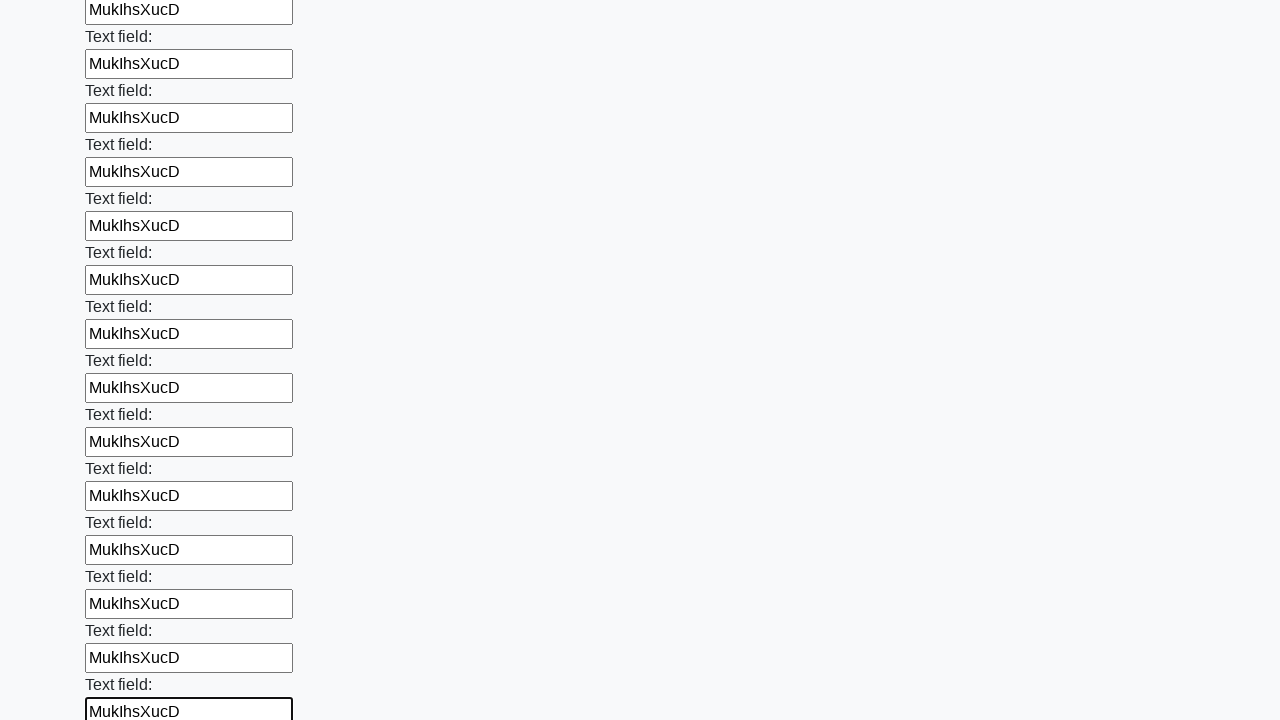

Filled input field with random text: 'MukIhsXucD' on input >> nth=78
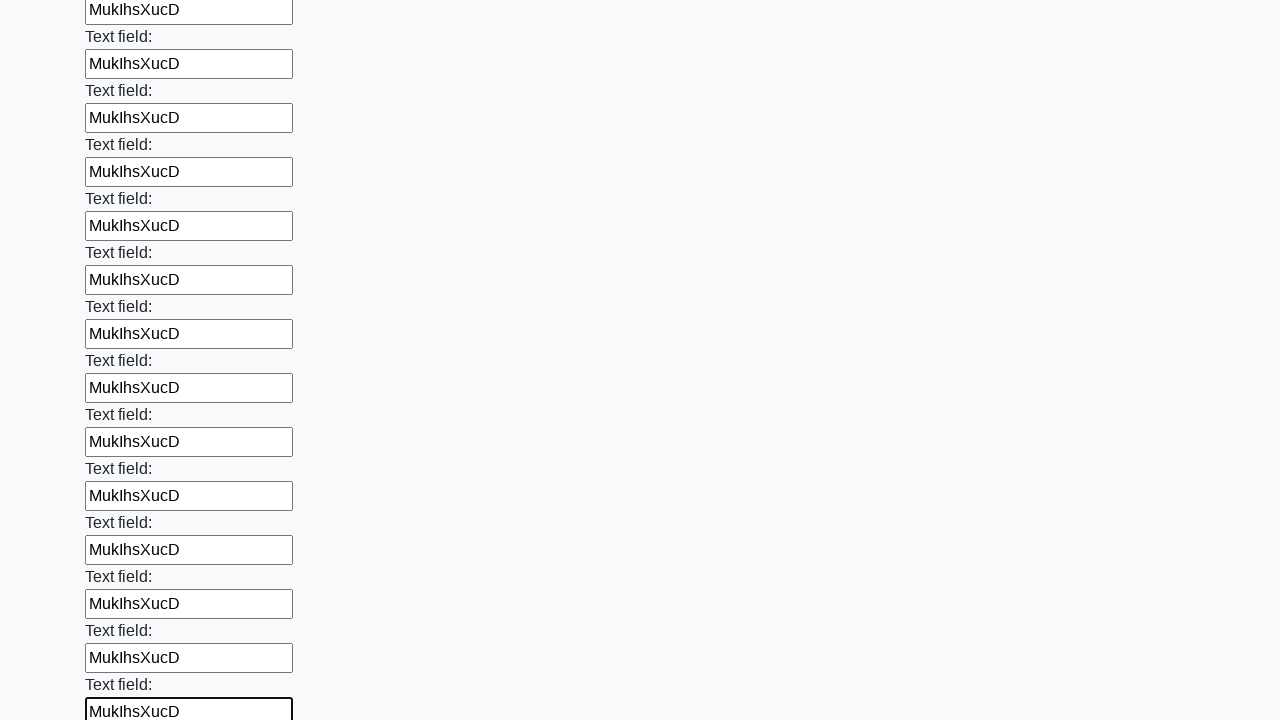

Filled input field with random text: 'MukIhsXucD' on input >> nth=79
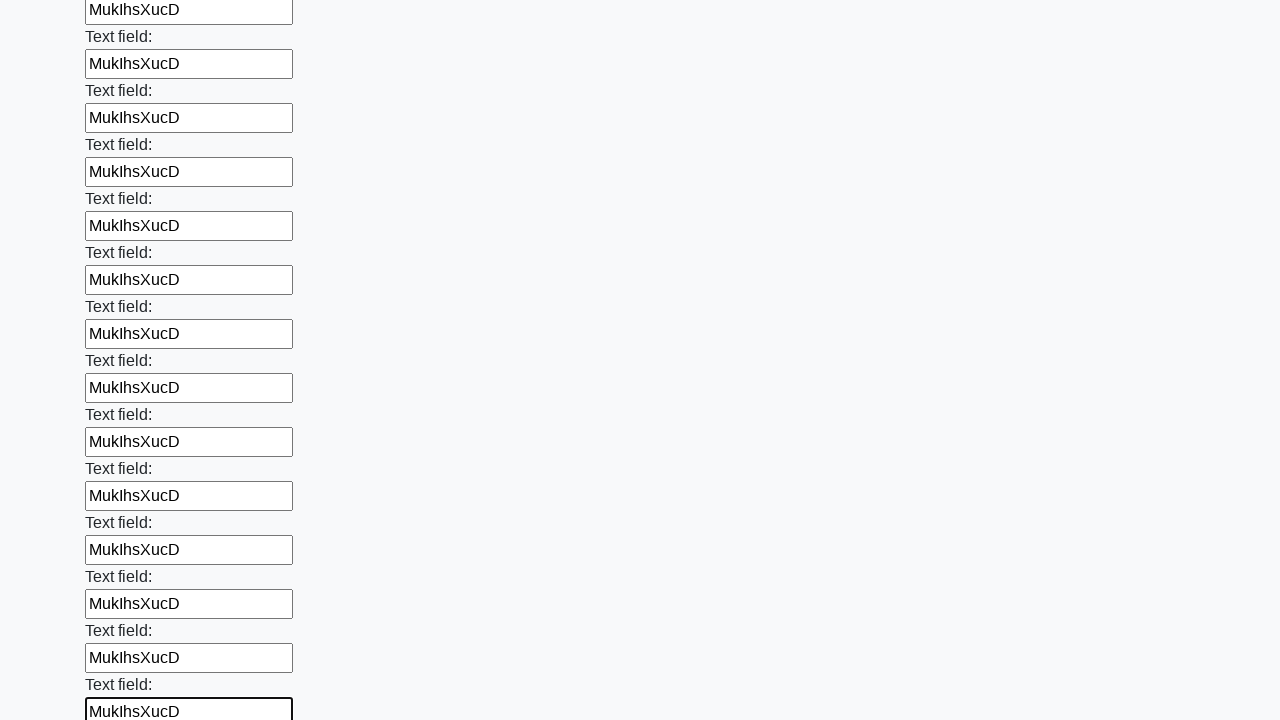

Filled input field with random text: 'MukIhsXucD' on input >> nth=80
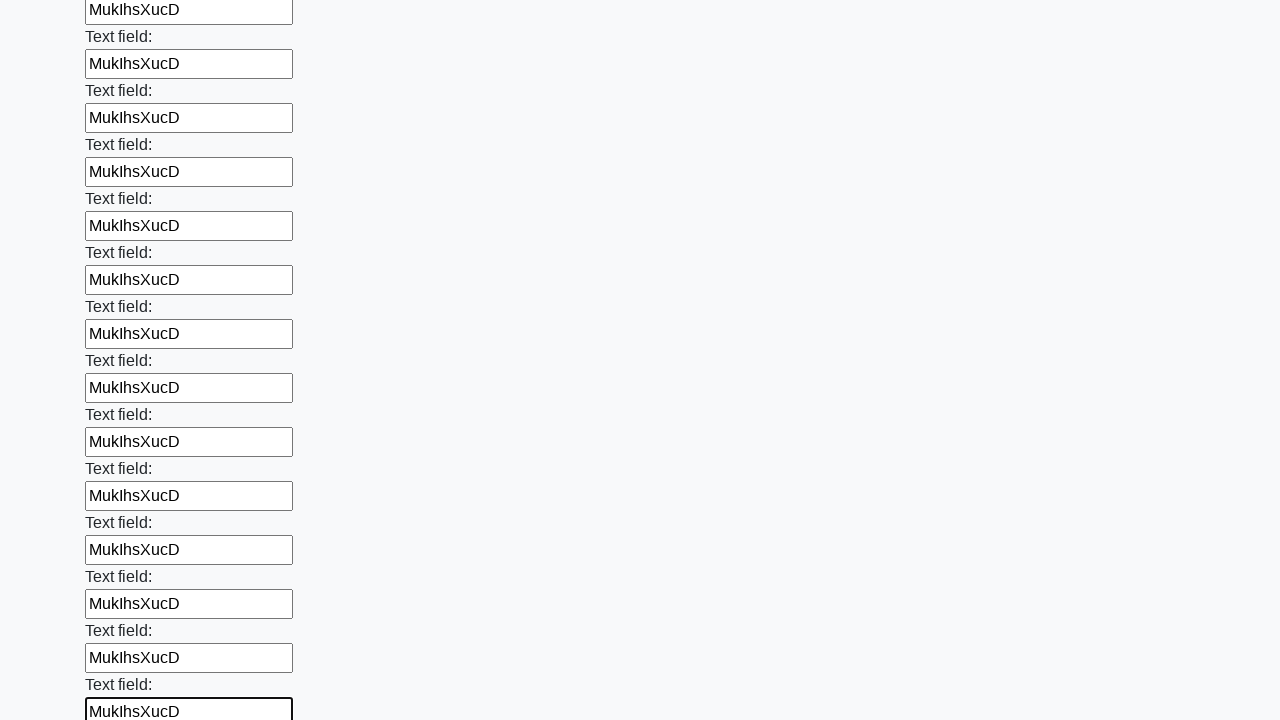

Filled input field with random text: 'MukIhsXucD' on input >> nth=81
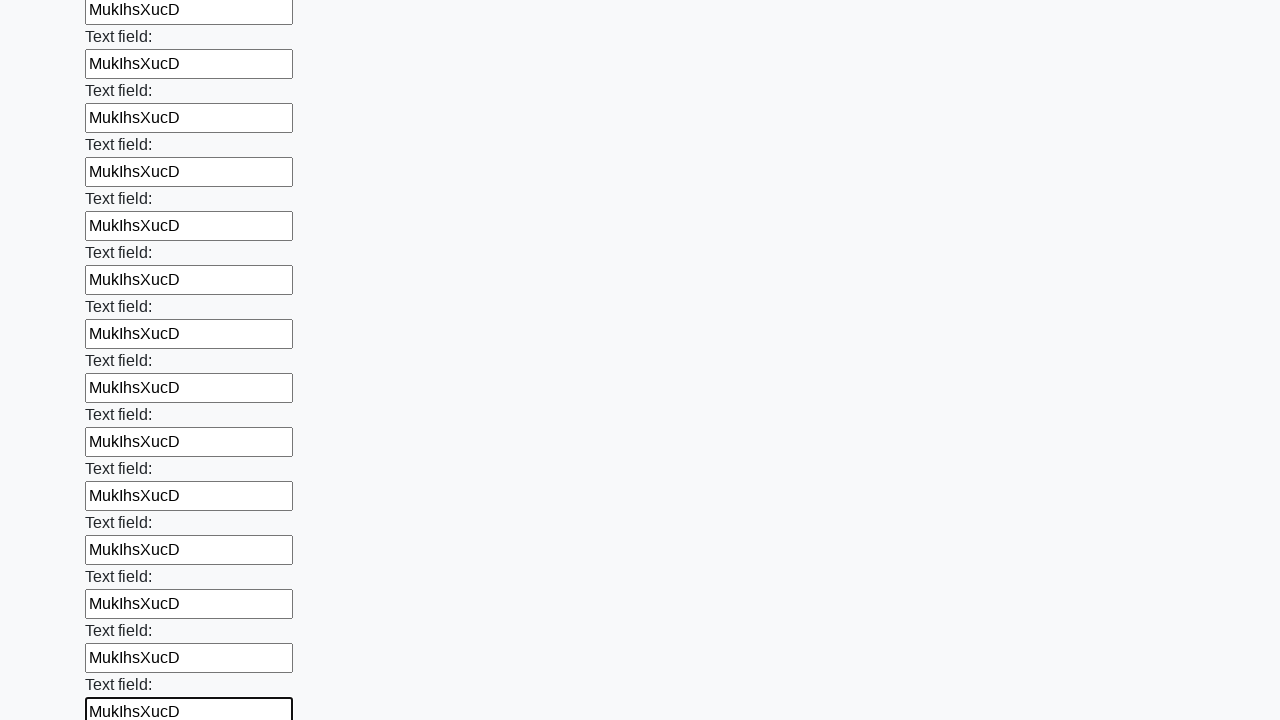

Filled input field with random text: 'MukIhsXucD' on input >> nth=82
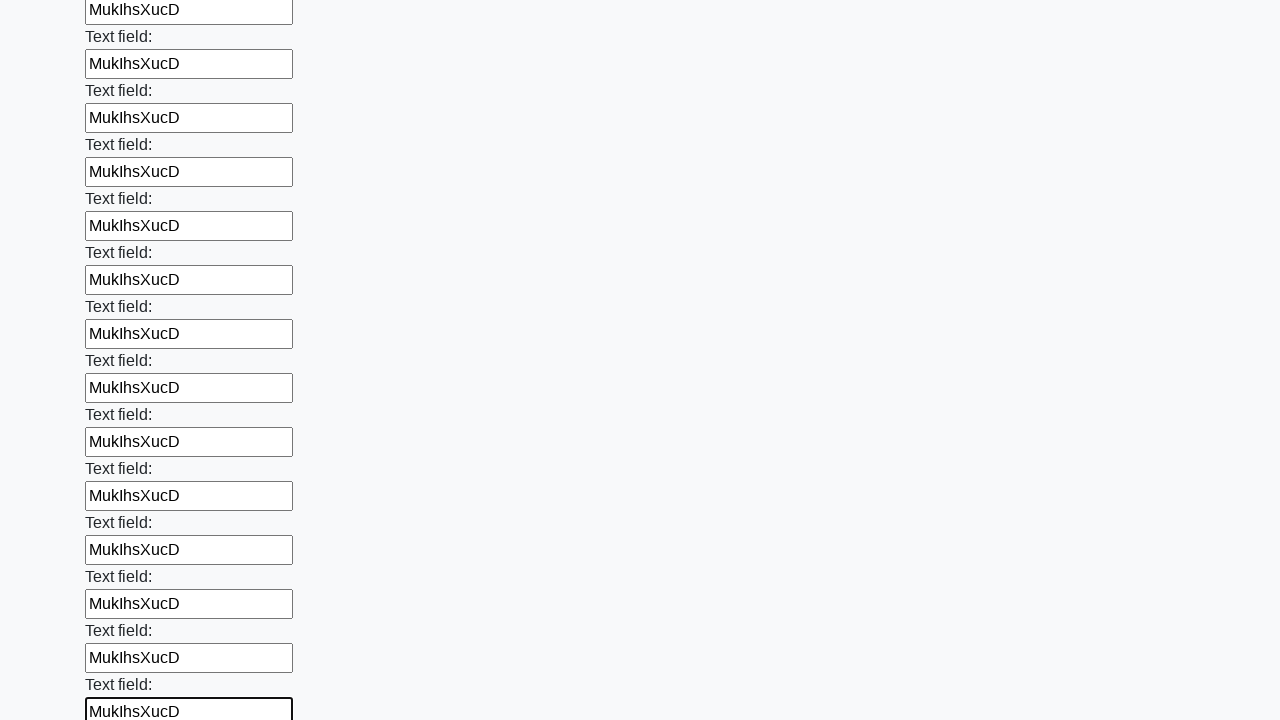

Filled input field with random text: 'MukIhsXucD' on input >> nth=83
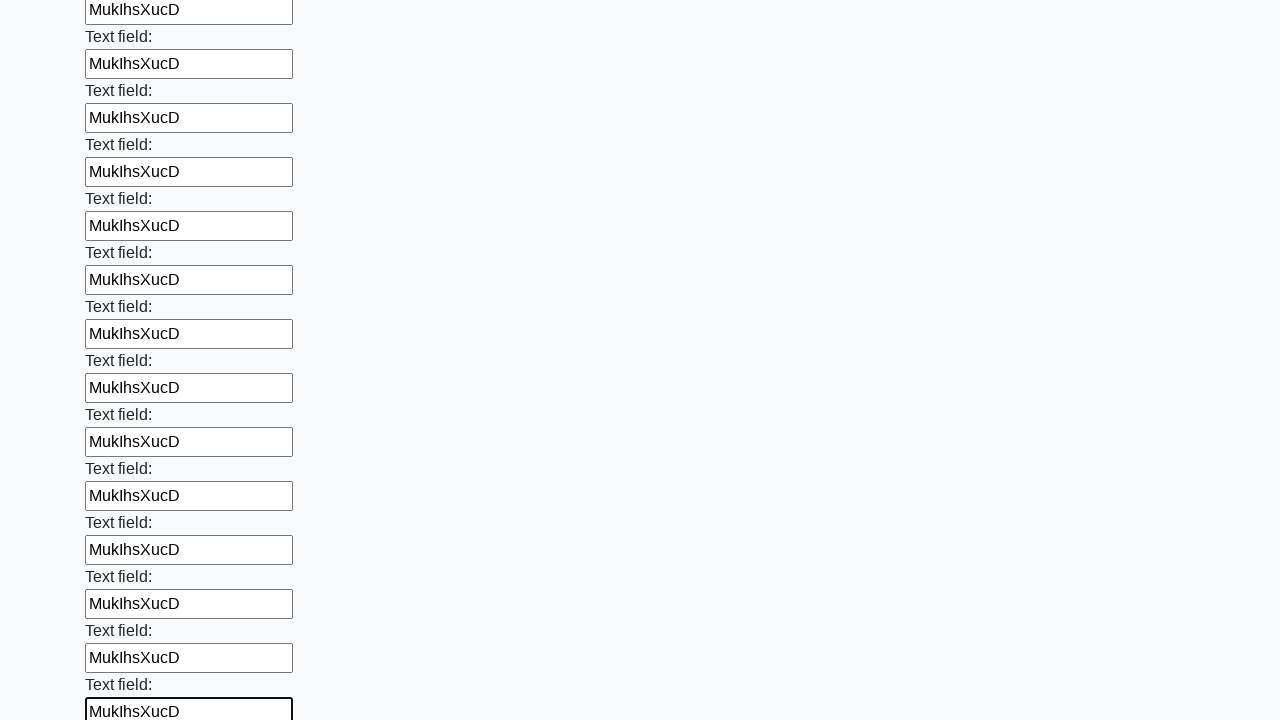

Filled input field with random text: 'MukIhsXucD' on input >> nth=84
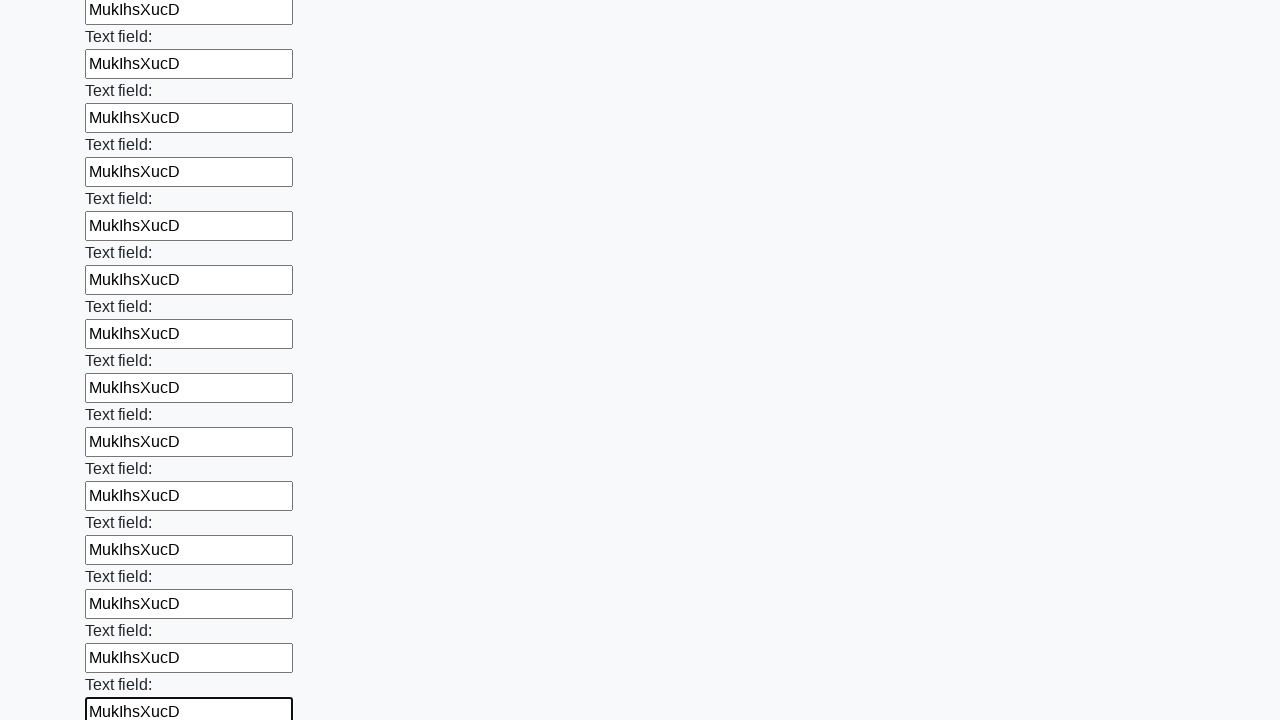

Filled input field with random text: 'MukIhsXucD' on input >> nth=85
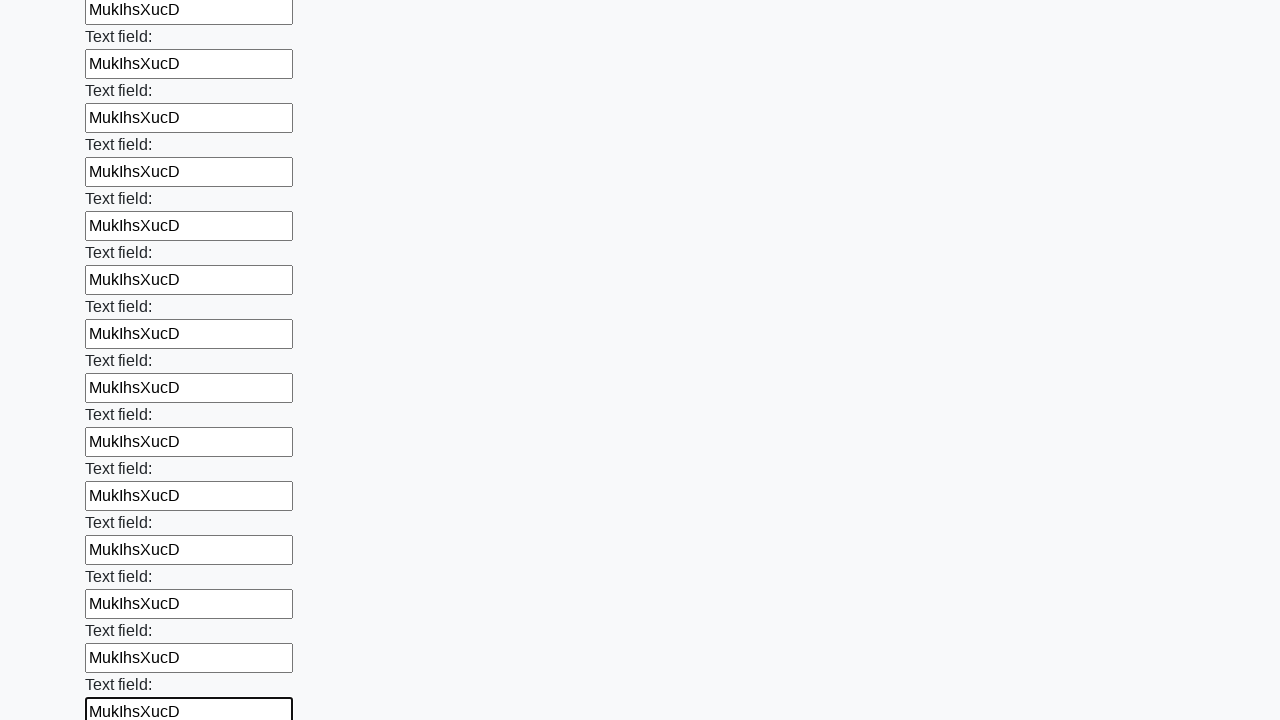

Filled input field with random text: 'MukIhsXucD' on input >> nth=86
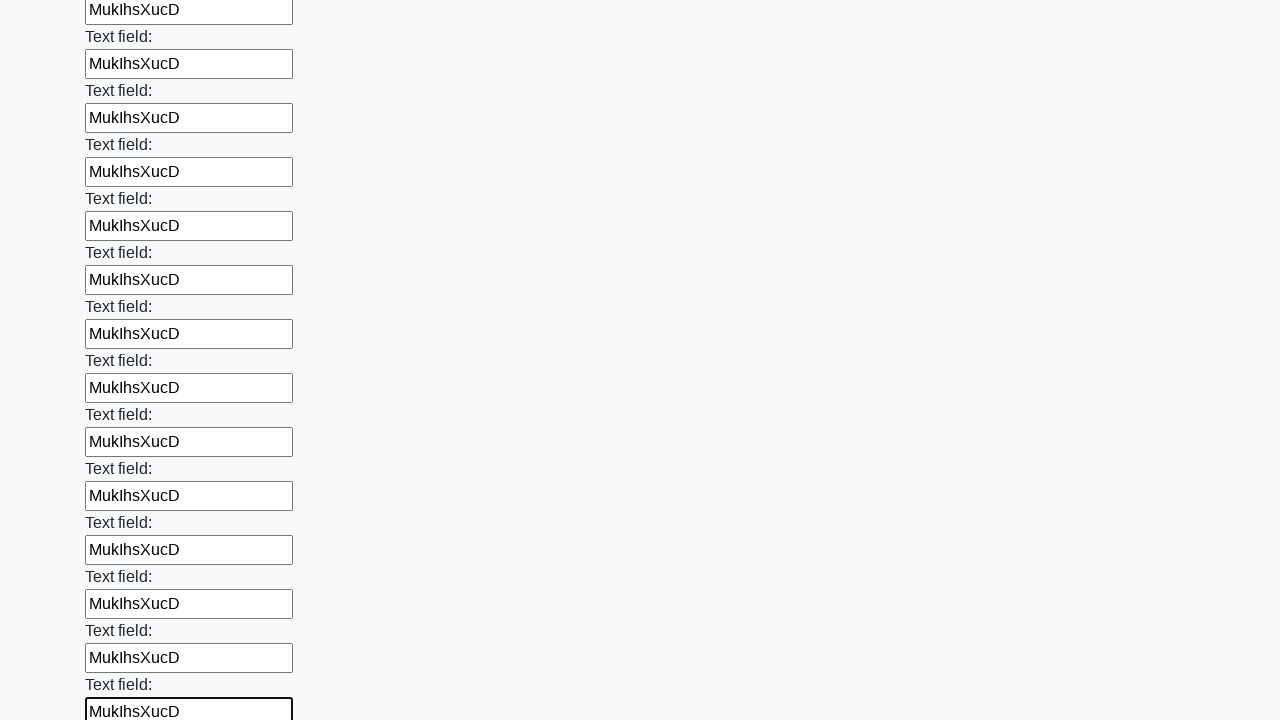

Filled input field with random text: 'MukIhsXucD' on input >> nth=87
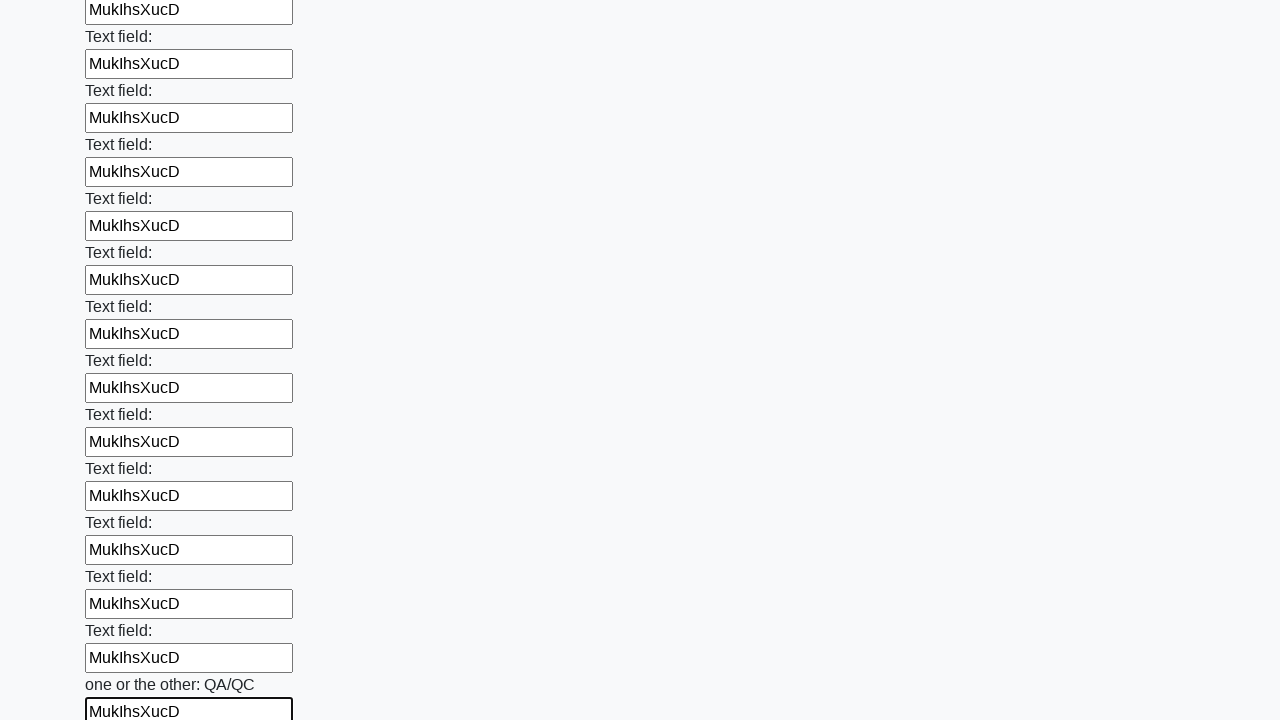

Filled input field with random text: 'MukIhsXucD' on input >> nth=88
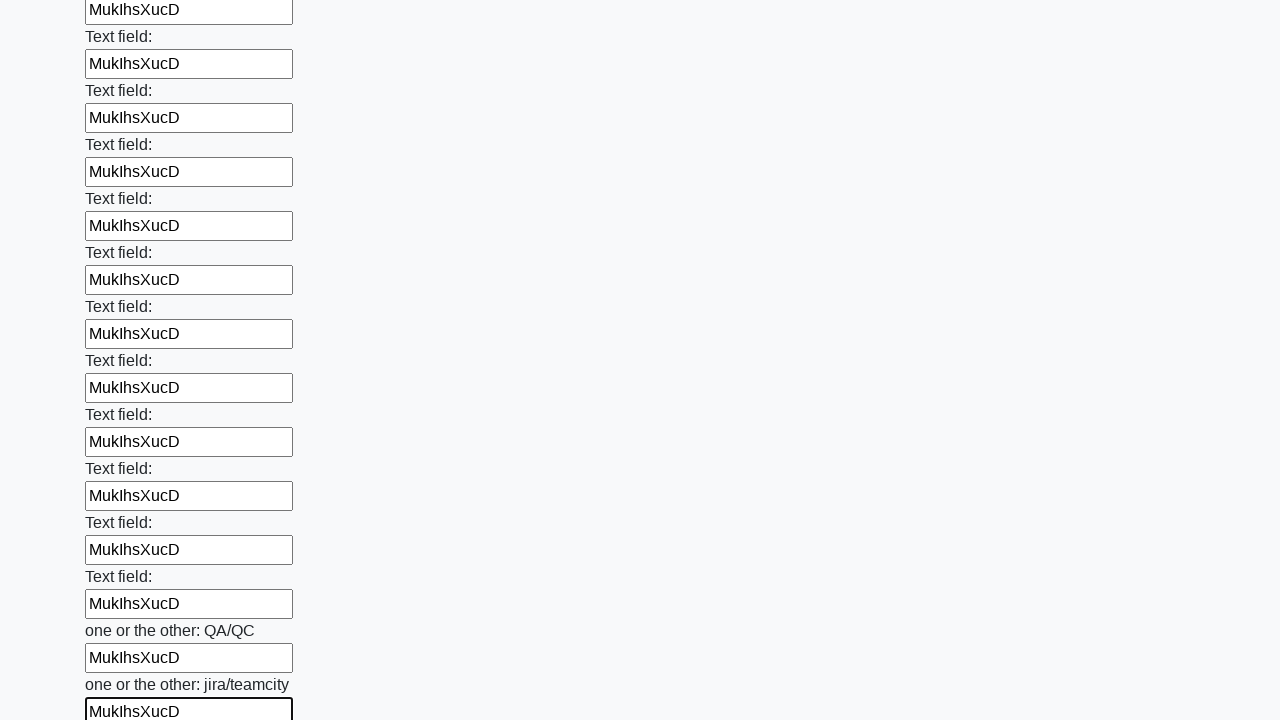

Filled input field with random text: 'MukIhsXucD' on input >> nth=89
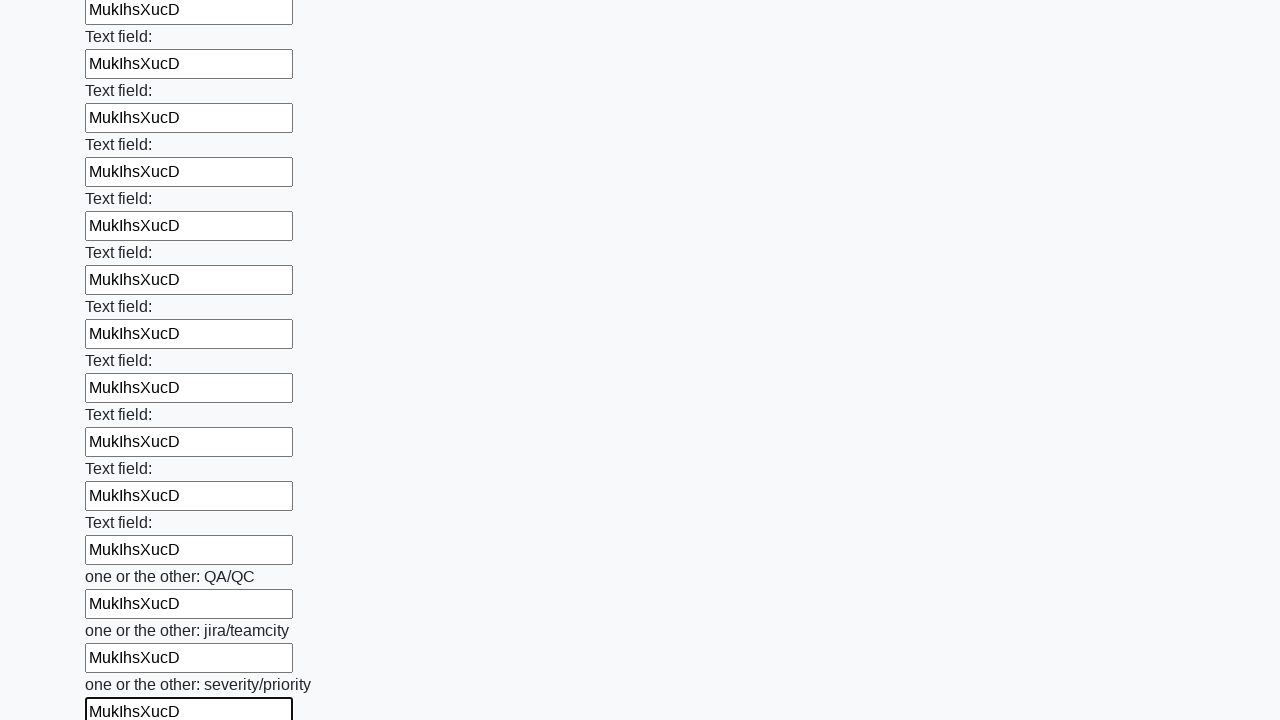

Filled input field with random text: 'MukIhsXucD' on input >> nth=90
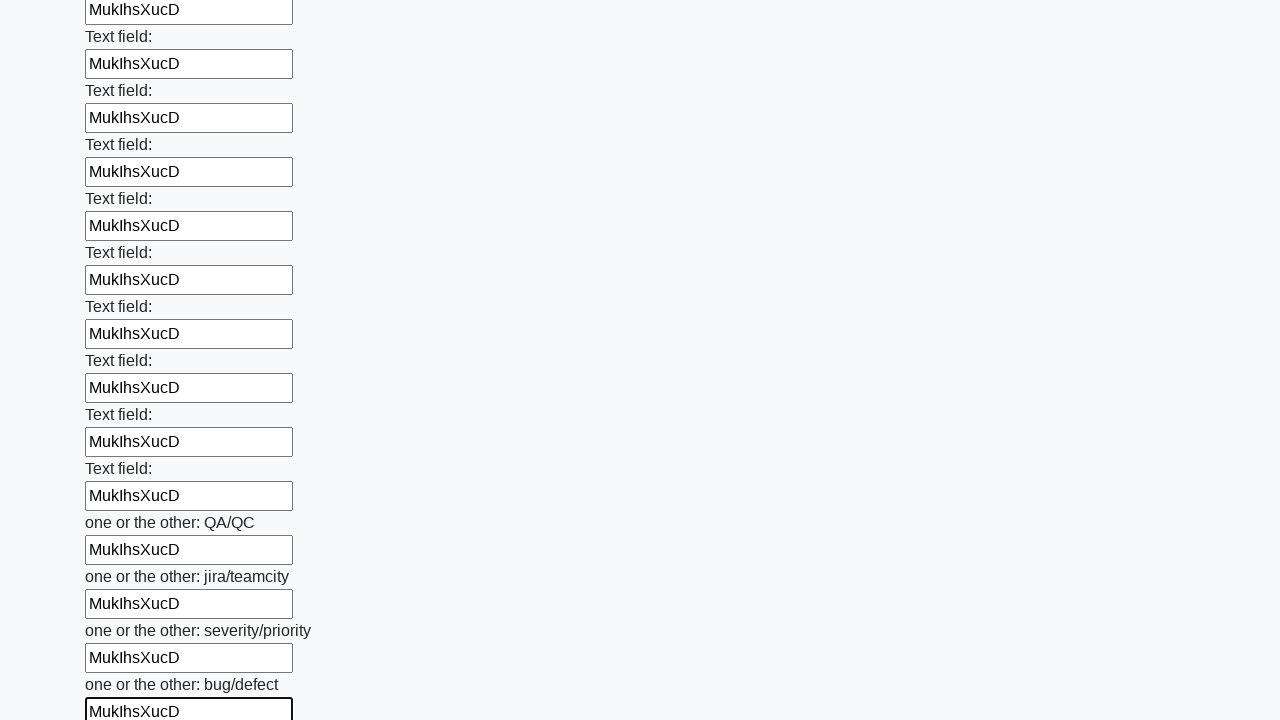

Filled input field with random text: 'MukIhsXucD' on input >> nth=91
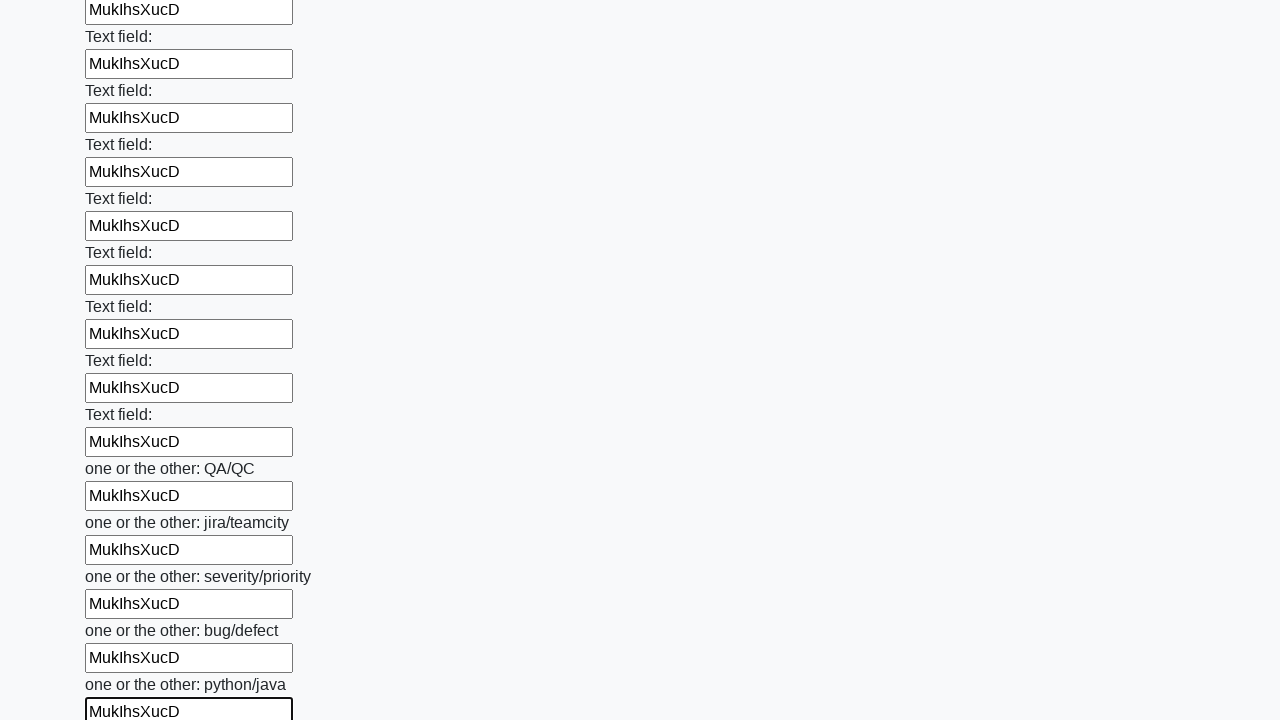

Filled input field with random text: 'MukIhsXucD' on input >> nth=92
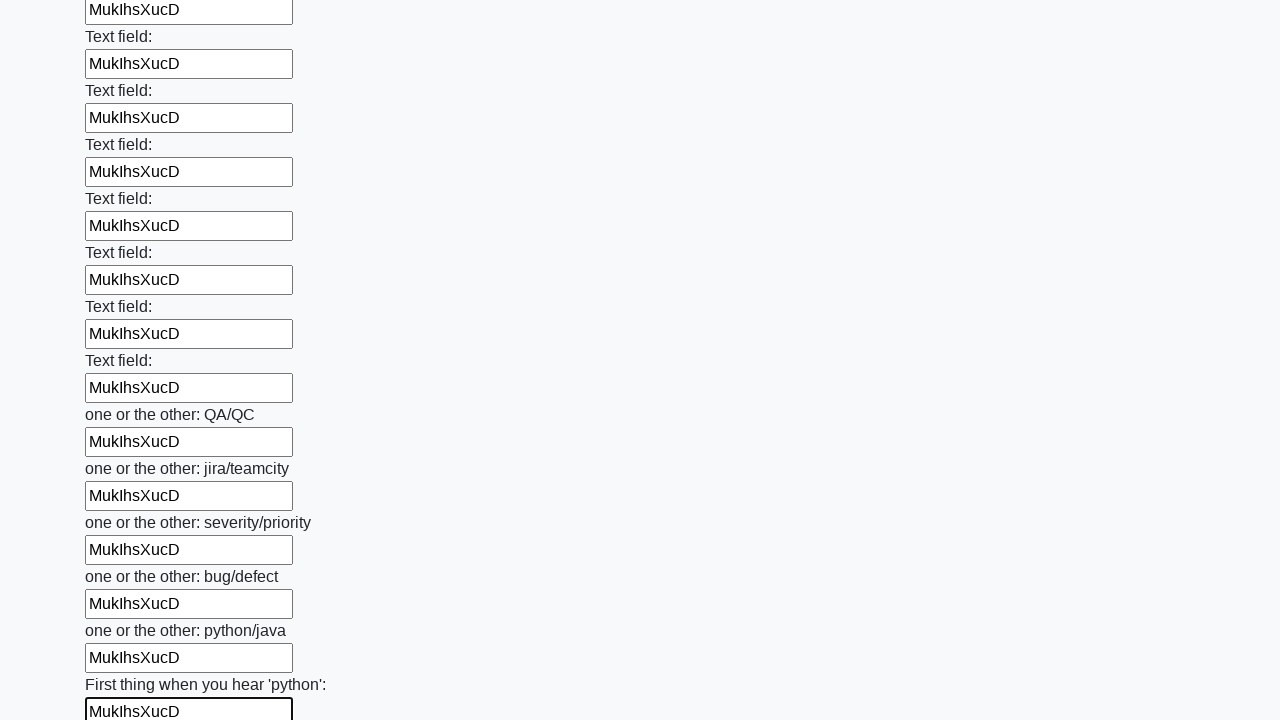

Filled input field with random text: 'MukIhsXucD' on input >> nth=93
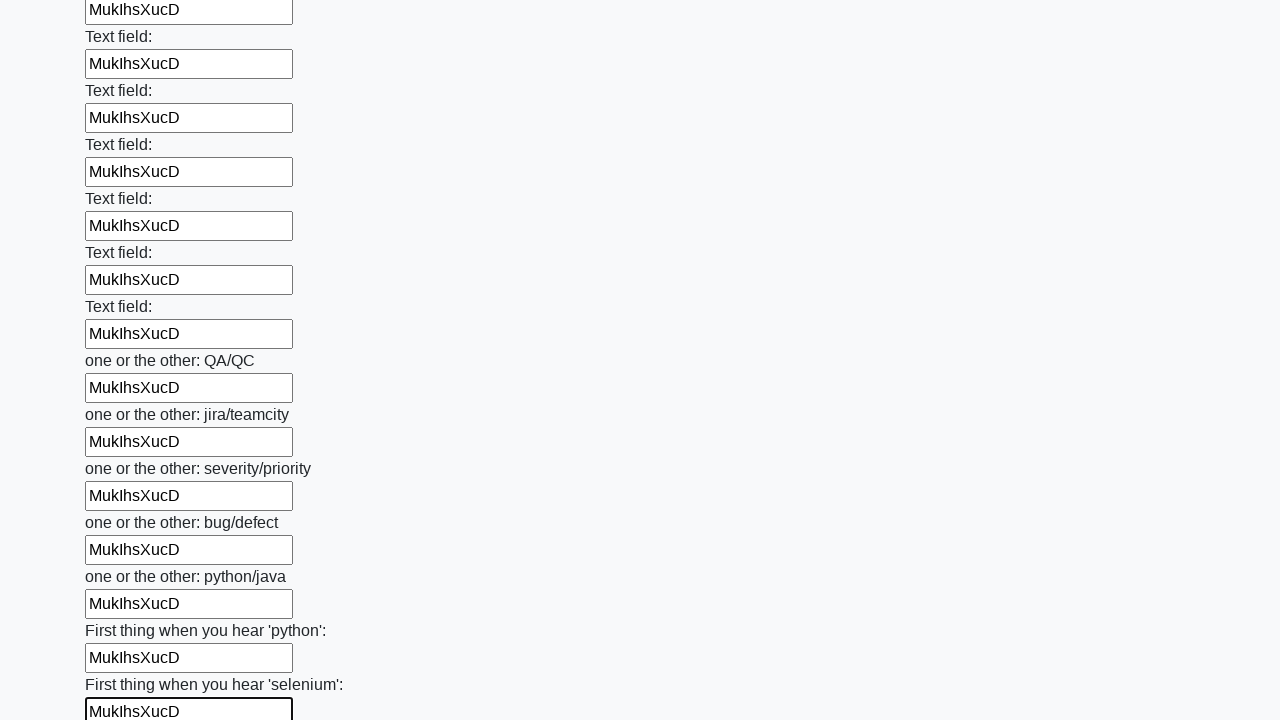

Filled input field with random text: 'MukIhsXucD' on input >> nth=94
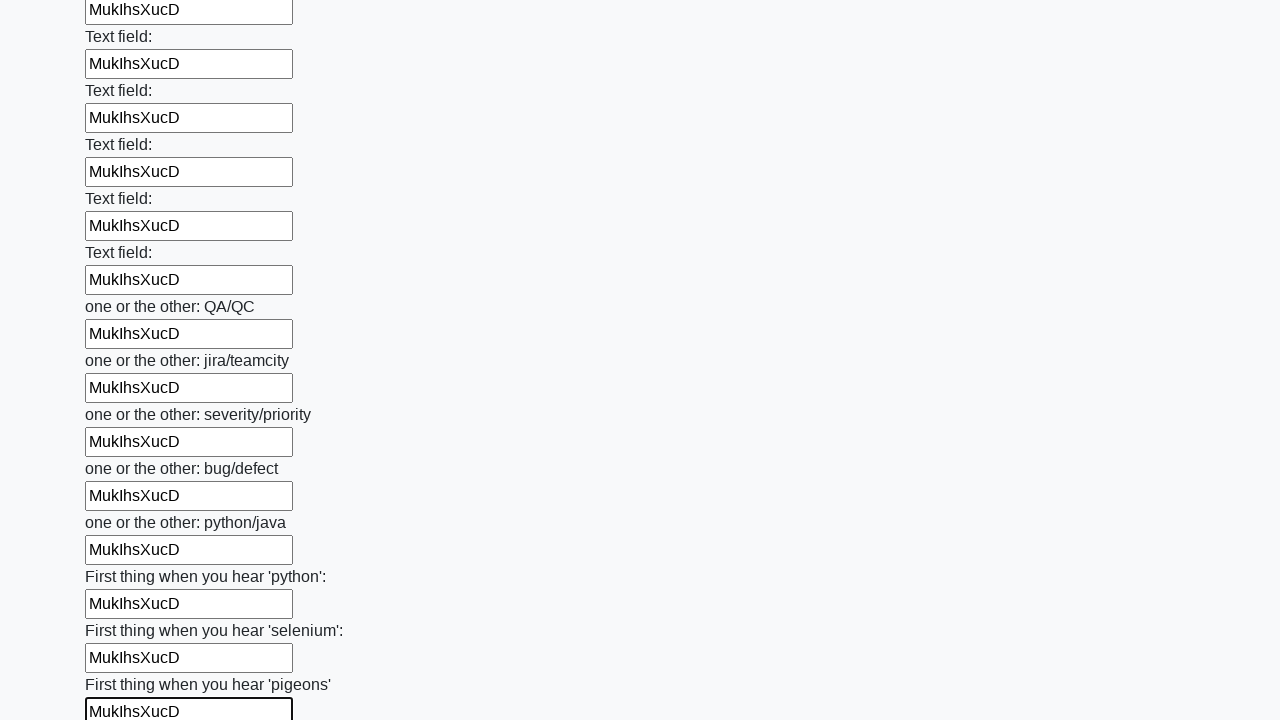

Filled input field with random text: 'MukIhsXucD' on input >> nth=95
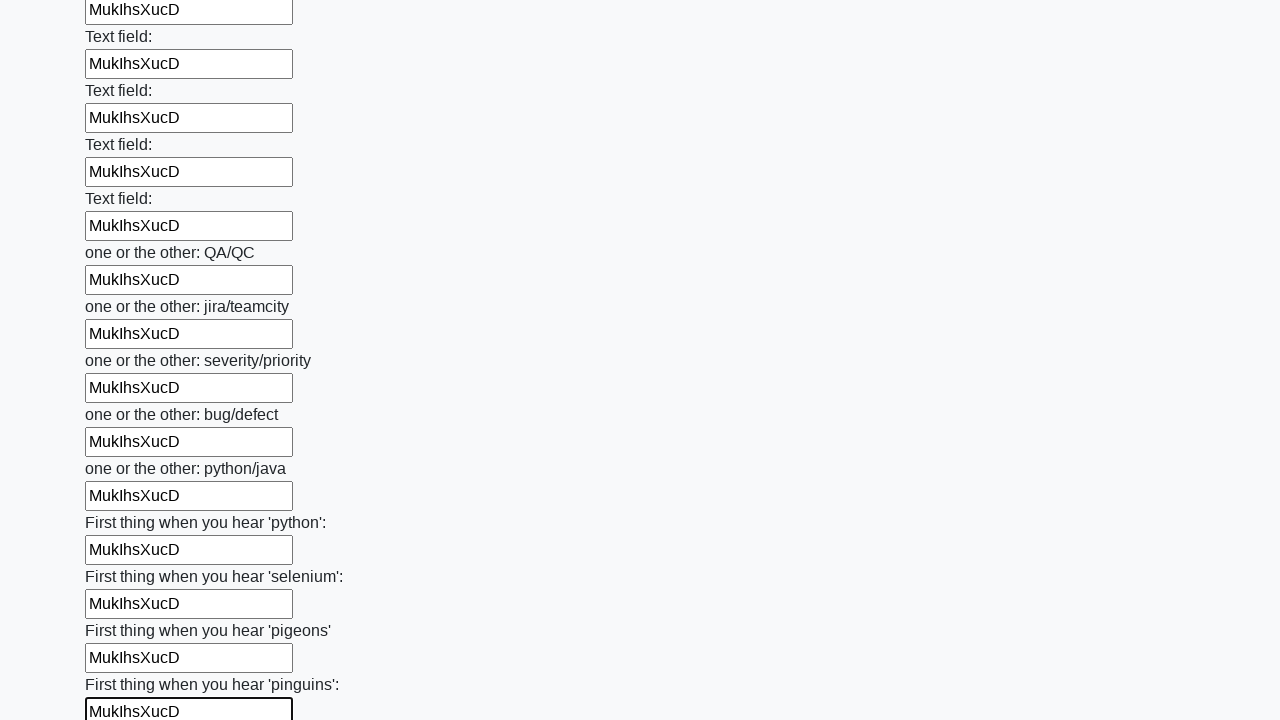

Filled input field with random text: 'MukIhsXucD' on input >> nth=96
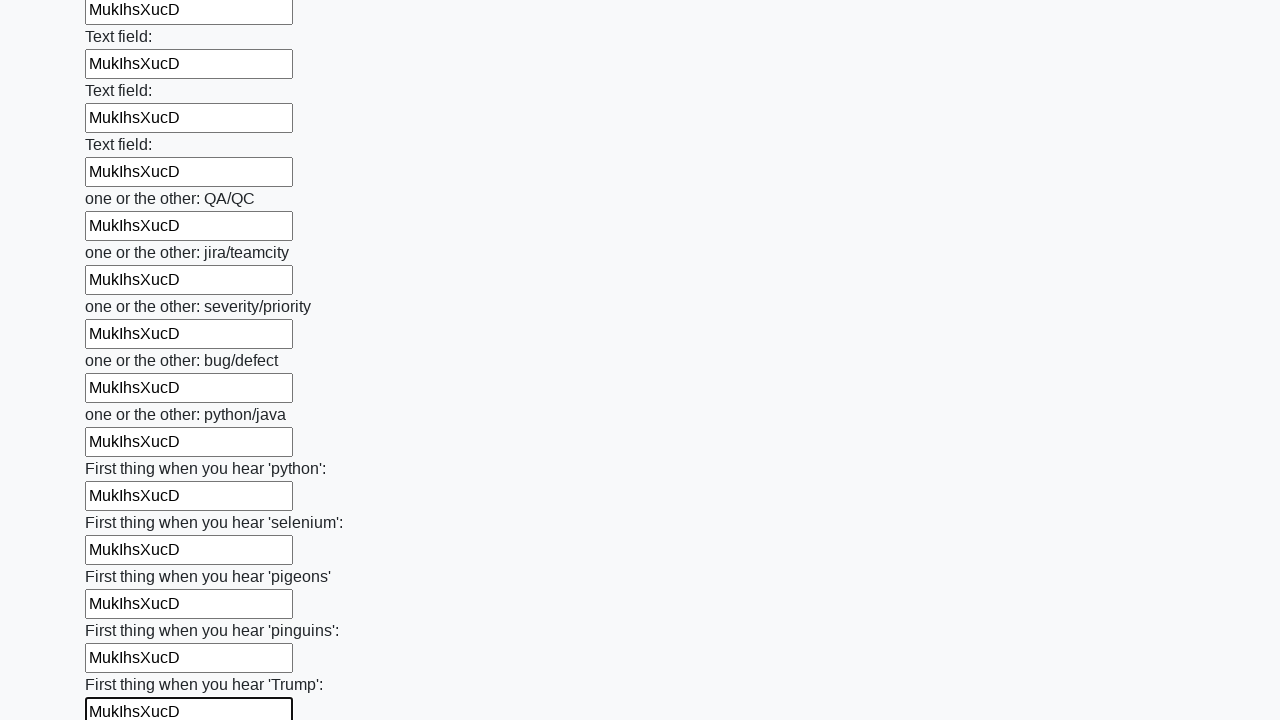

Filled input field with random text: 'MukIhsXucD' on input >> nth=97
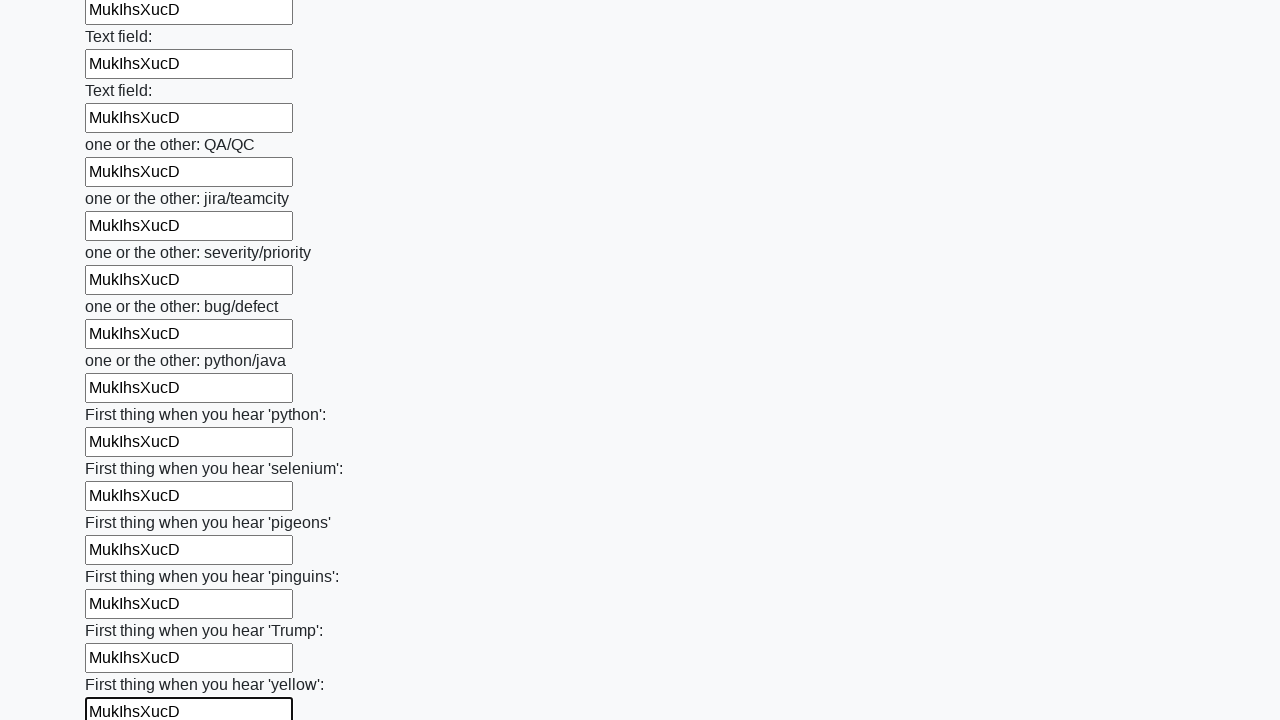

Filled input field with random text: 'MukIhsXucD' on input >> nth=98
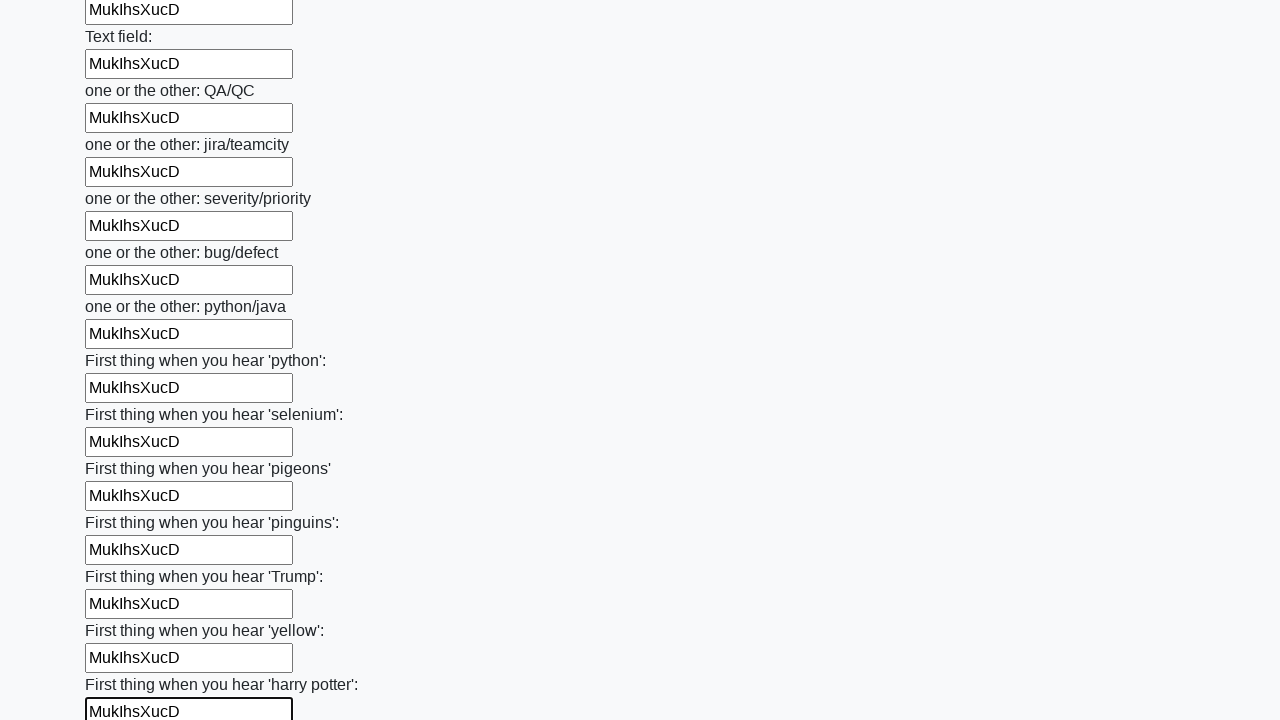

Filled input field with random text: 'MukIhsXucD' on input >> nth=99
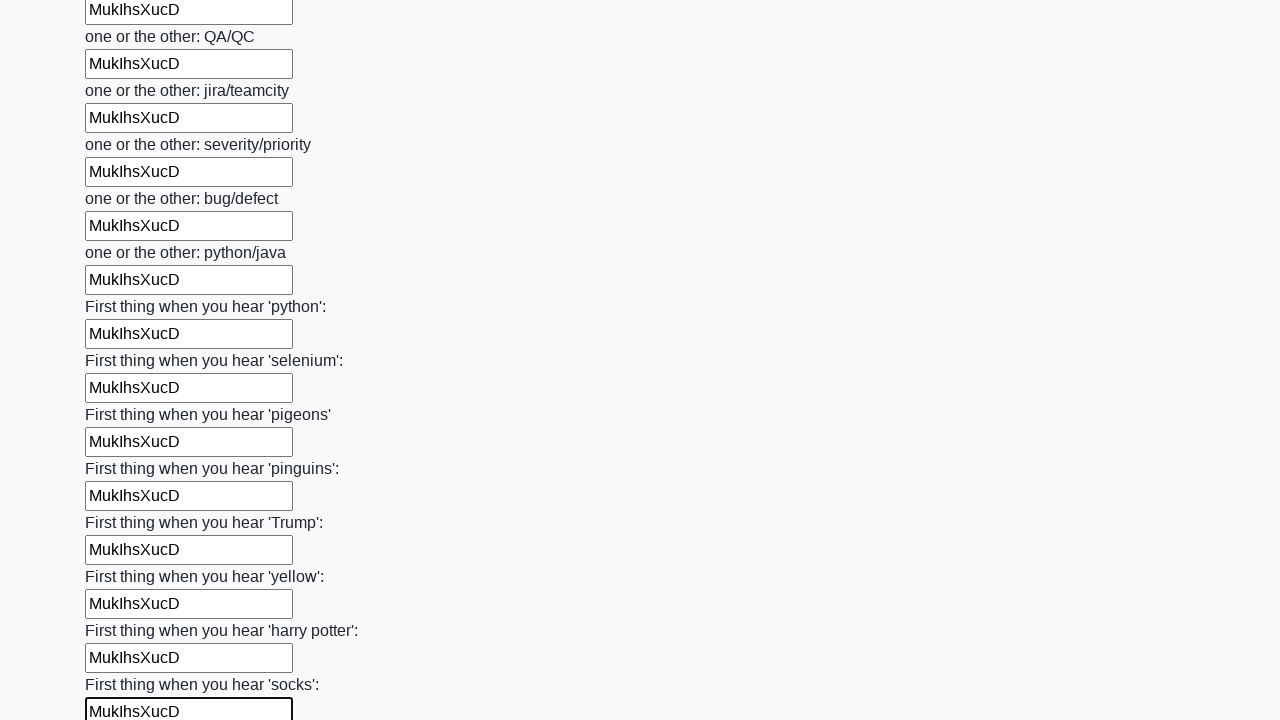

Clicked the submit button to submit the form at (123, 611) on button.btn
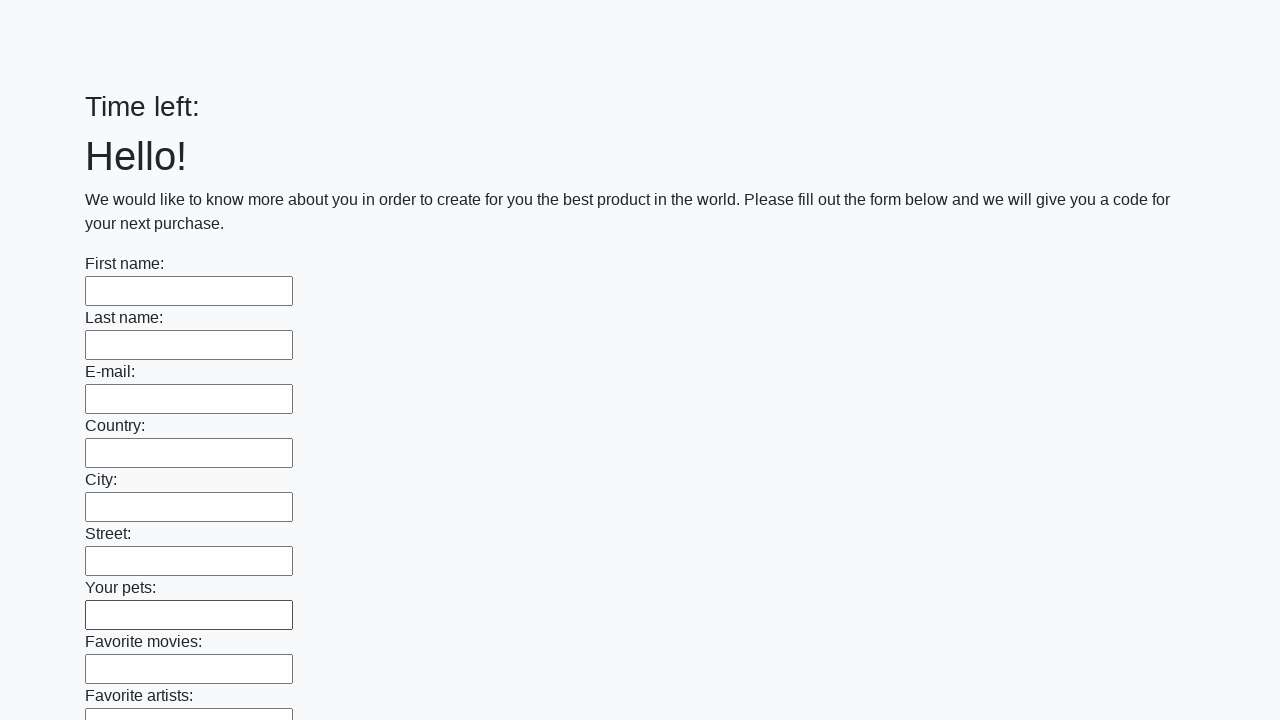

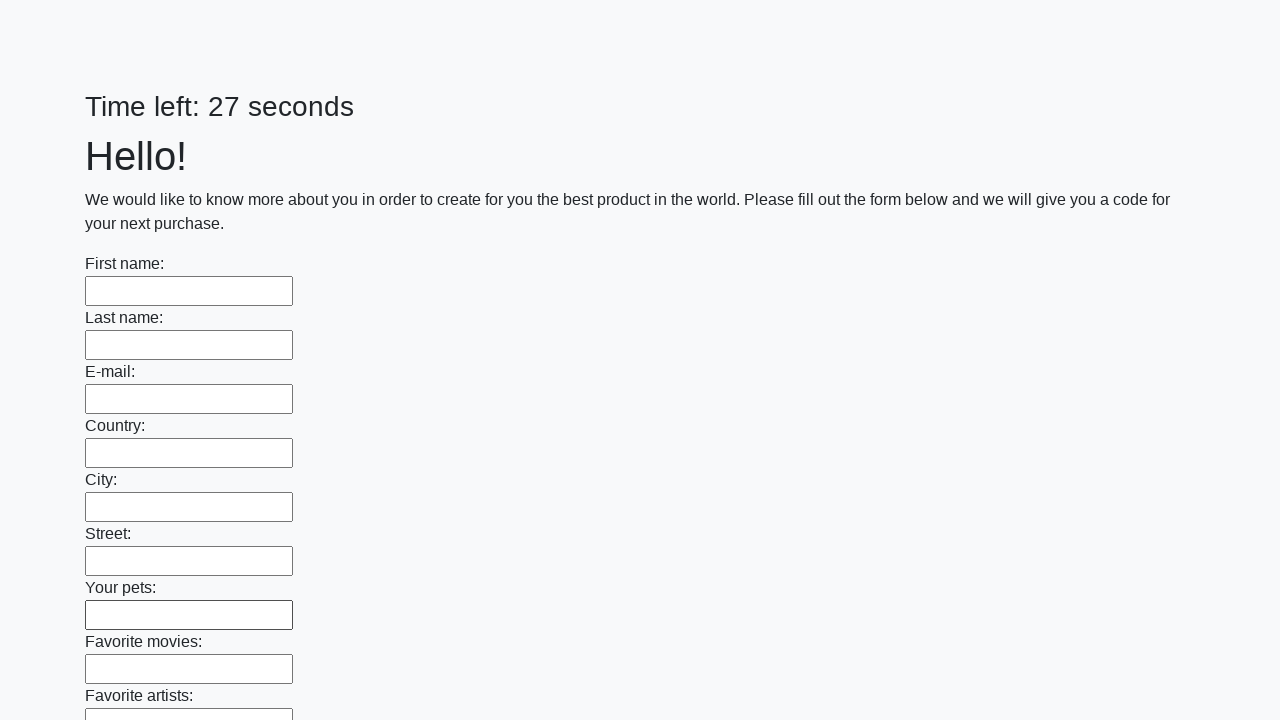